Tests keypress functionality by clicking on a keypresses tab, then typing all ASCII letters into a target input field and verifying each keypress is correctly detected and displayed.

Starting URL: http://simpletestsite.fabrykatestow.pl/

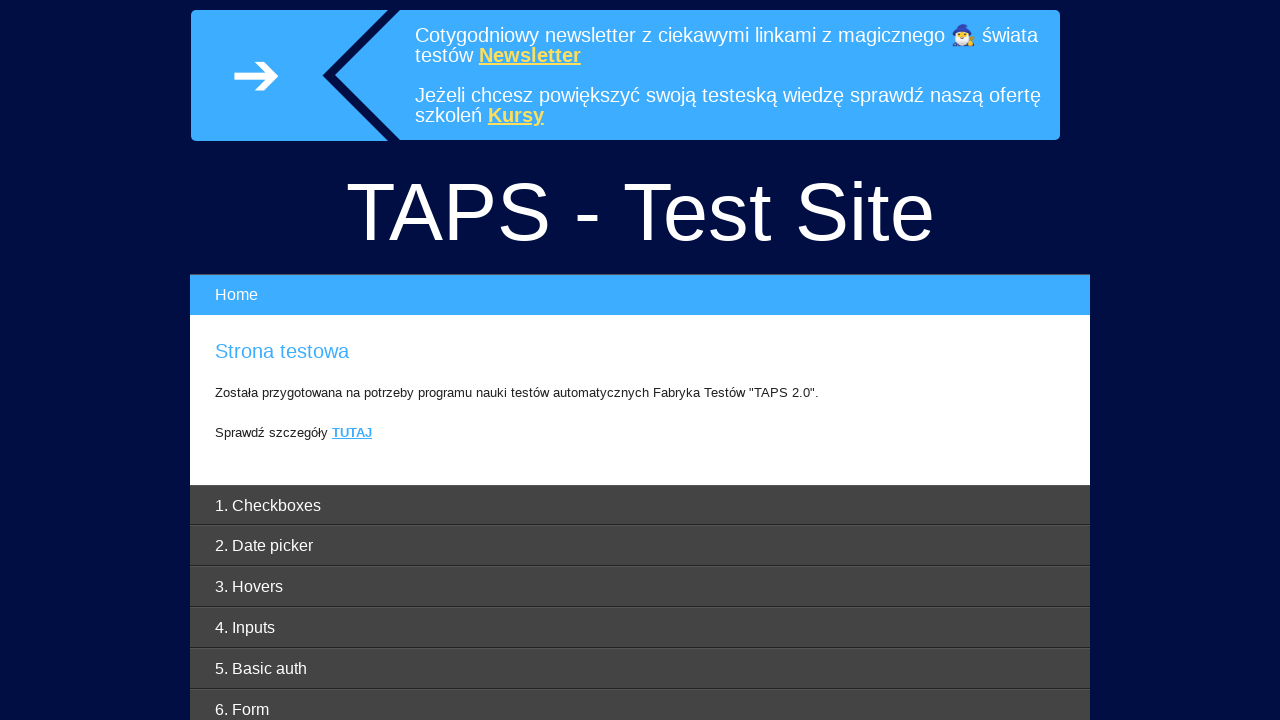

Keypresses tab header is visible
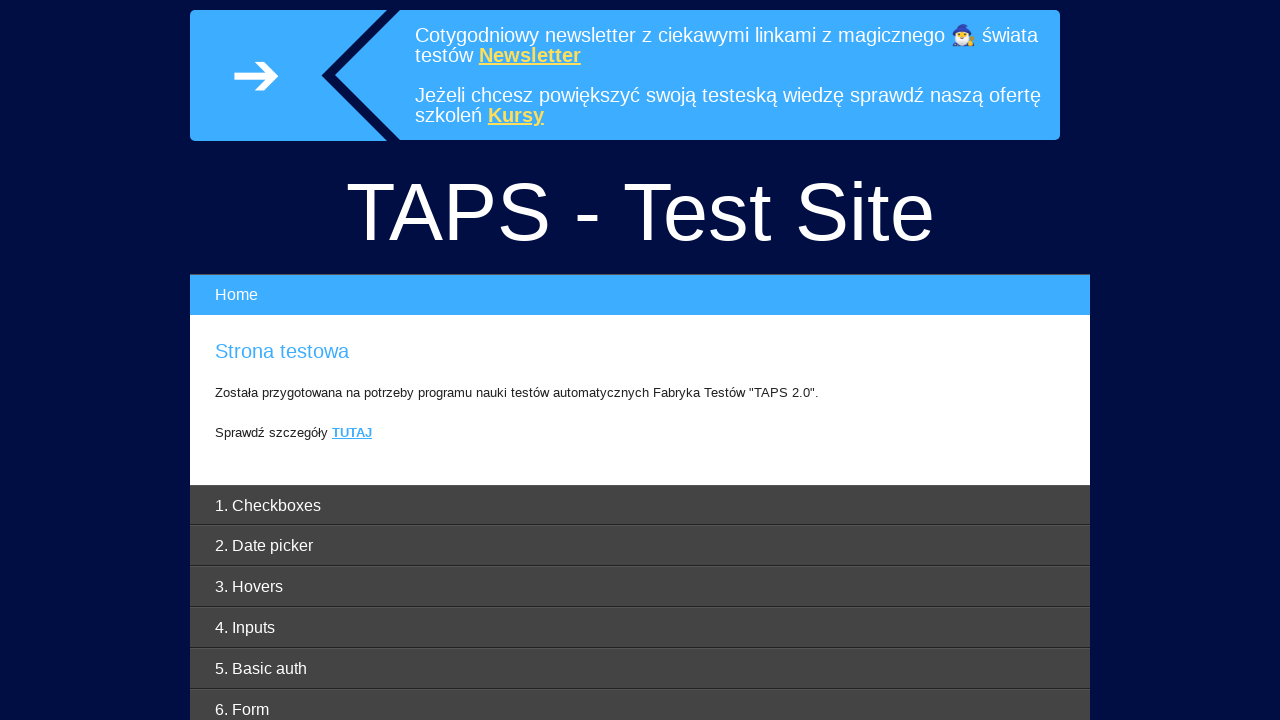

Clicked on the keypresses tab at (640, 479) on #keypresses-header
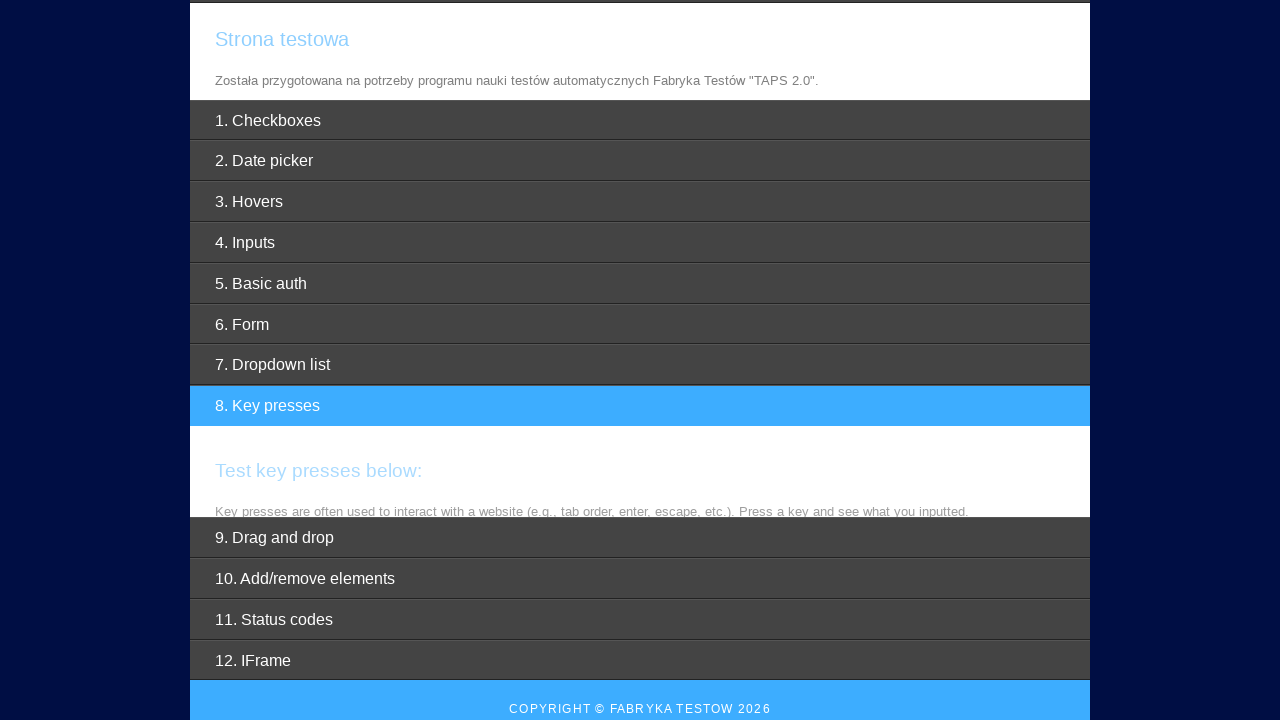

Keypresses content section is now visible
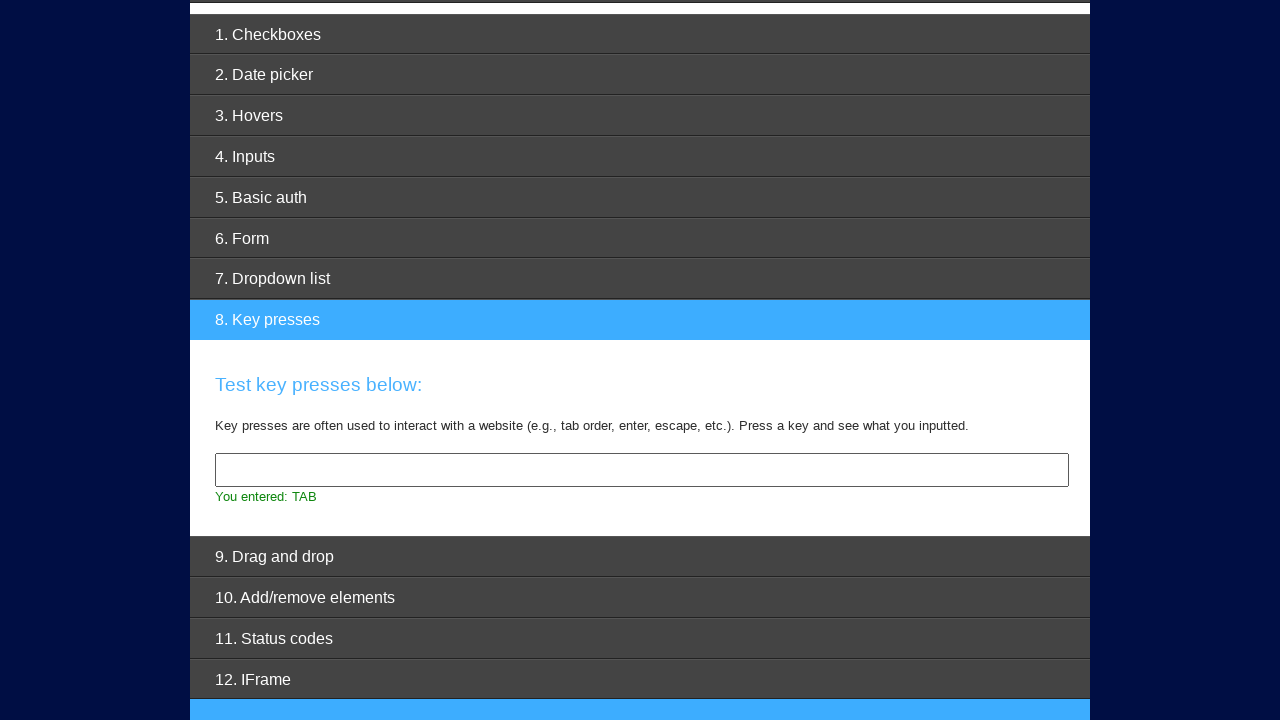

Target input field is visible
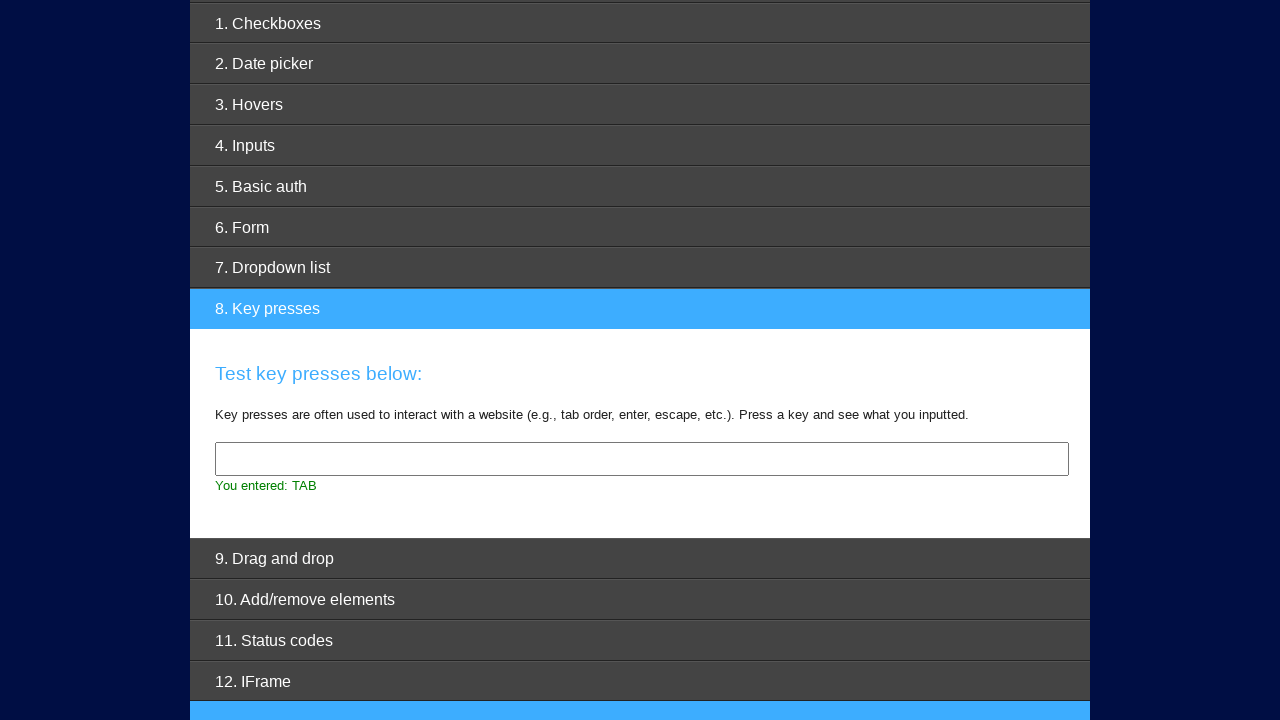

Pressed key 'a' on #target
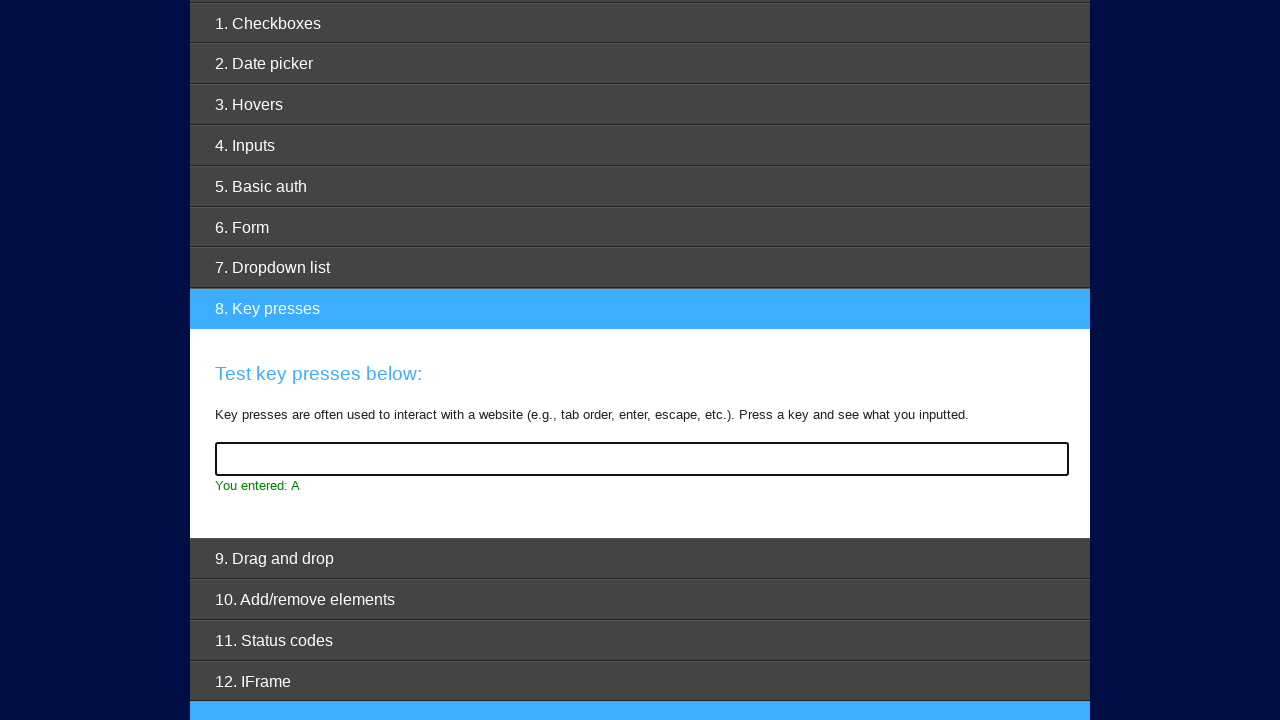

Waited 50ms for keypress 'a' to be registered
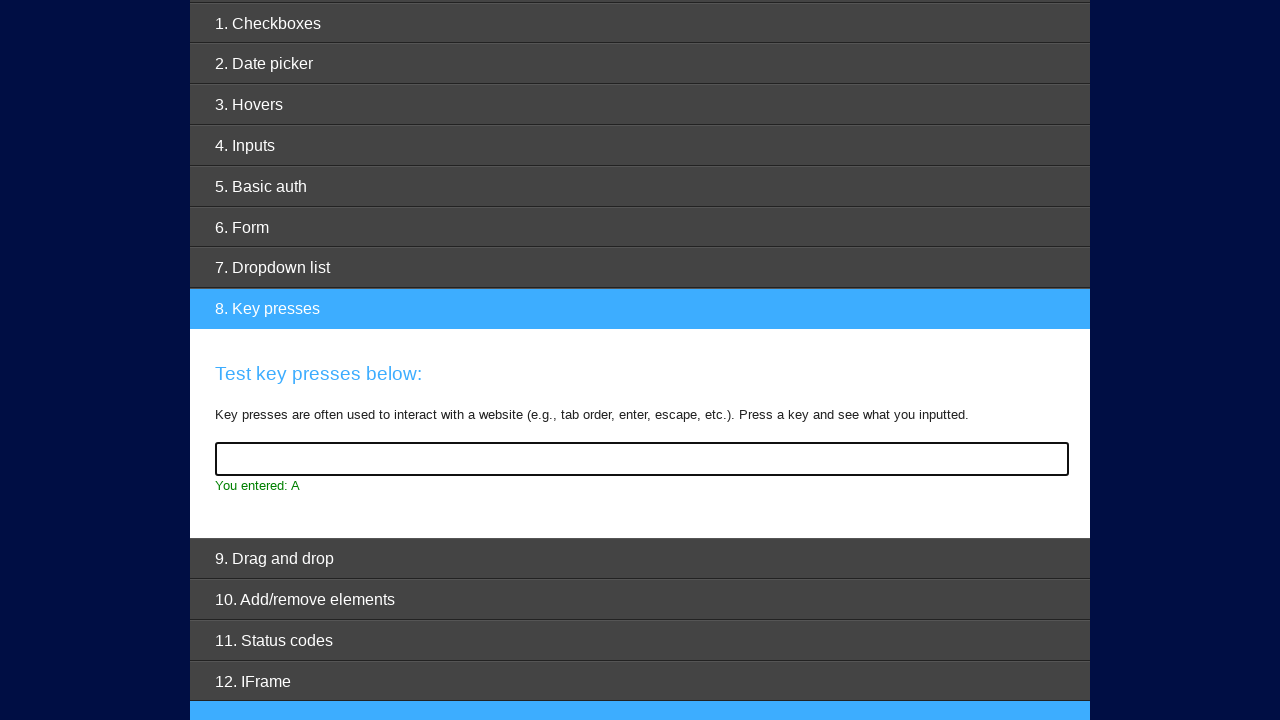

Pressed key 'b' on #target
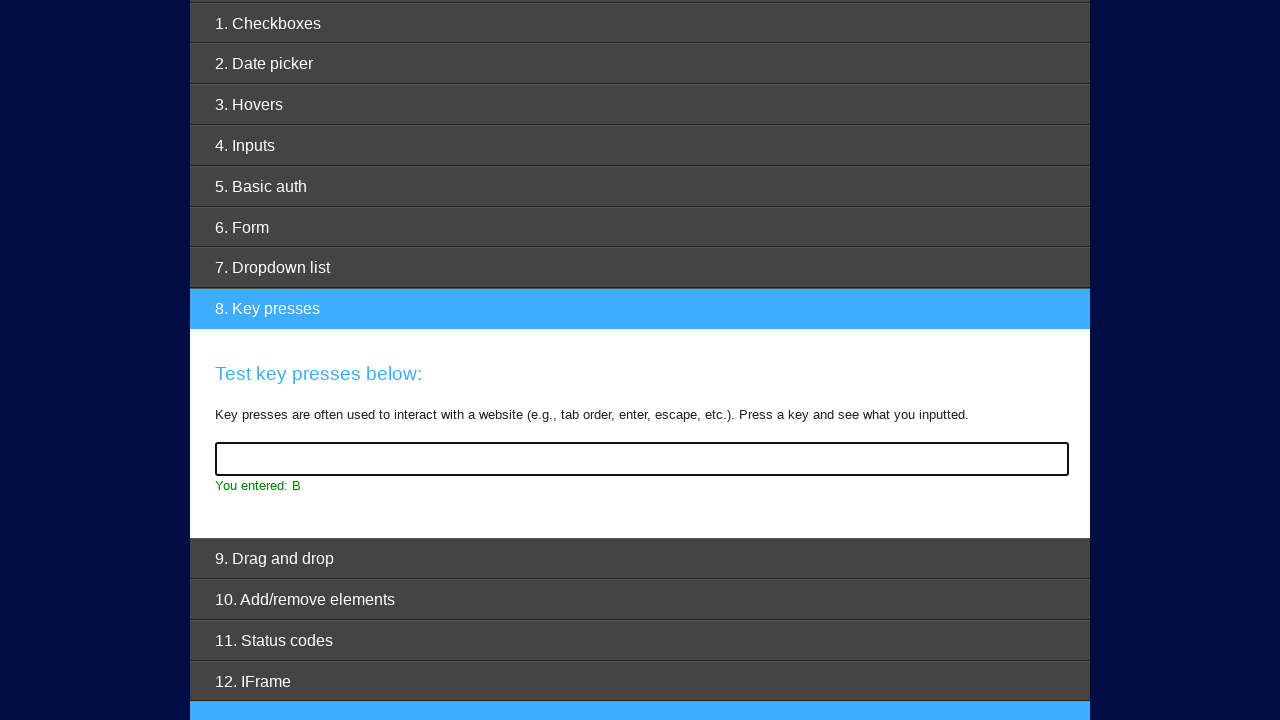

Waited 50ms for keypress 'b' to be registered
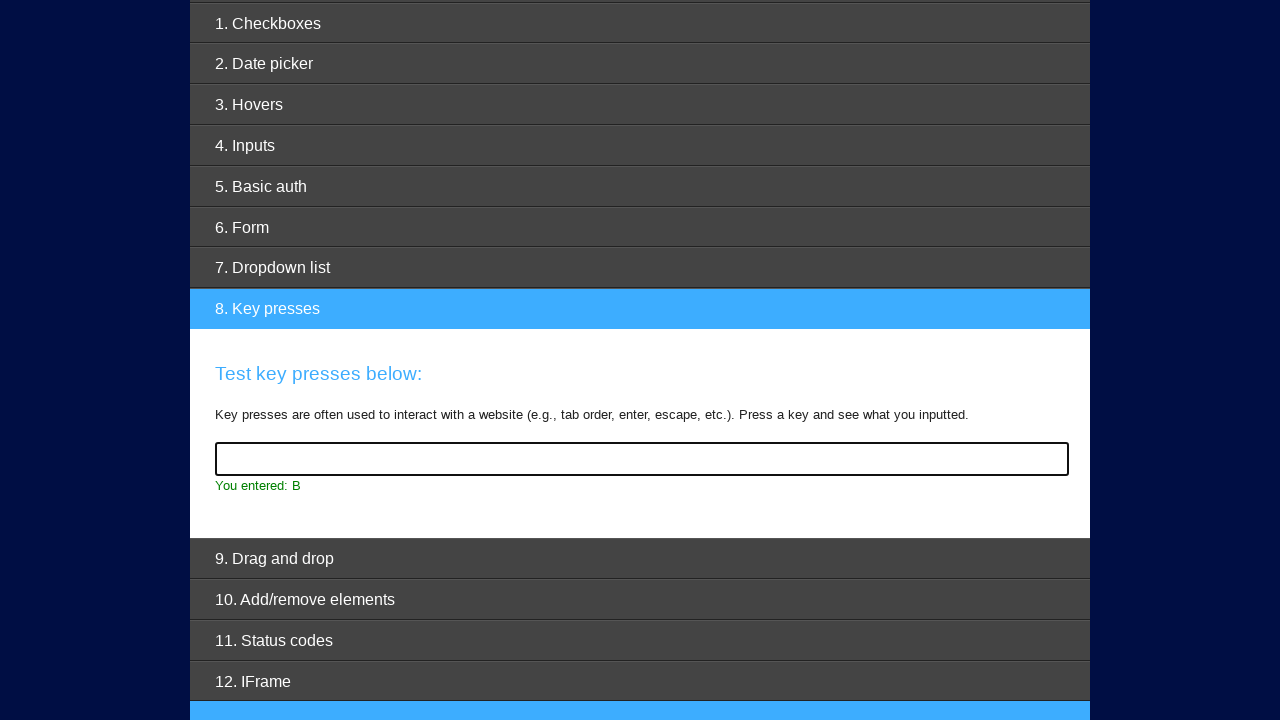

Pressed key 'c' on #target
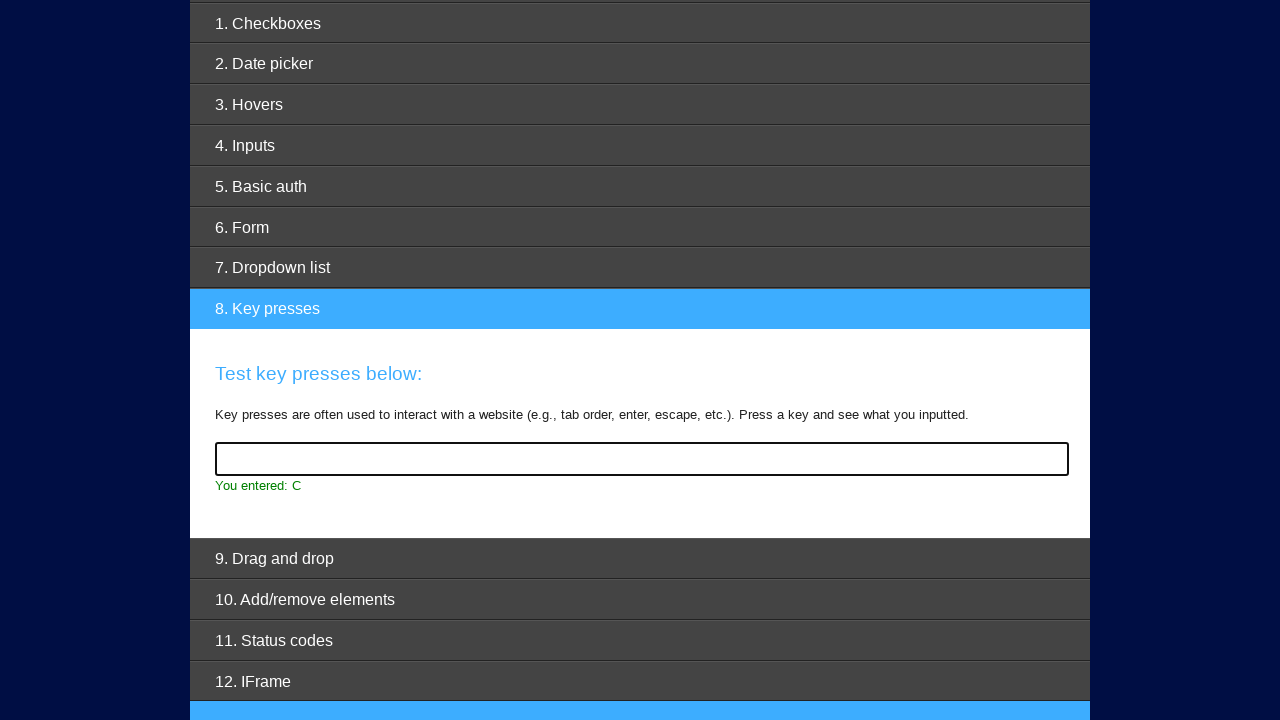

Waited 50ms for keypress 'c' to be registered
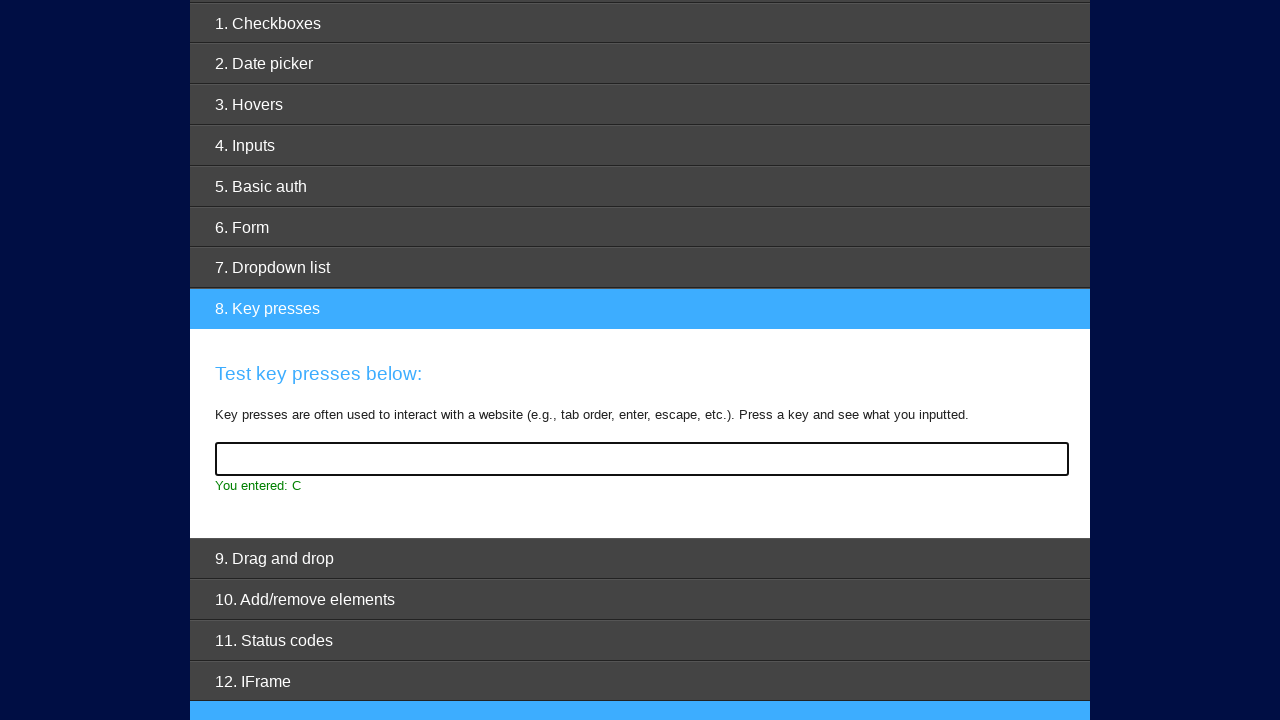

Pressed key 'd' on #target
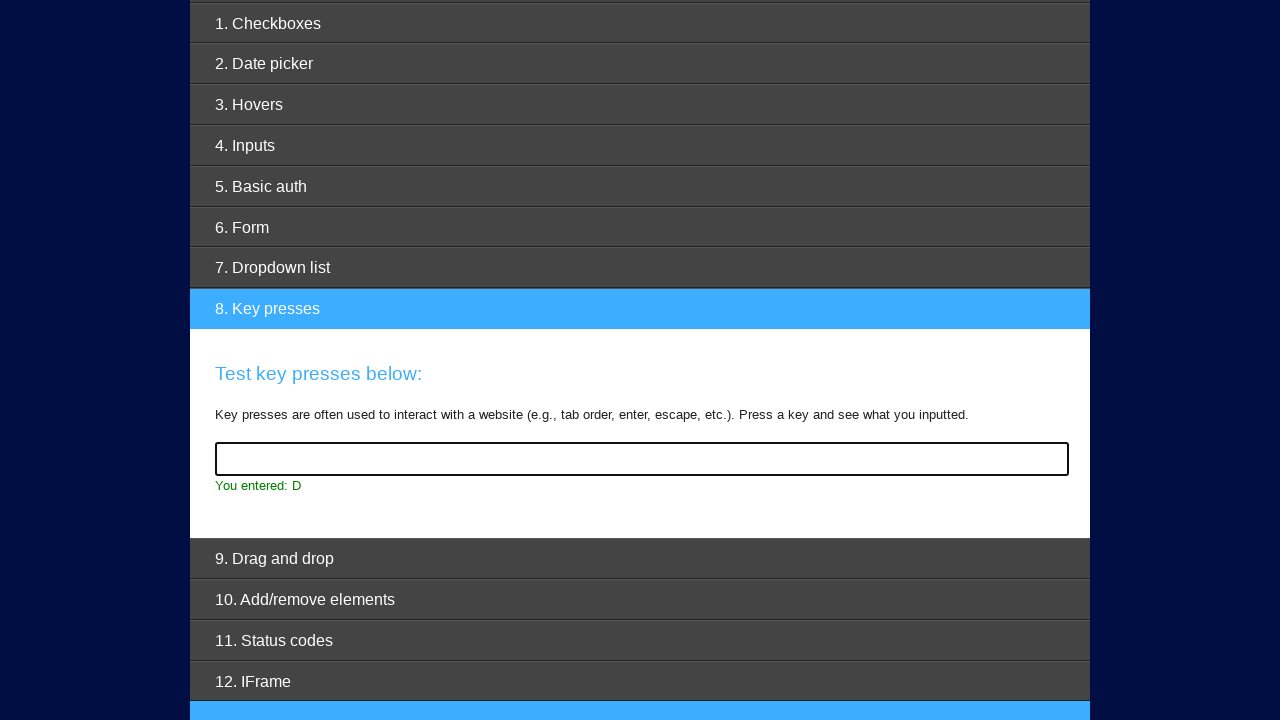

Waited 50ms for keypress 'd' to be registered
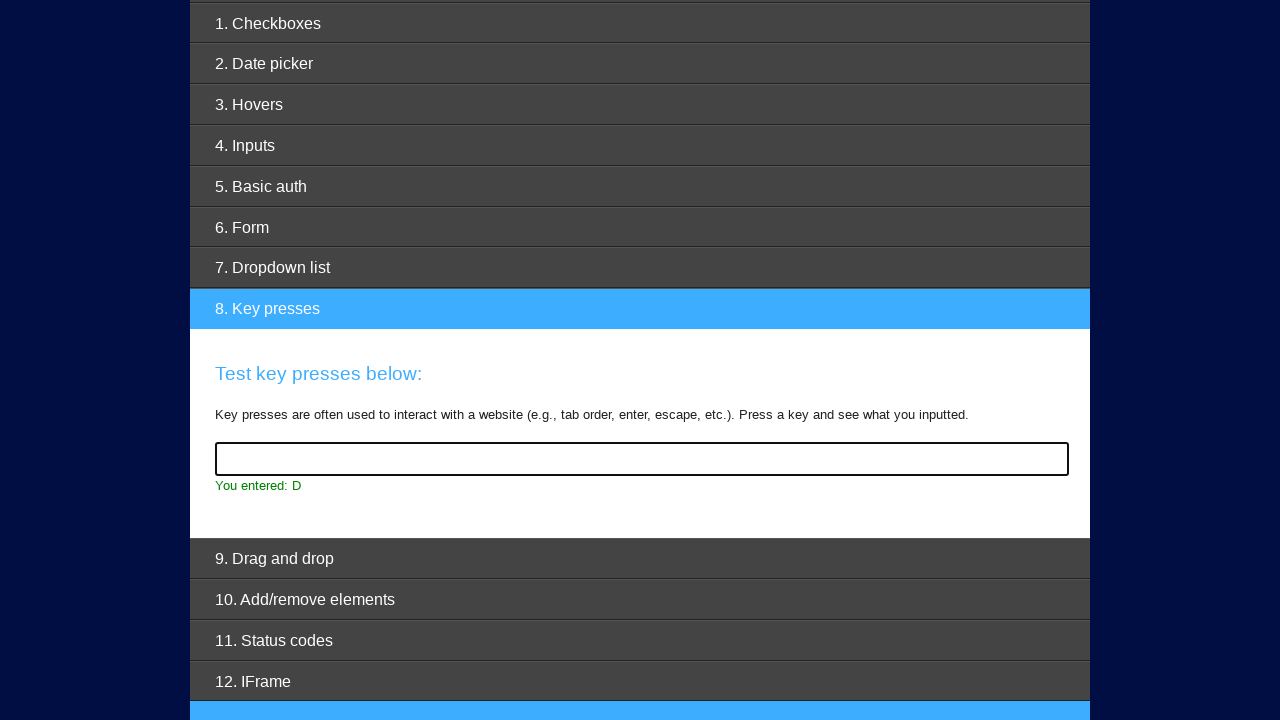

Pressed key 'e' on #target
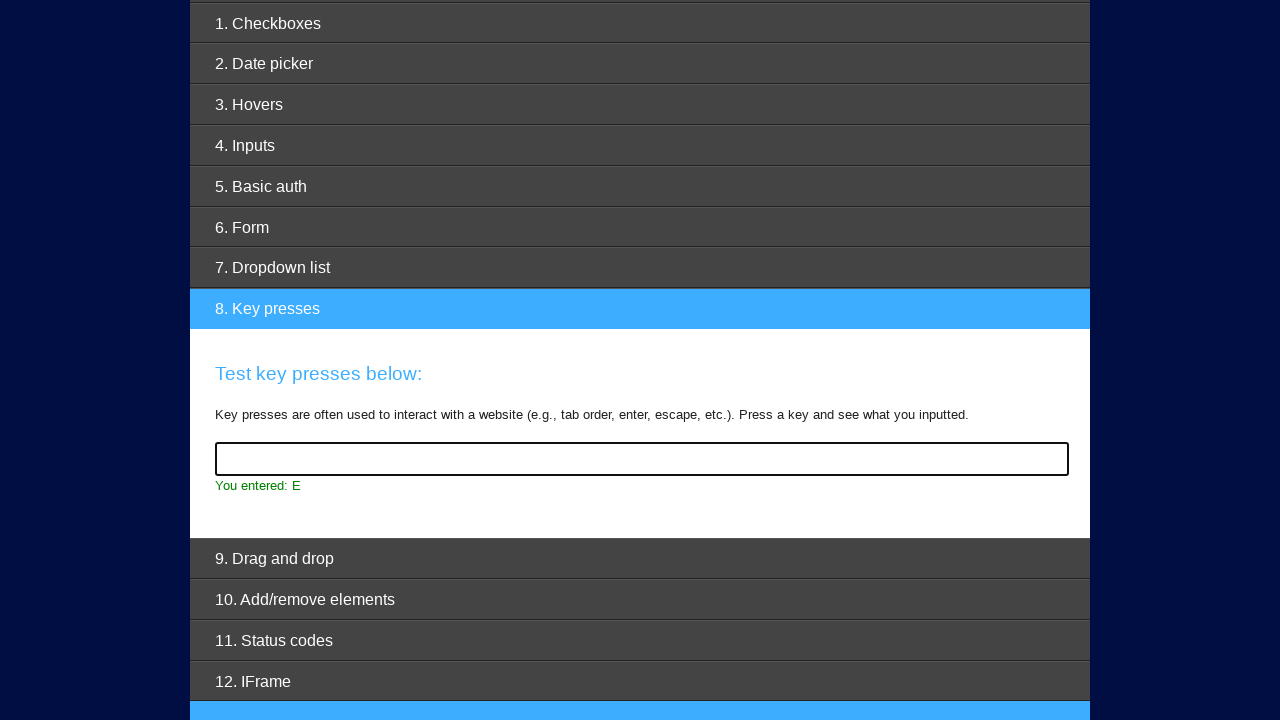

Waited 50ms for keypress 'e' to be registered
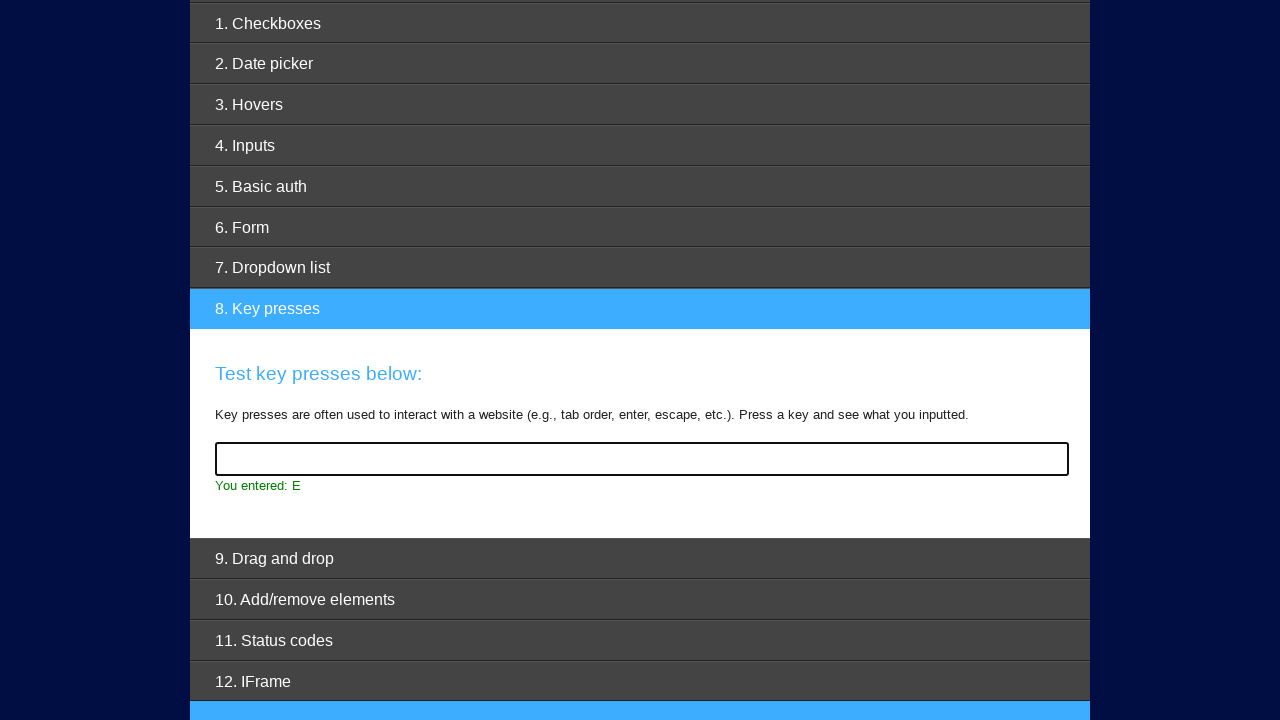

Pressed key 'f' on #target
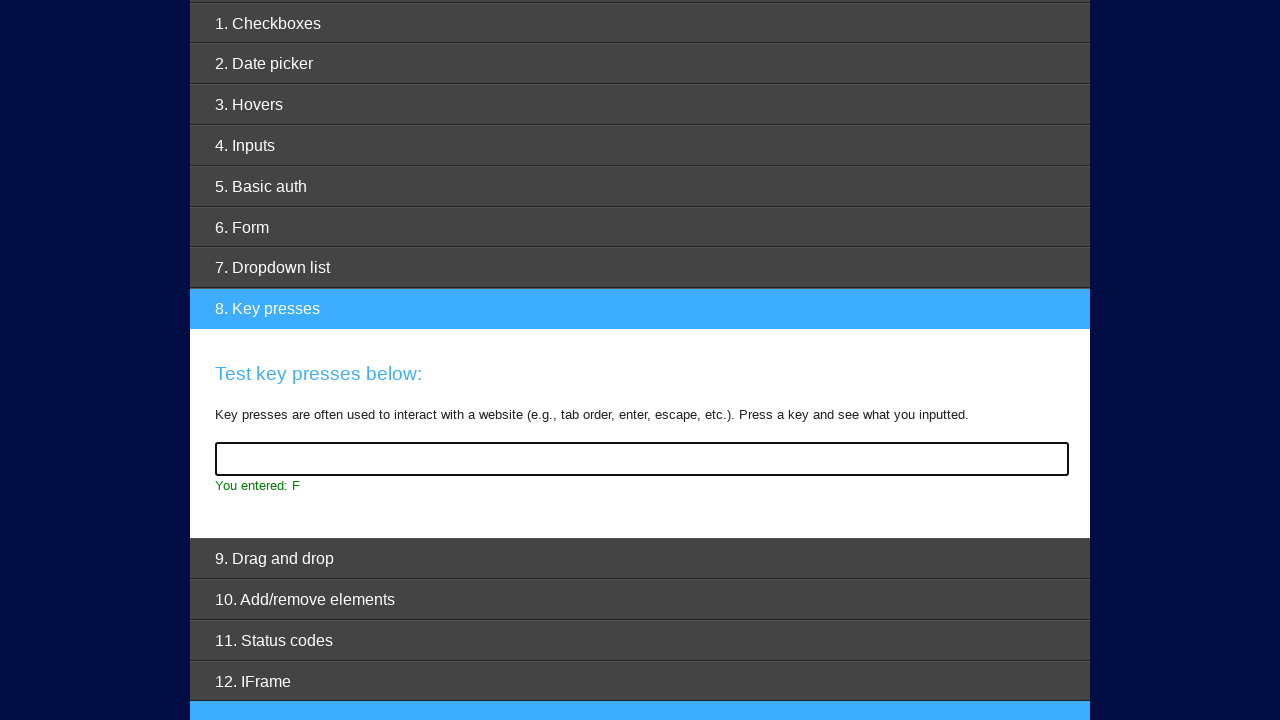

Waited 50ms for keypress 'f' to be registered
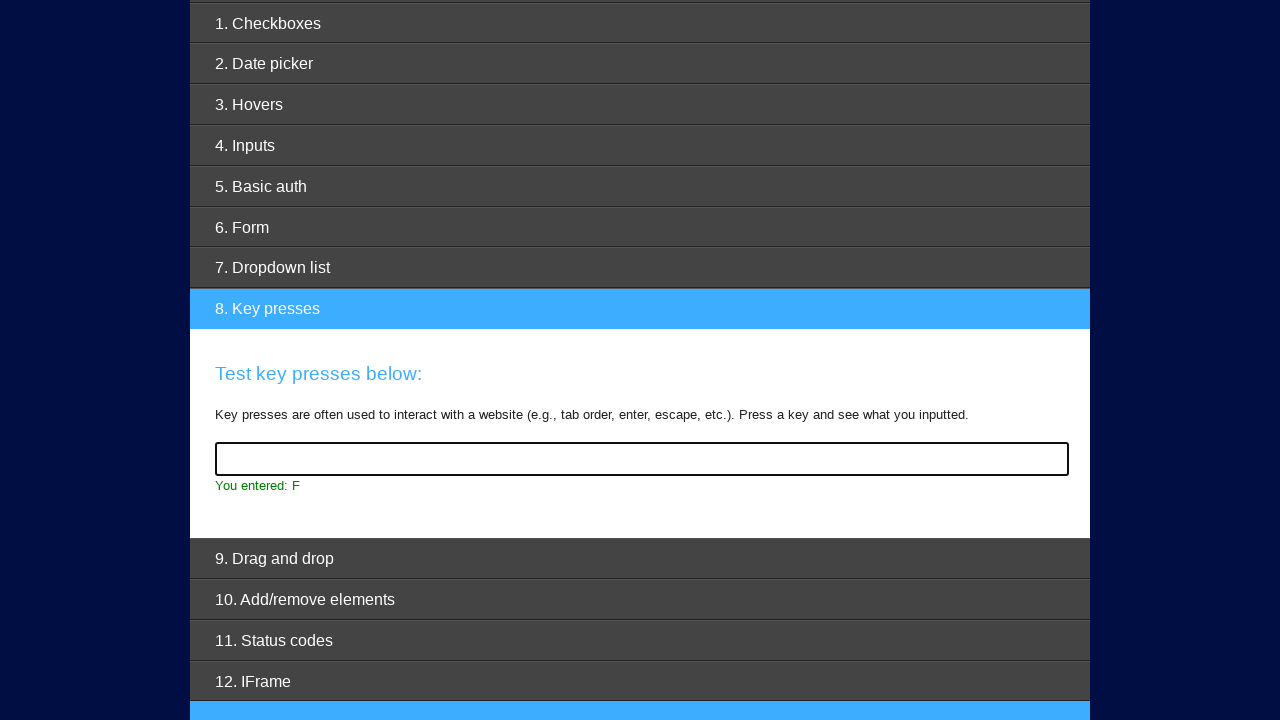

Pressed key 'g' on #target
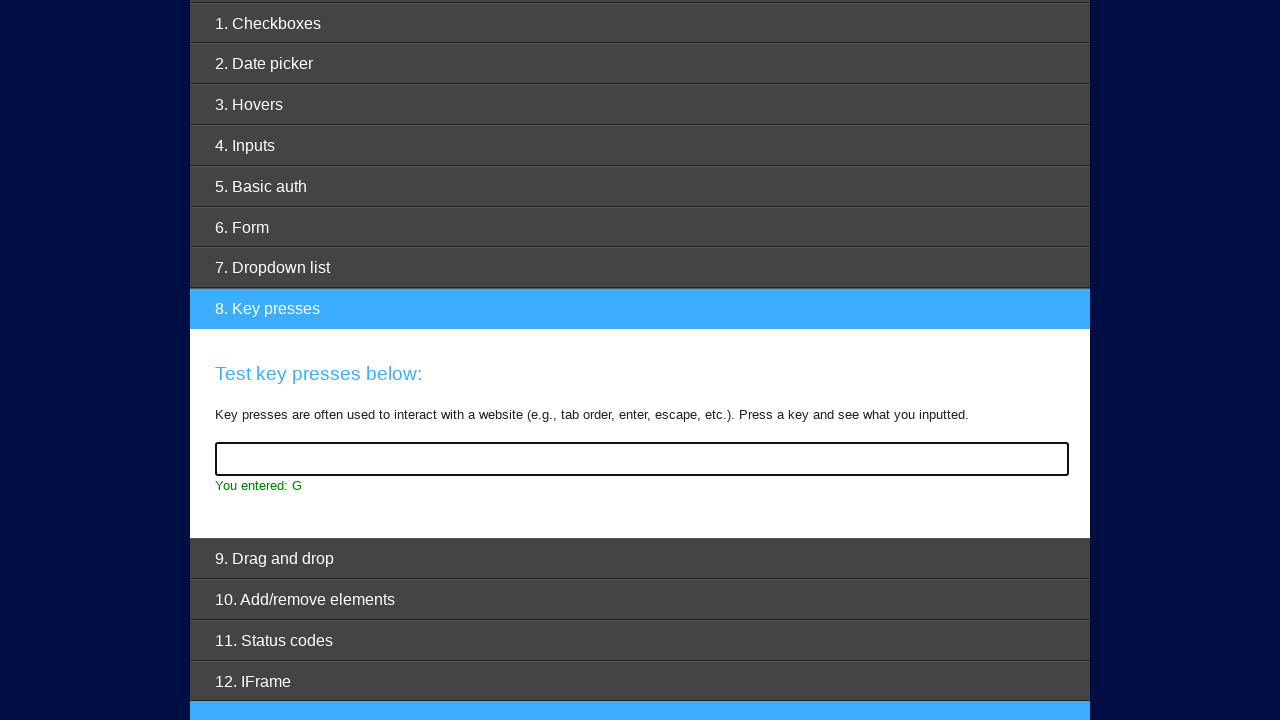

Waited 50ms for keypress 'g' to be registered
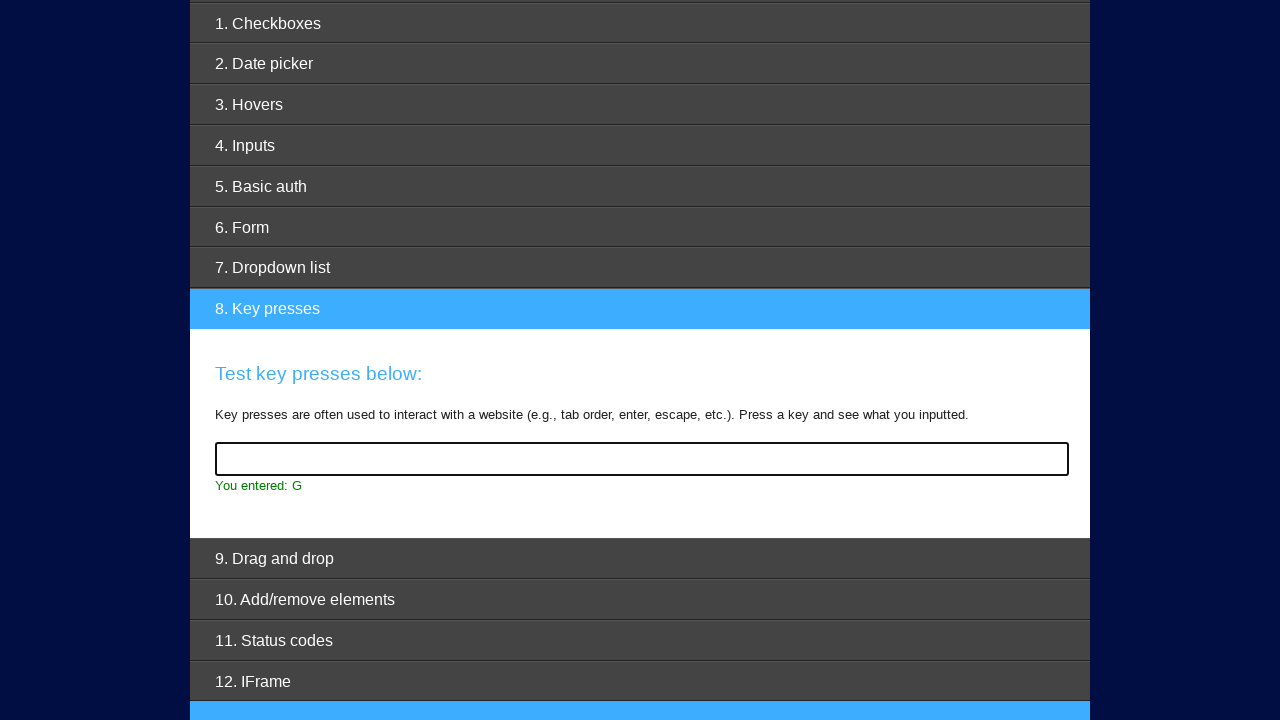

Pressed key 'h' on #target
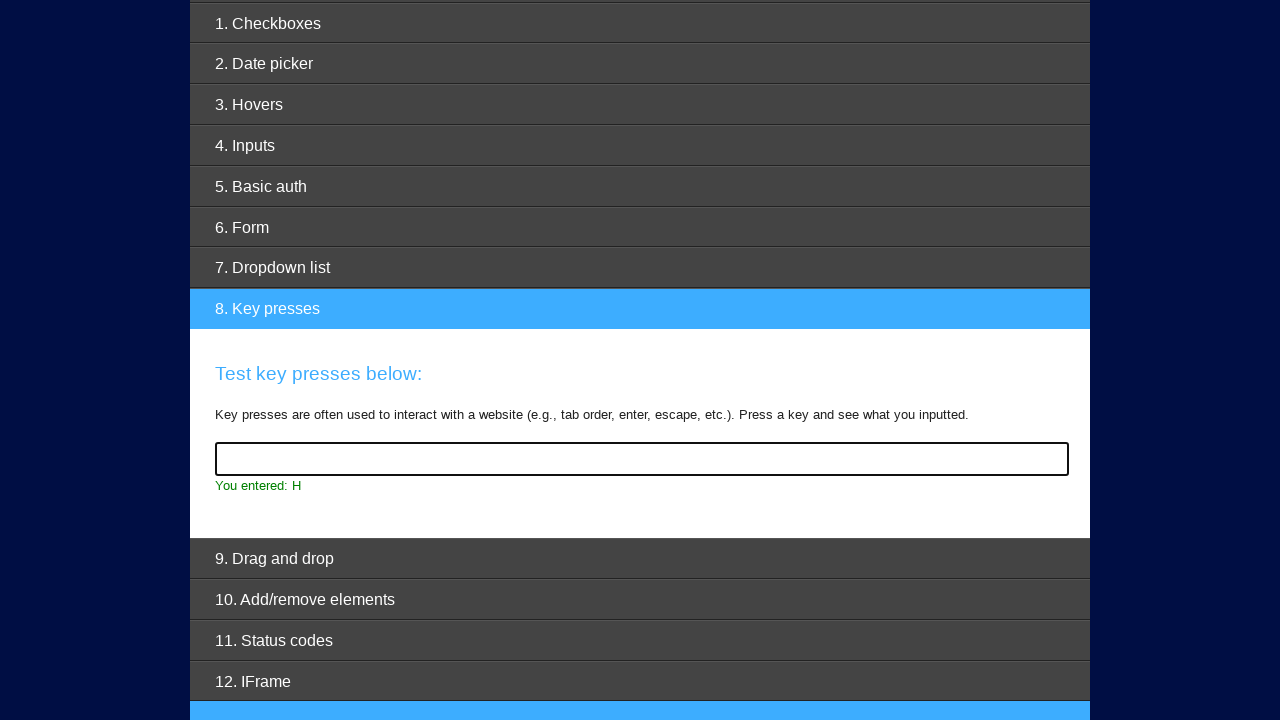

Waited 50ms for keypress 'h' to be registered
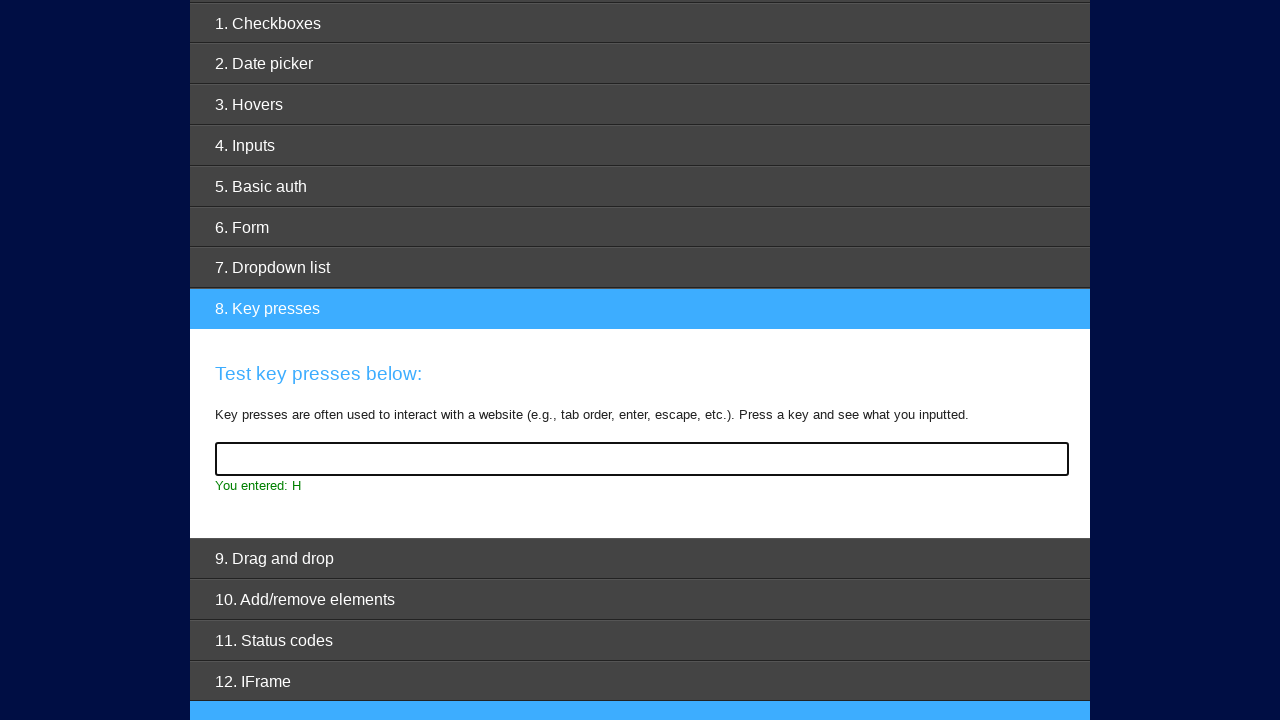

Pressed key 'i' on #target
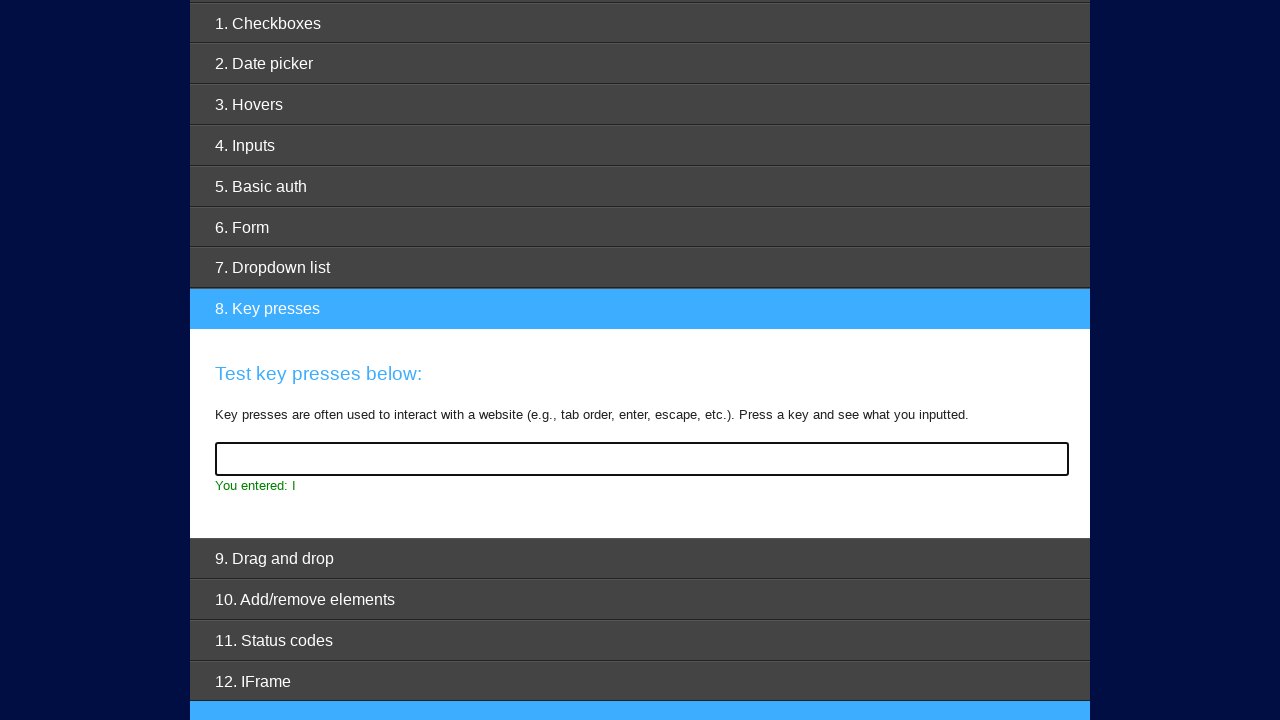

Waited 50ms for keypress 'i' to be registered
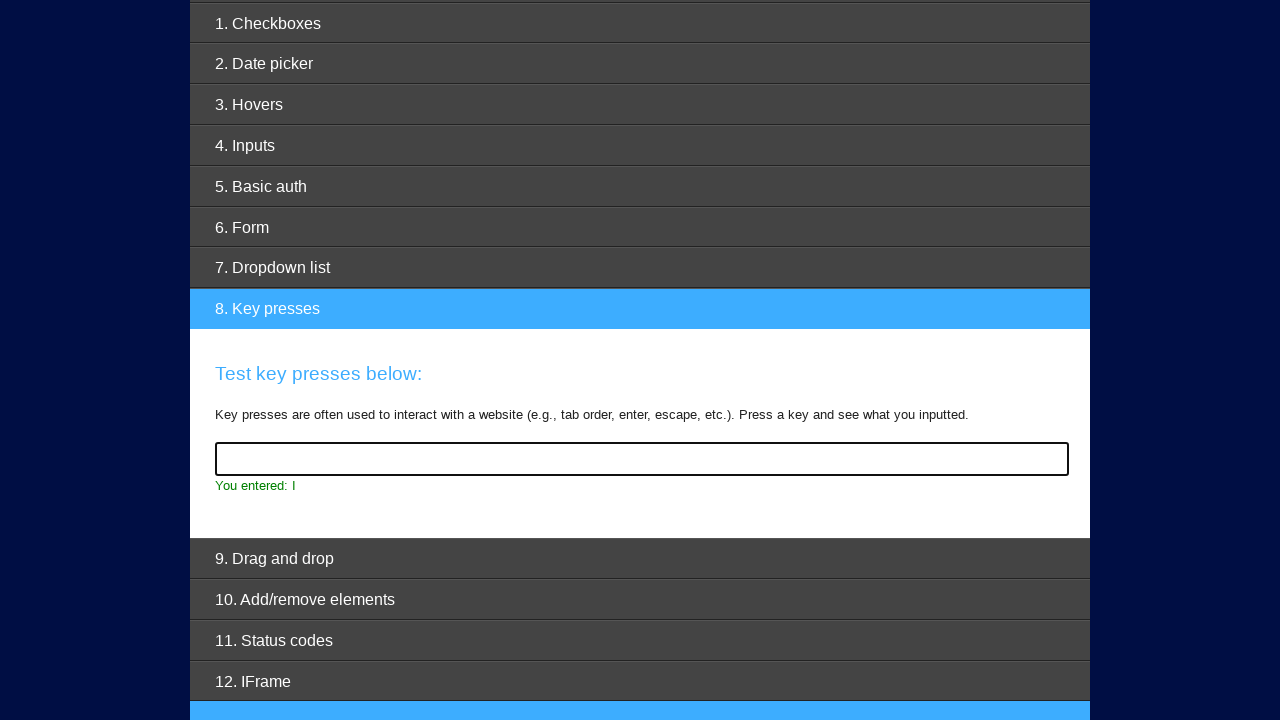

Pressed key 'j' on #target
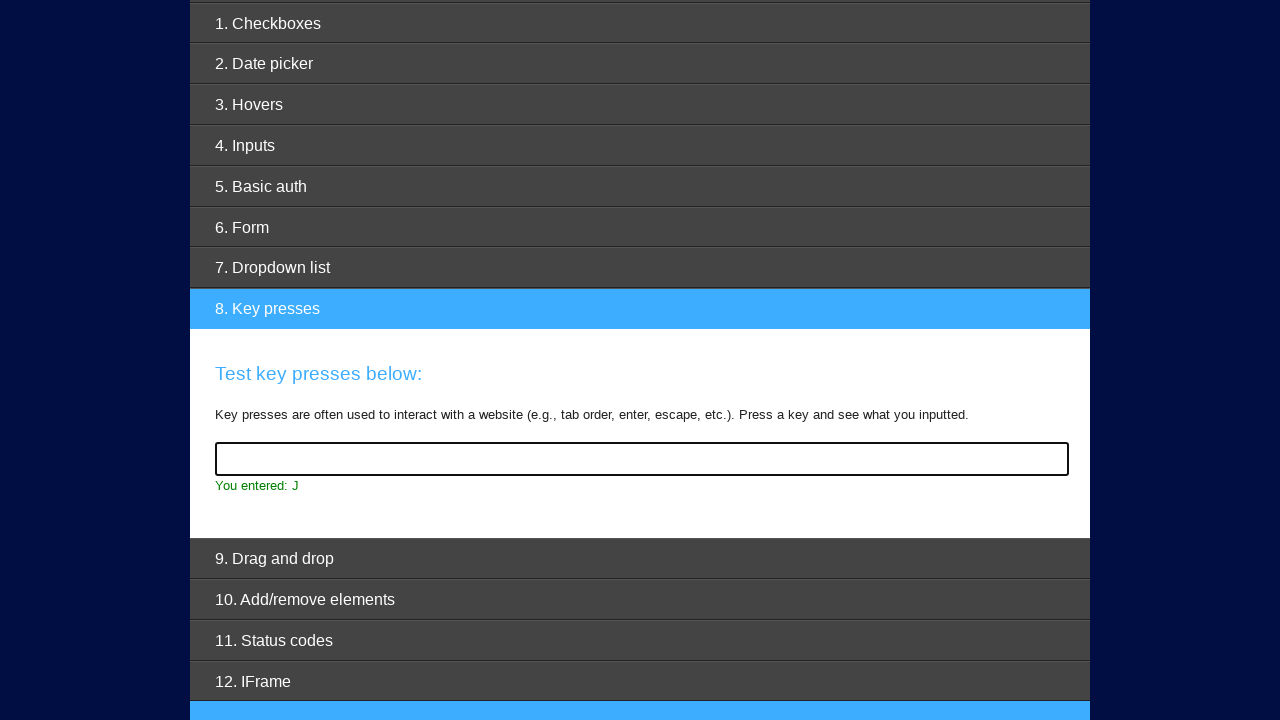

Waited 50ms for keypress 'j' to be registered
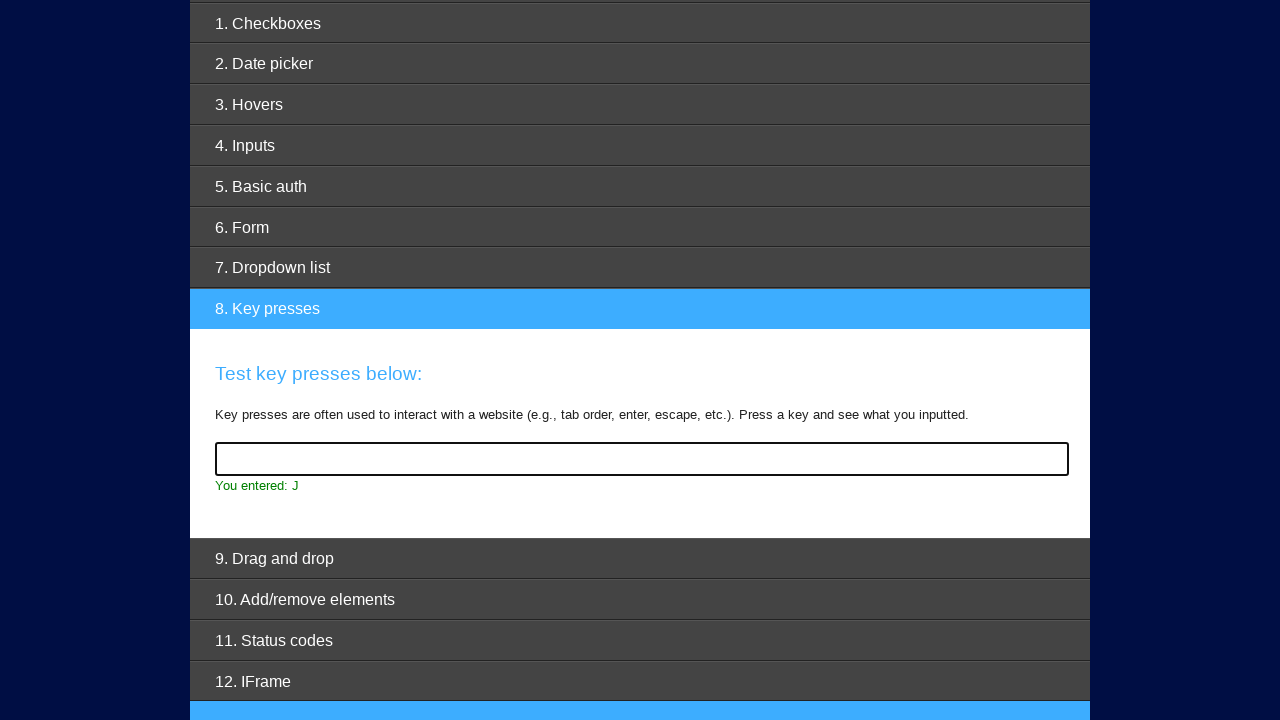

Pressed key 'k' on #target
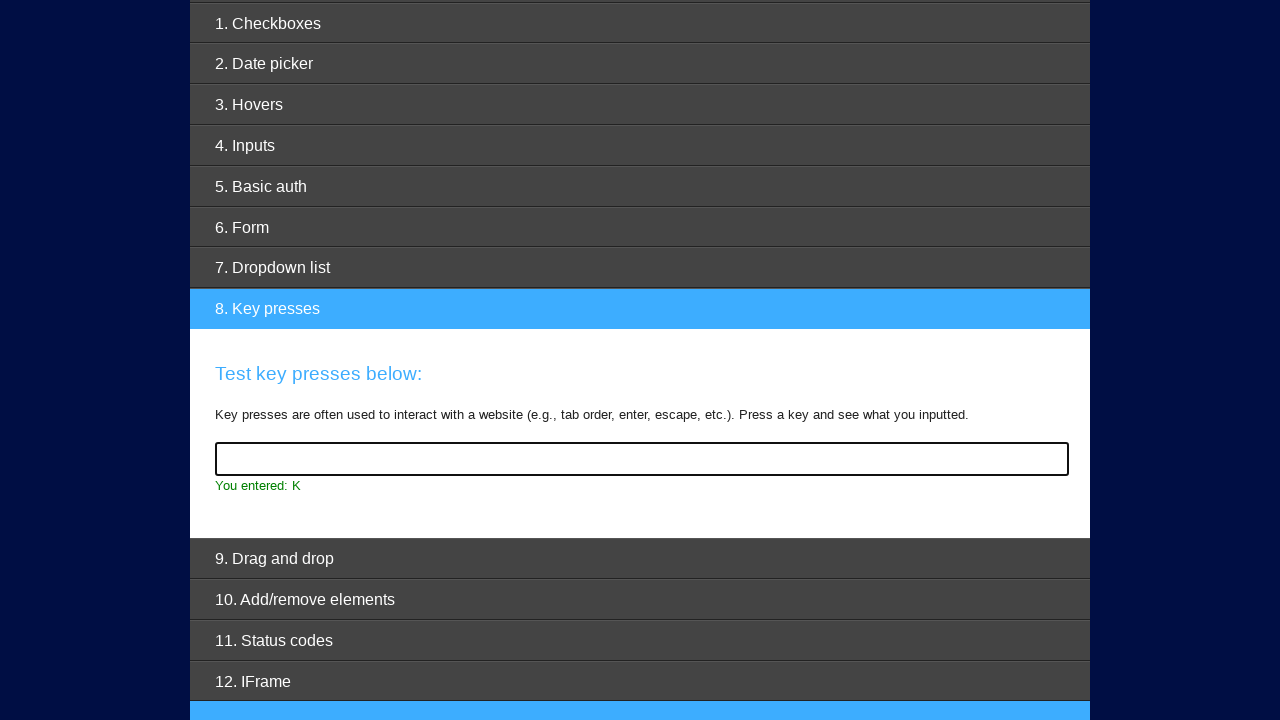

Waited 50ms for keypress 'k' to be registered
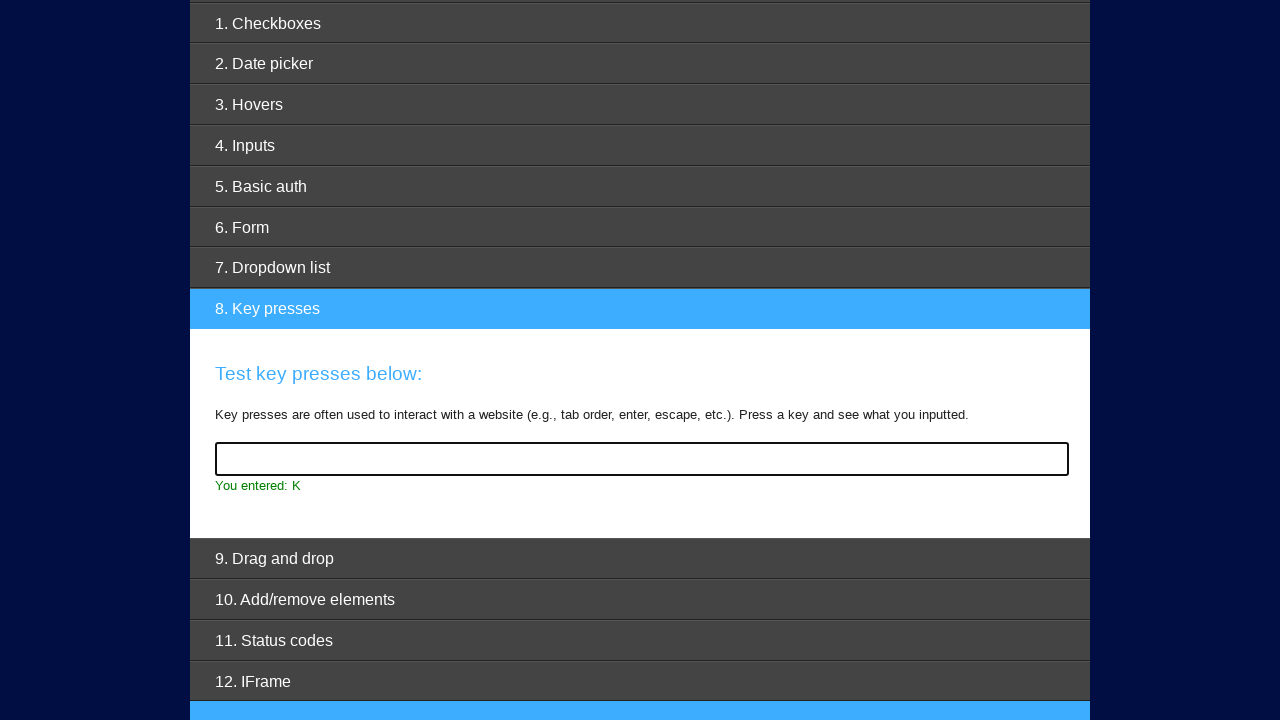

Pressed key 'l' on #target
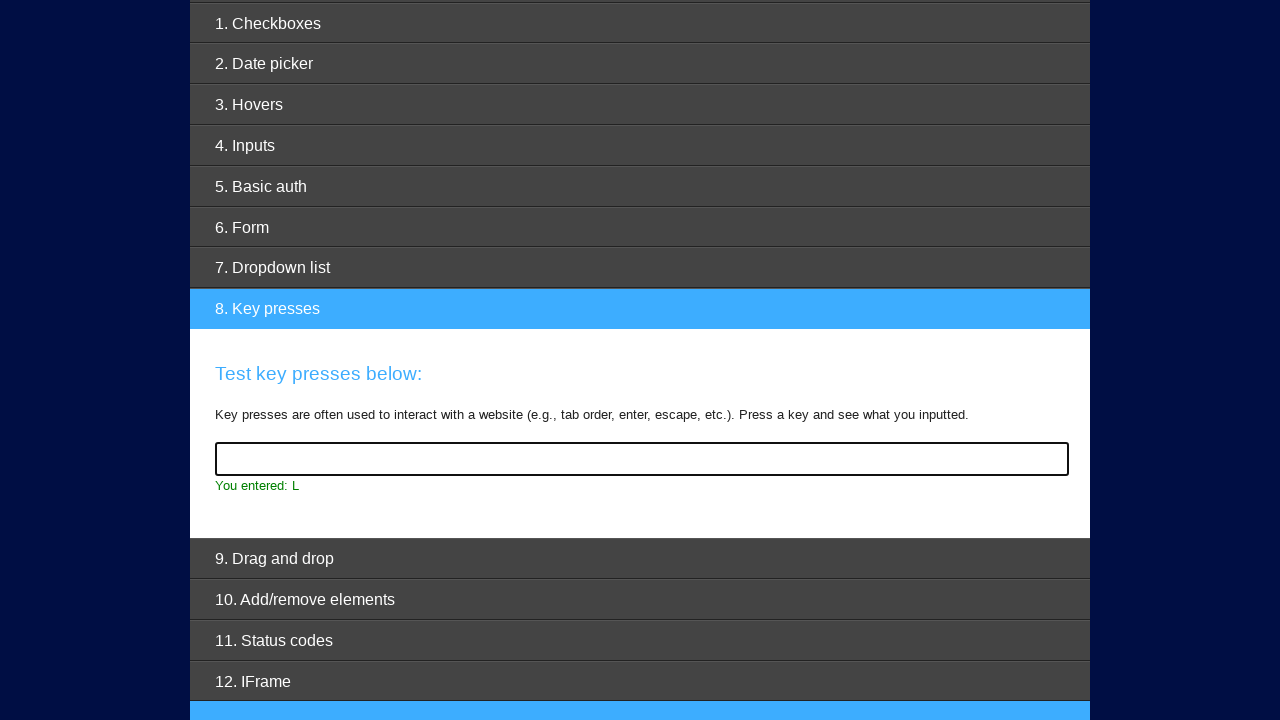

Waited 50ms for keypress 'l' to be registered
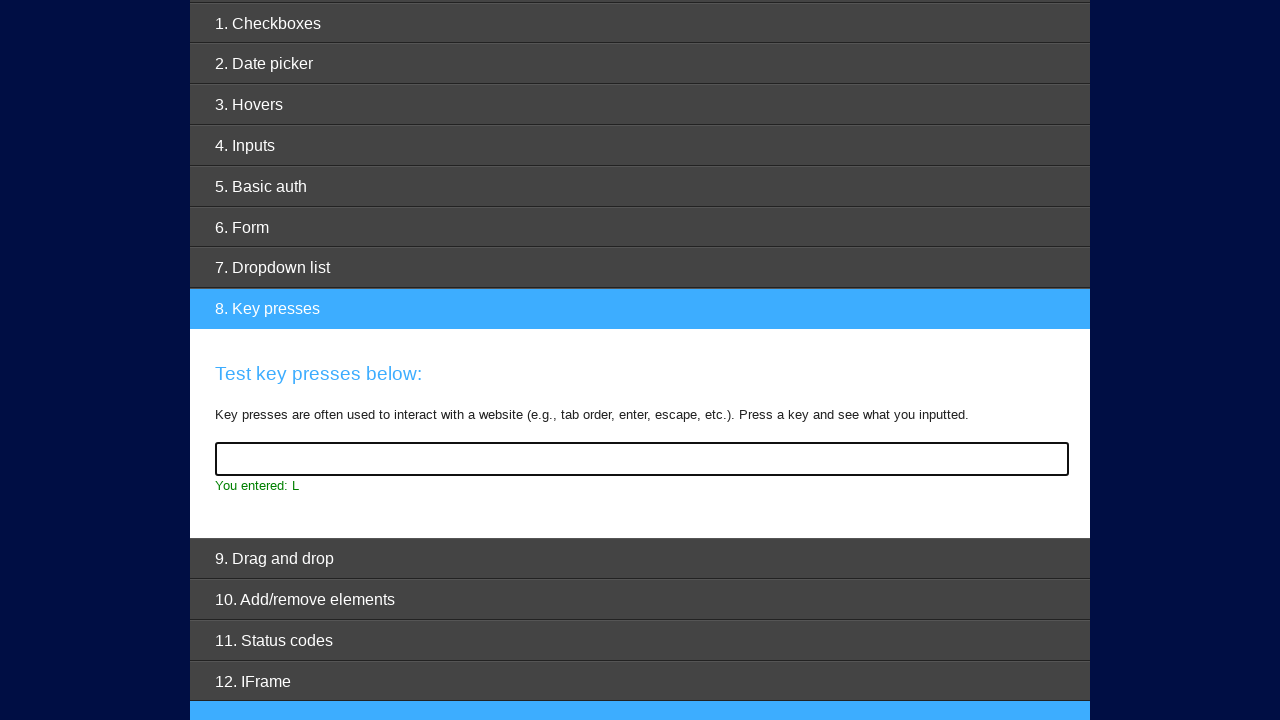

Pressed key 'm' on #target
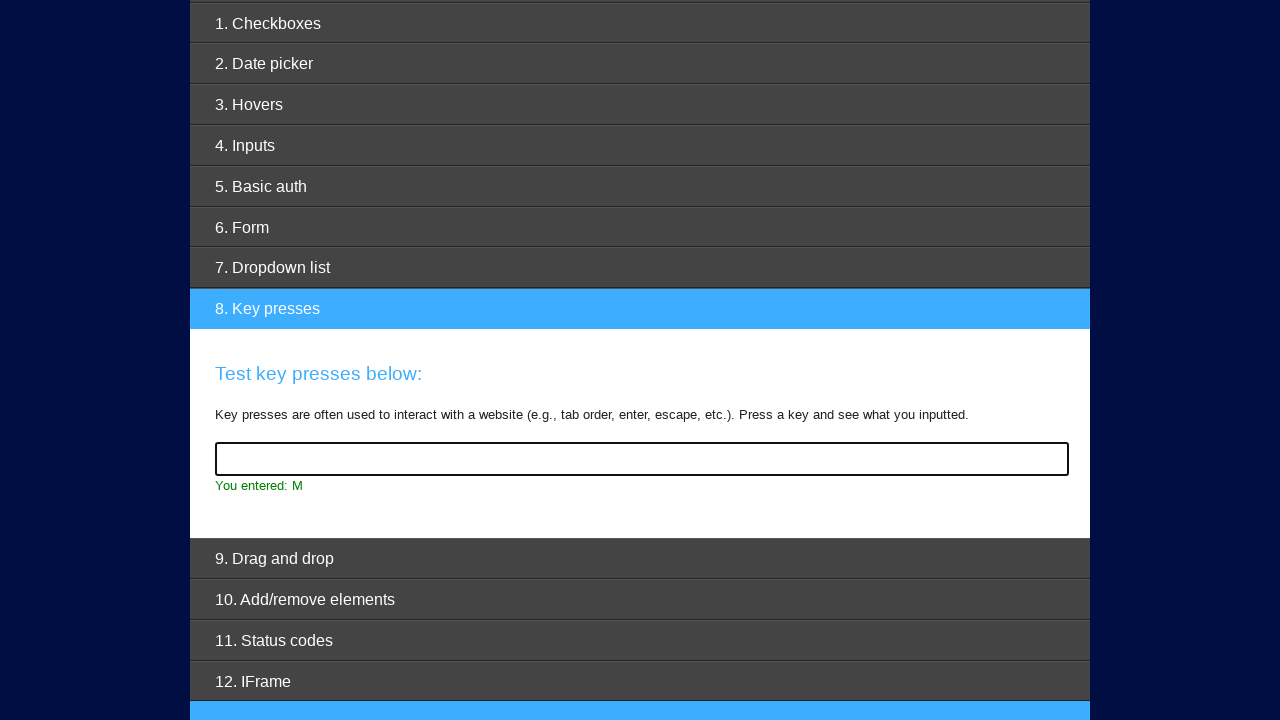

Waited 50ms for keypress 'm' to be registered
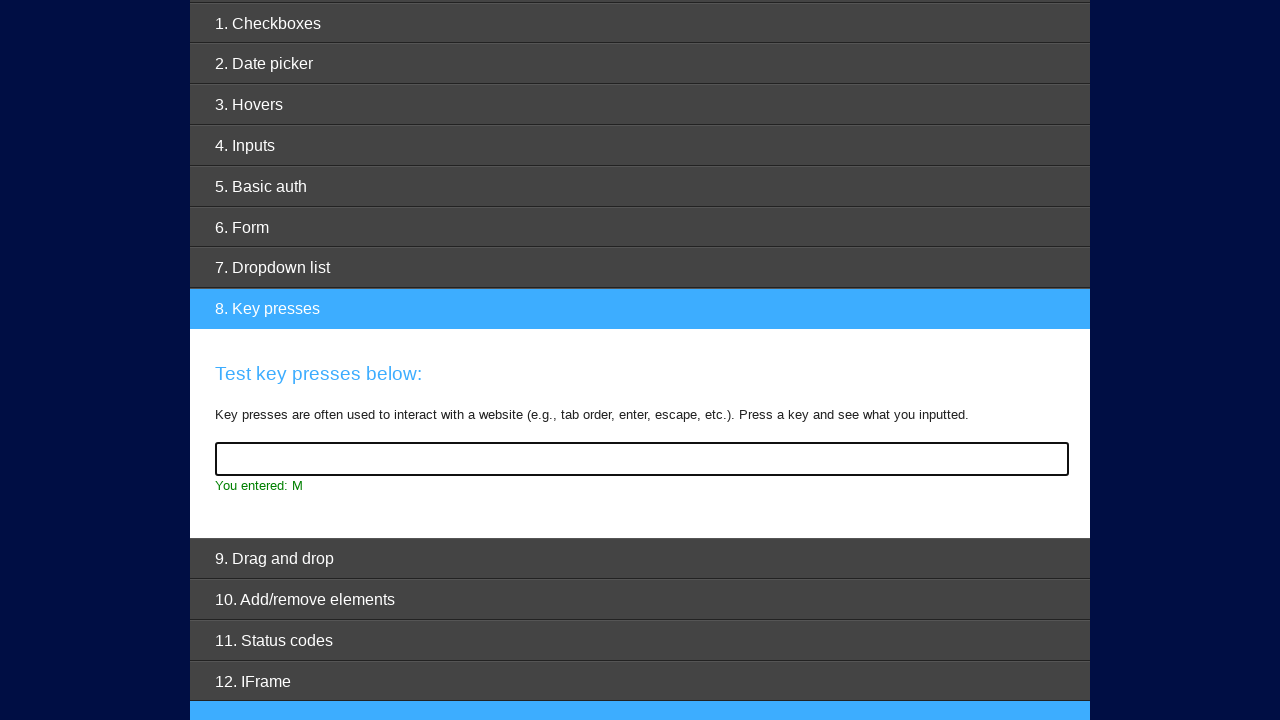

Pressed key 'n' on #target
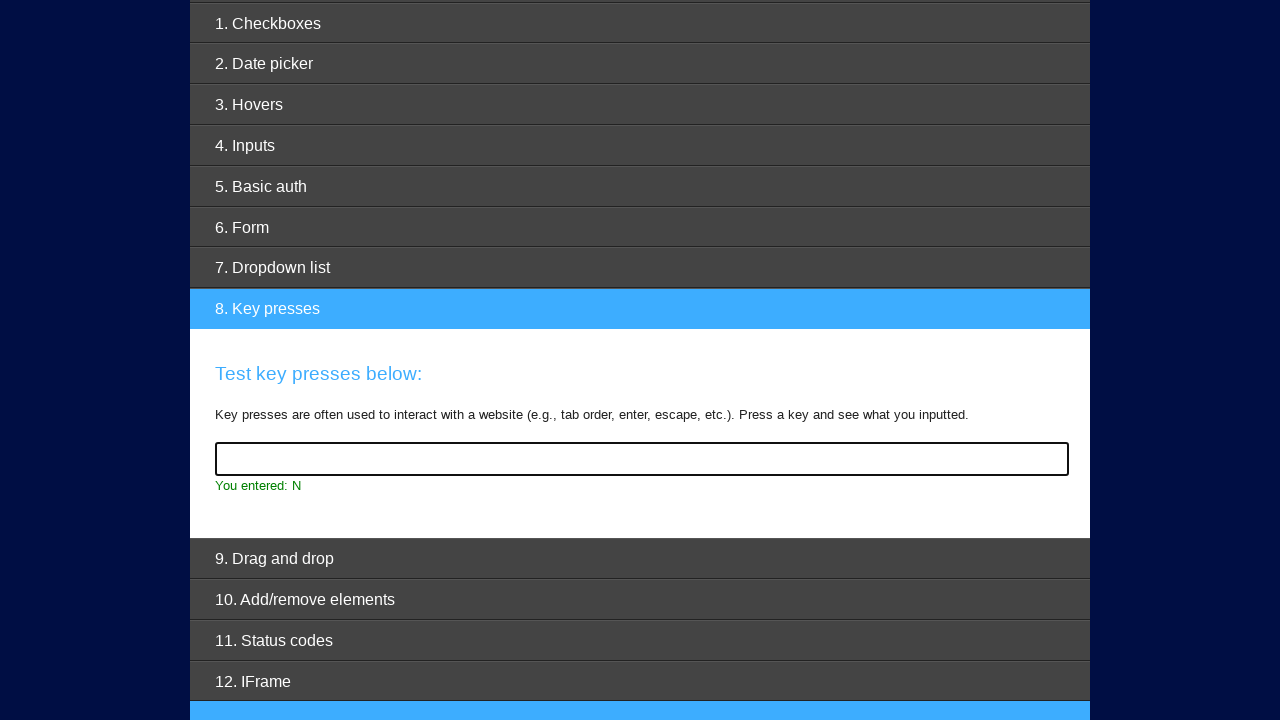

Waited 50ms for keypress 'n' to be registered
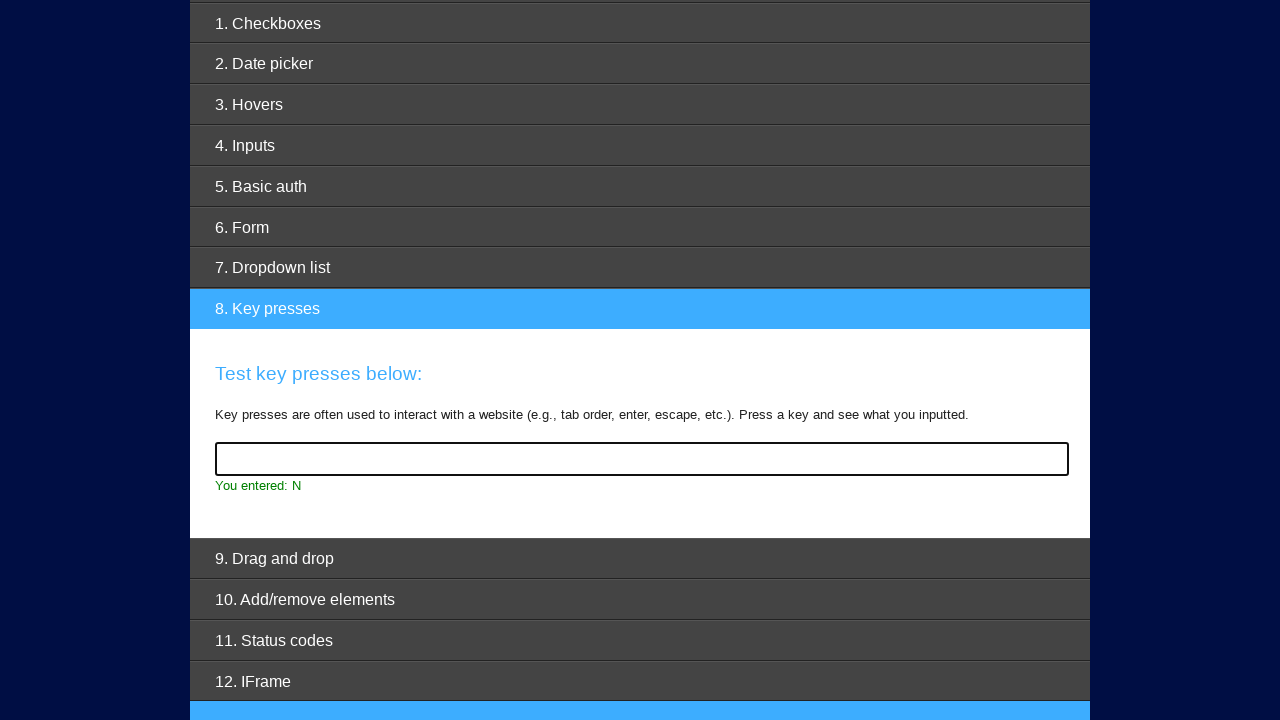

Pressed key 'o' on #target
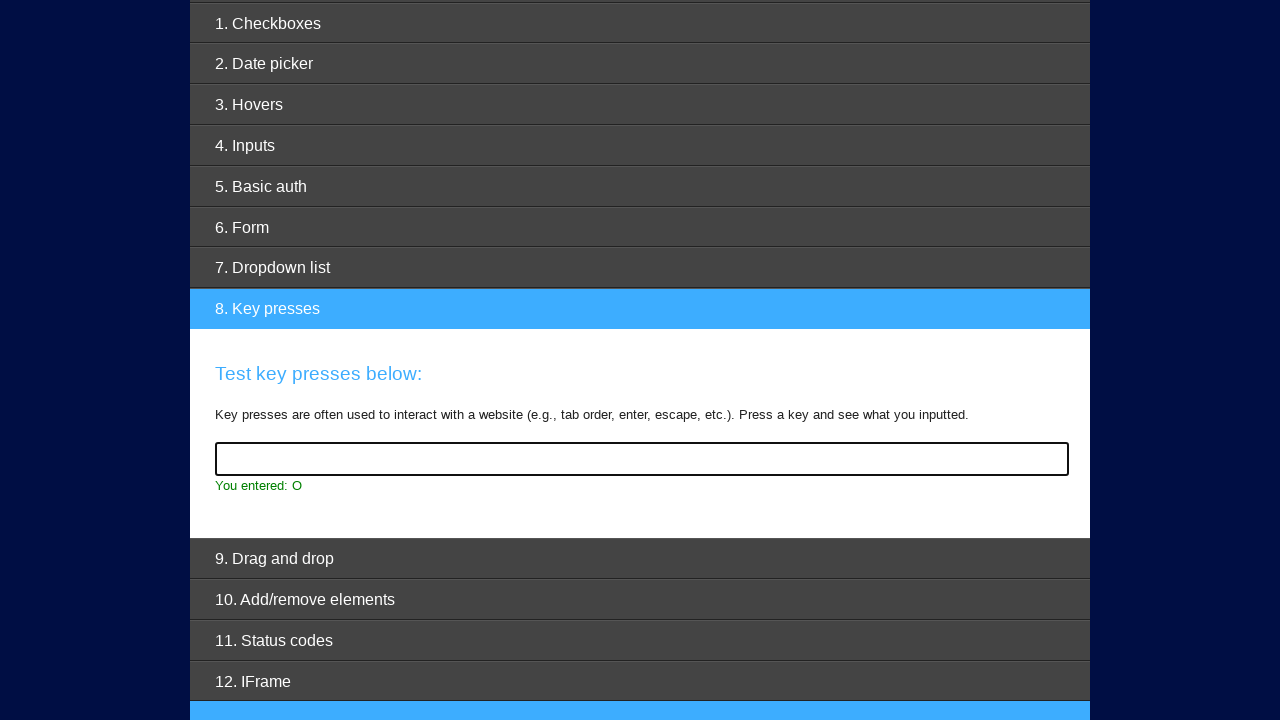

Waited 50ms for keypress 'o' to be registered
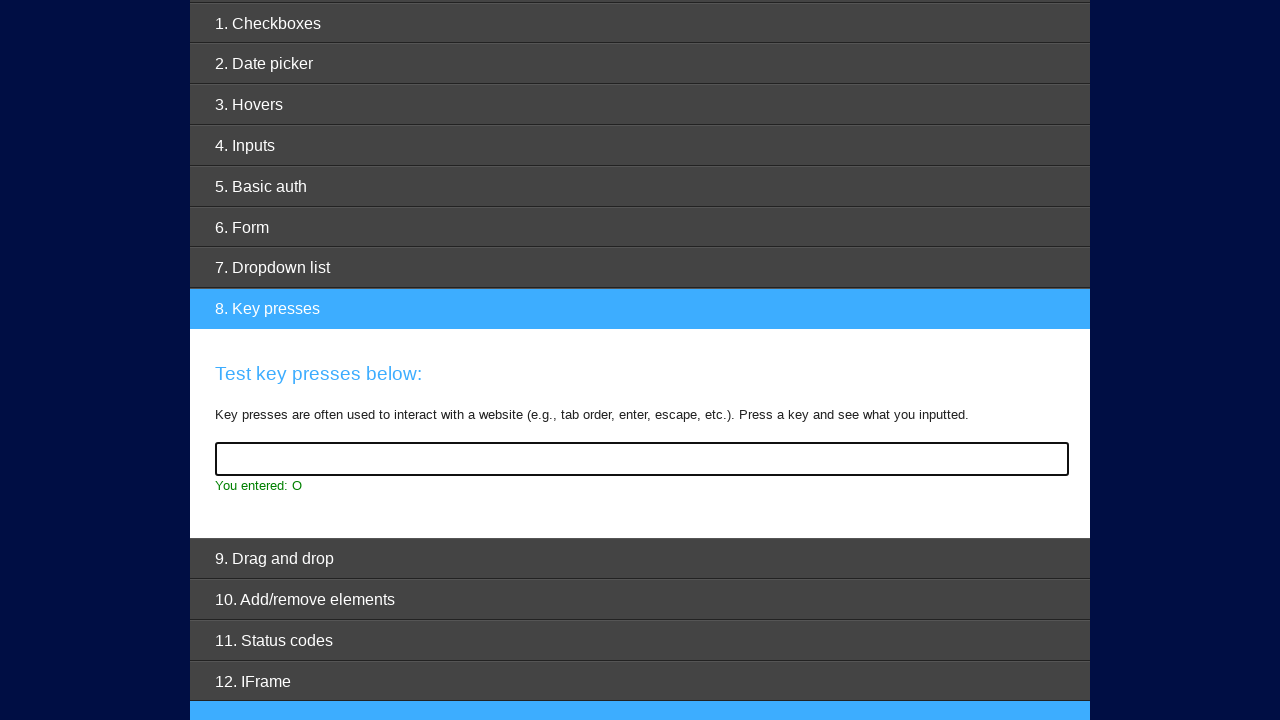

Pressed key 'p' on #target
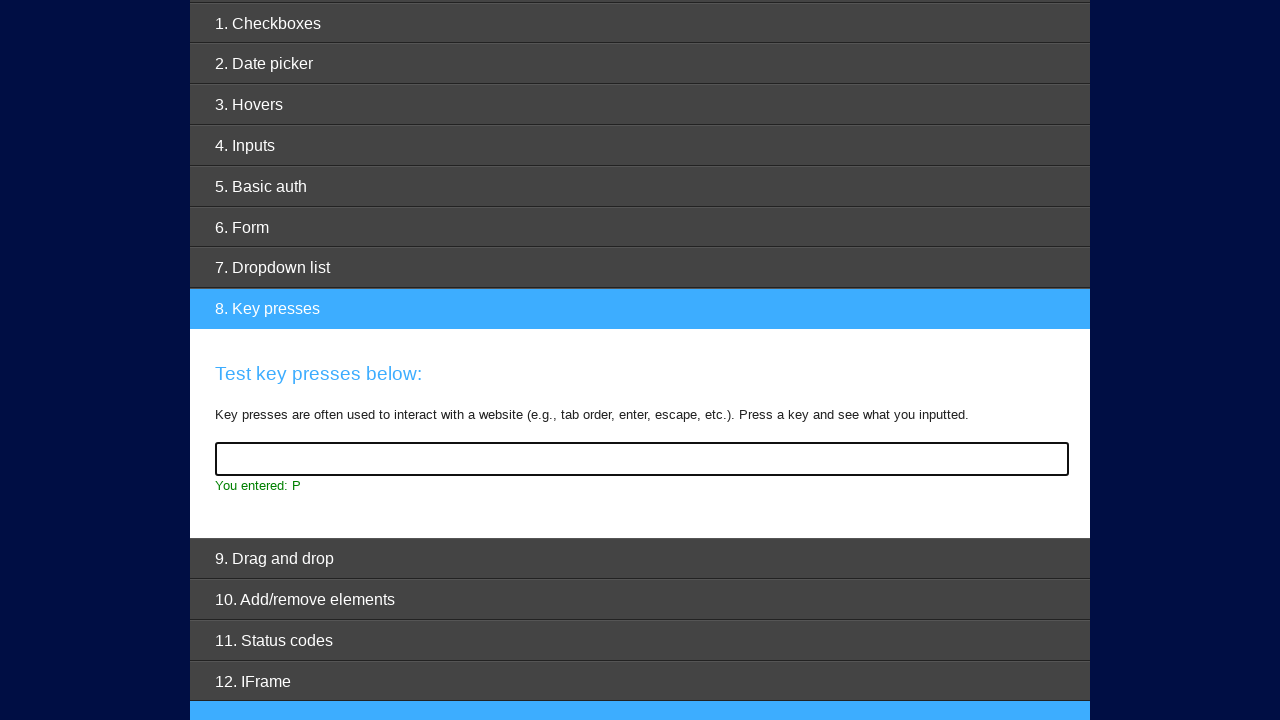

Waited 50ms for keypress 'p' to be registered
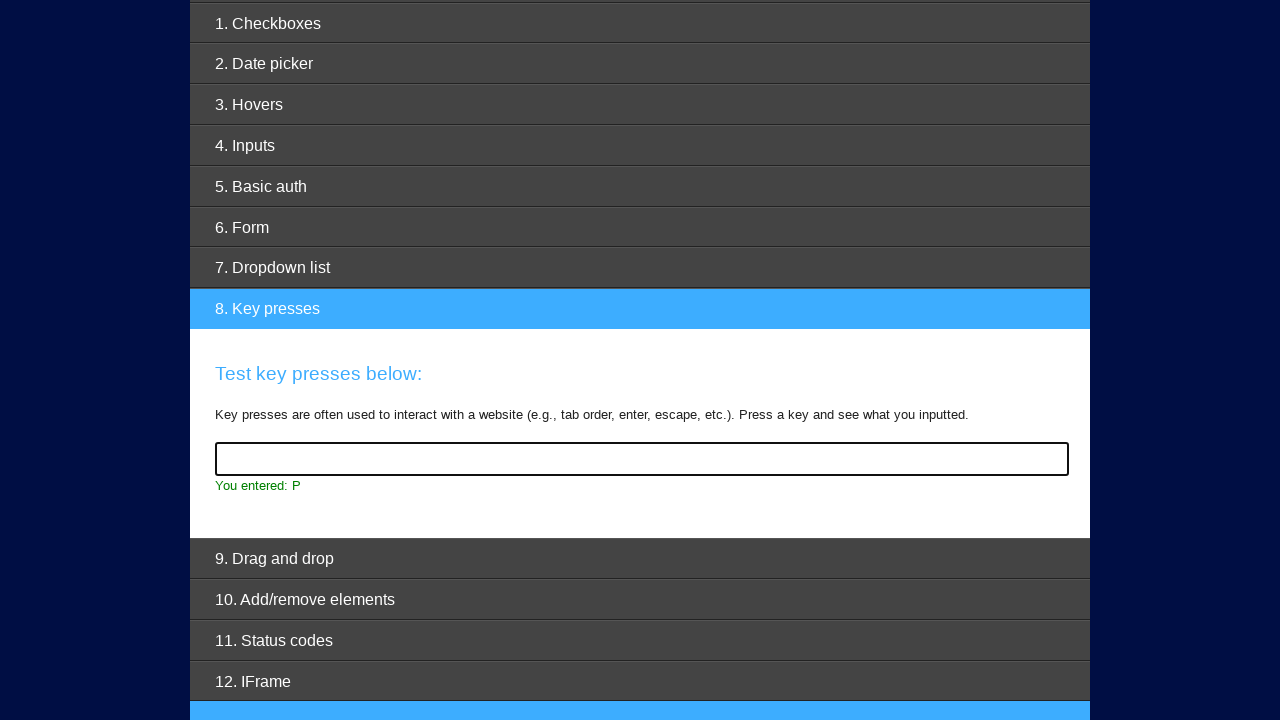

Pressed key 'q' on #target
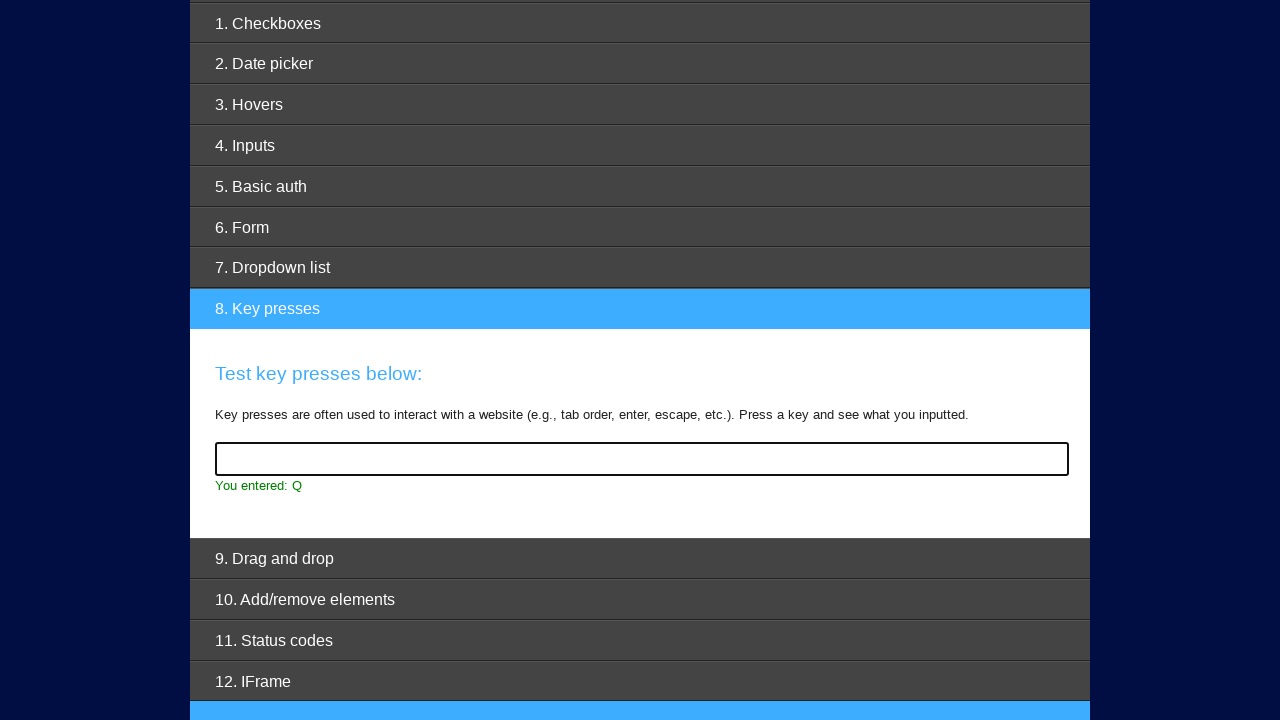

Waited 50ms for keypress 'q' to be registered
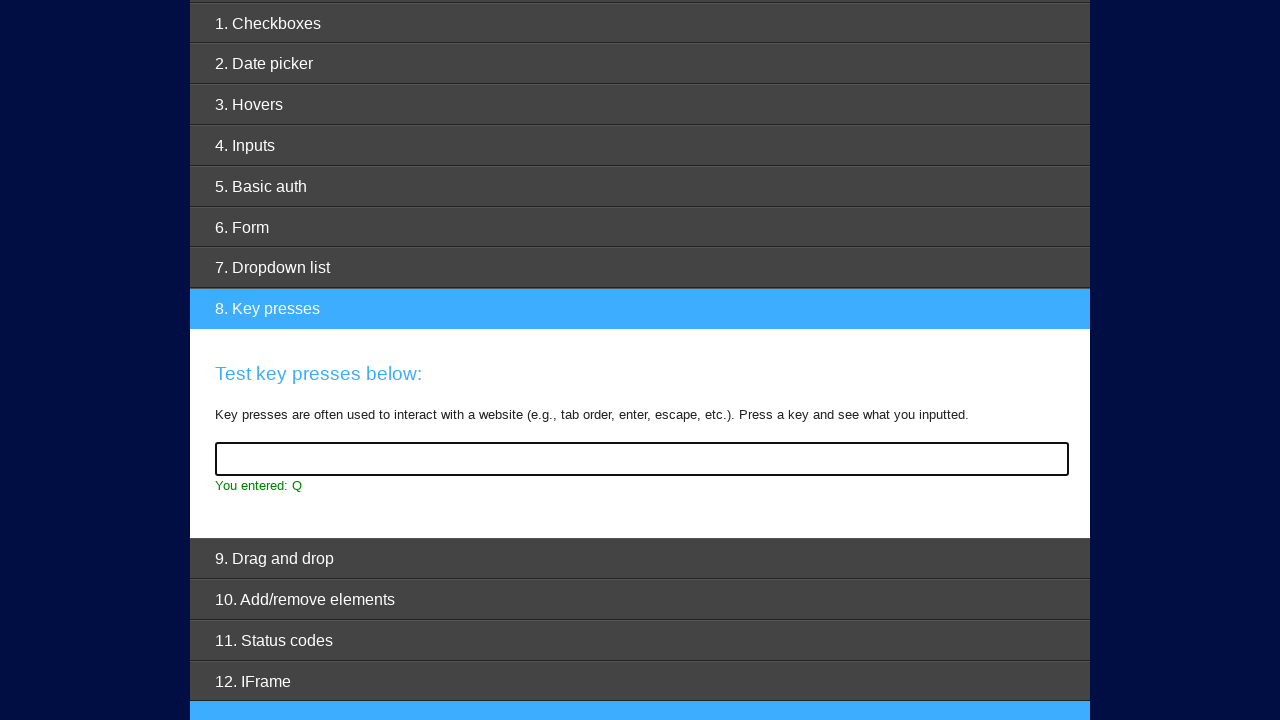

Pressed key 'r' on #target
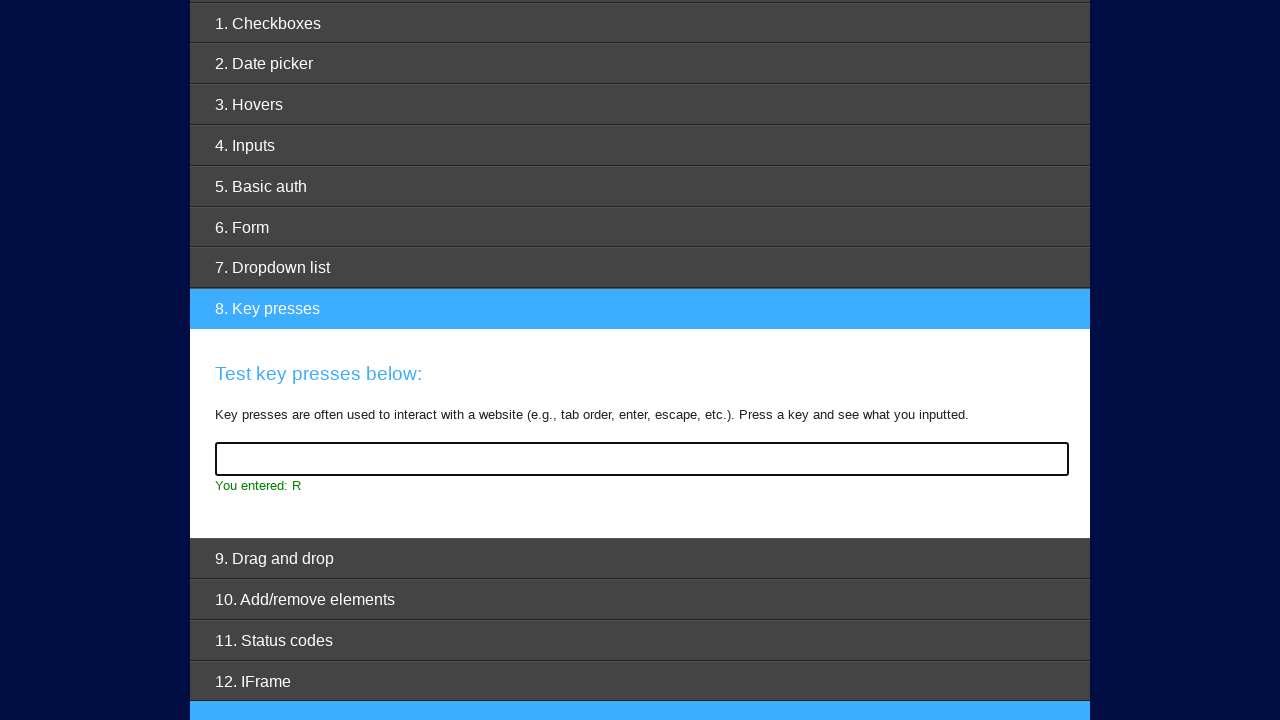

Waited 50ms for keypress 'r' to be registered
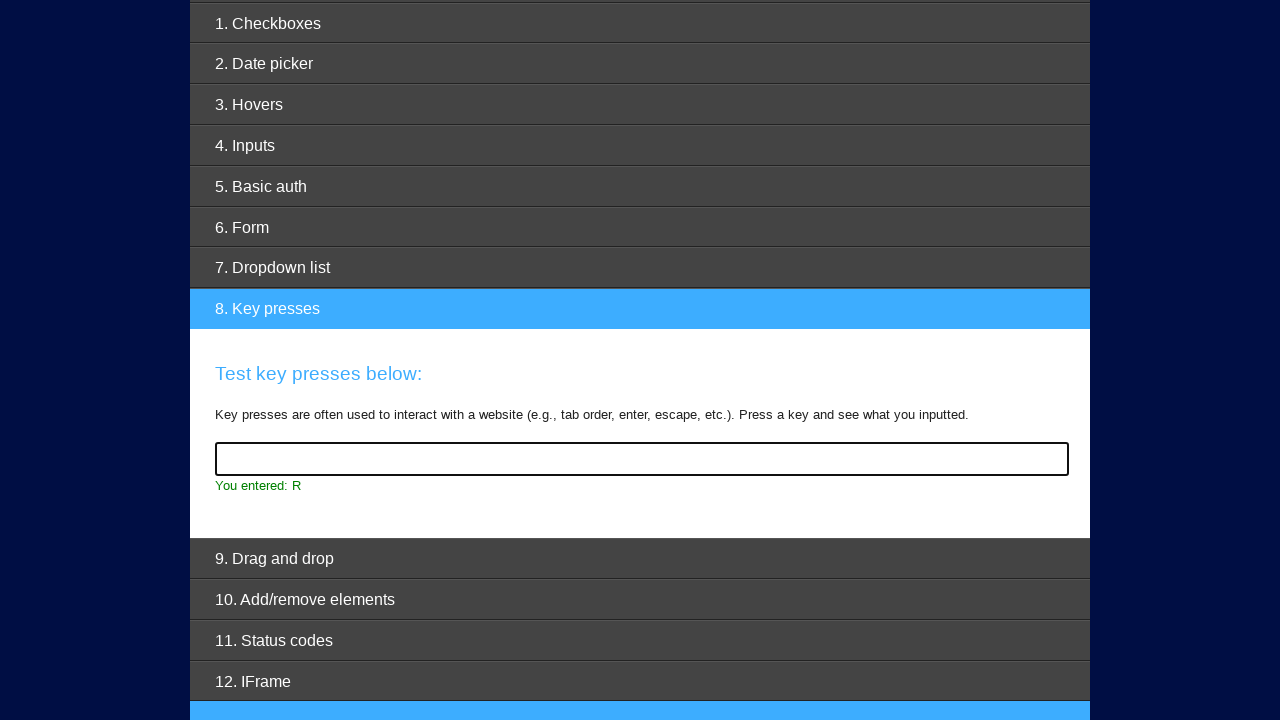

Pressed key 's' on #target
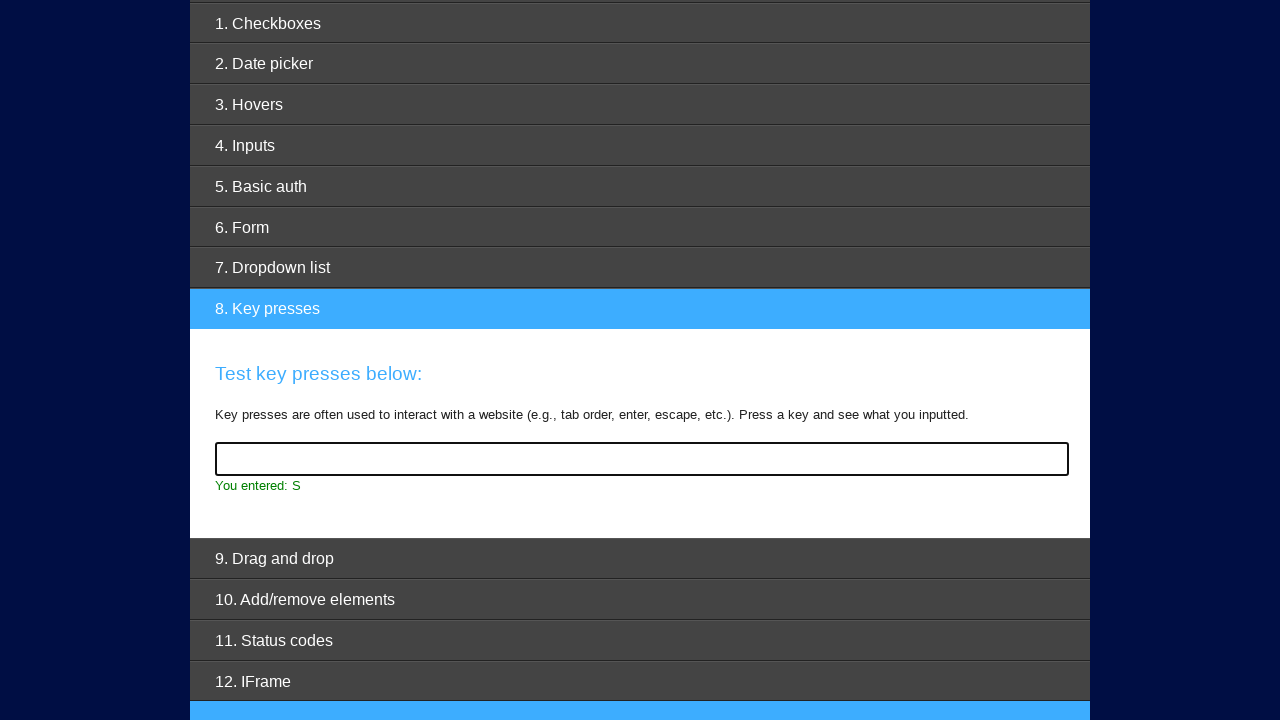

Waited 50ms for keypress 's' to be registered
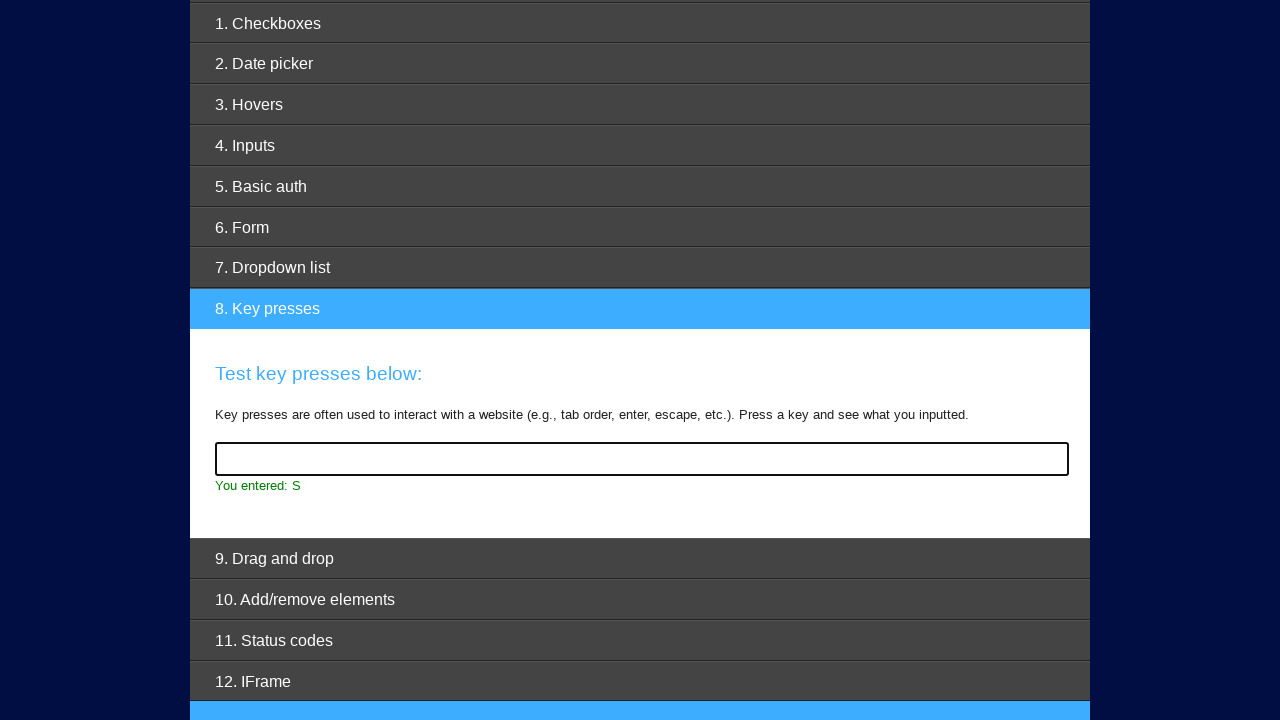

Pressed key 't' on #target
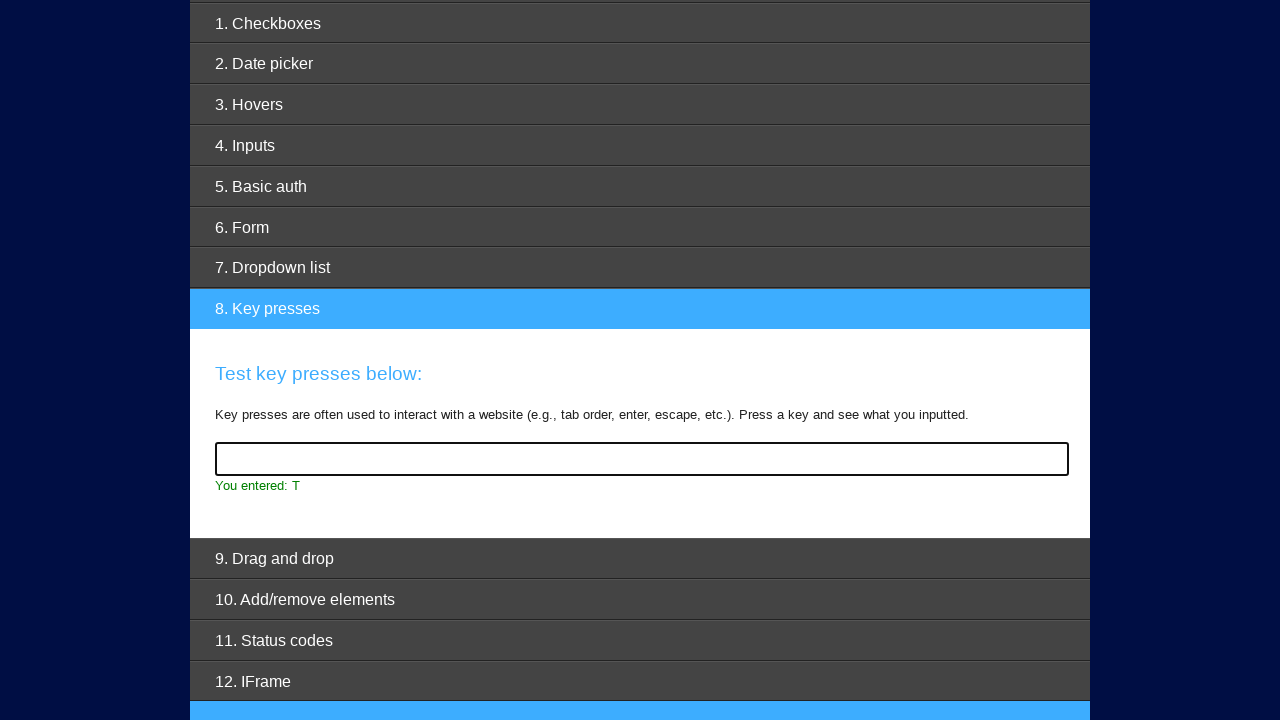

Waited 50ms for keypress 't' to be registered
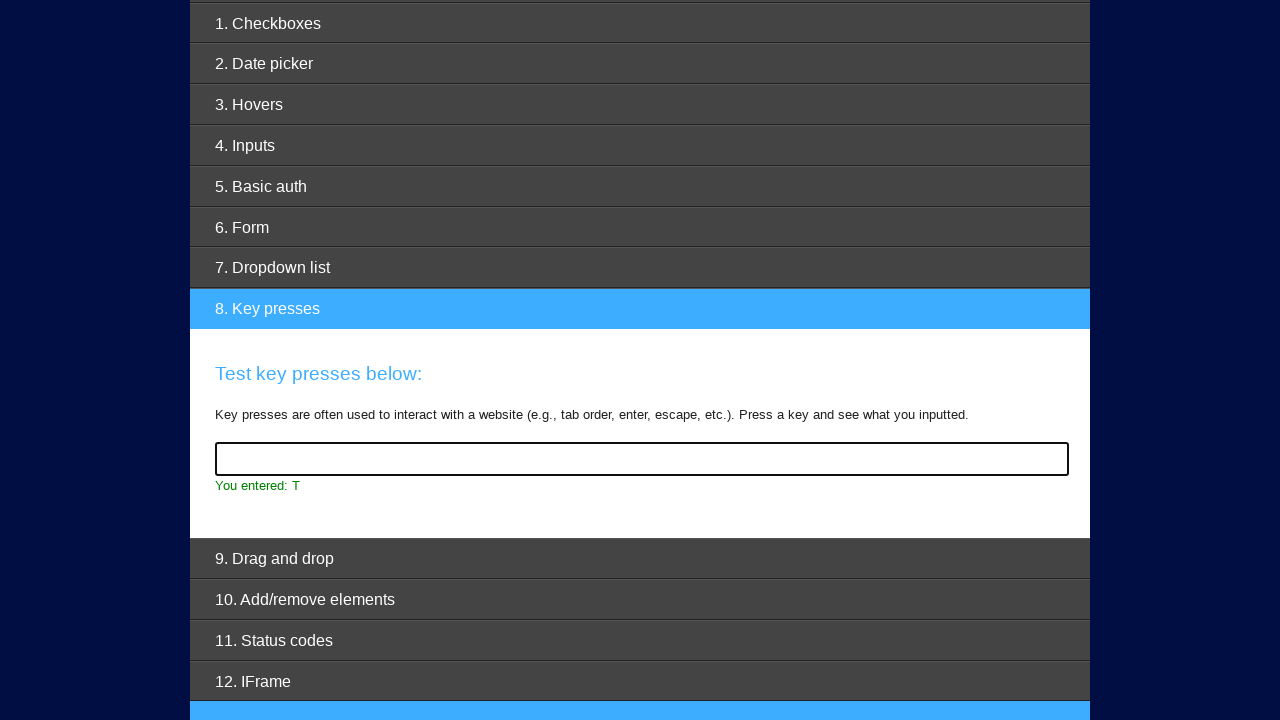

Pressed key 'u' on #target
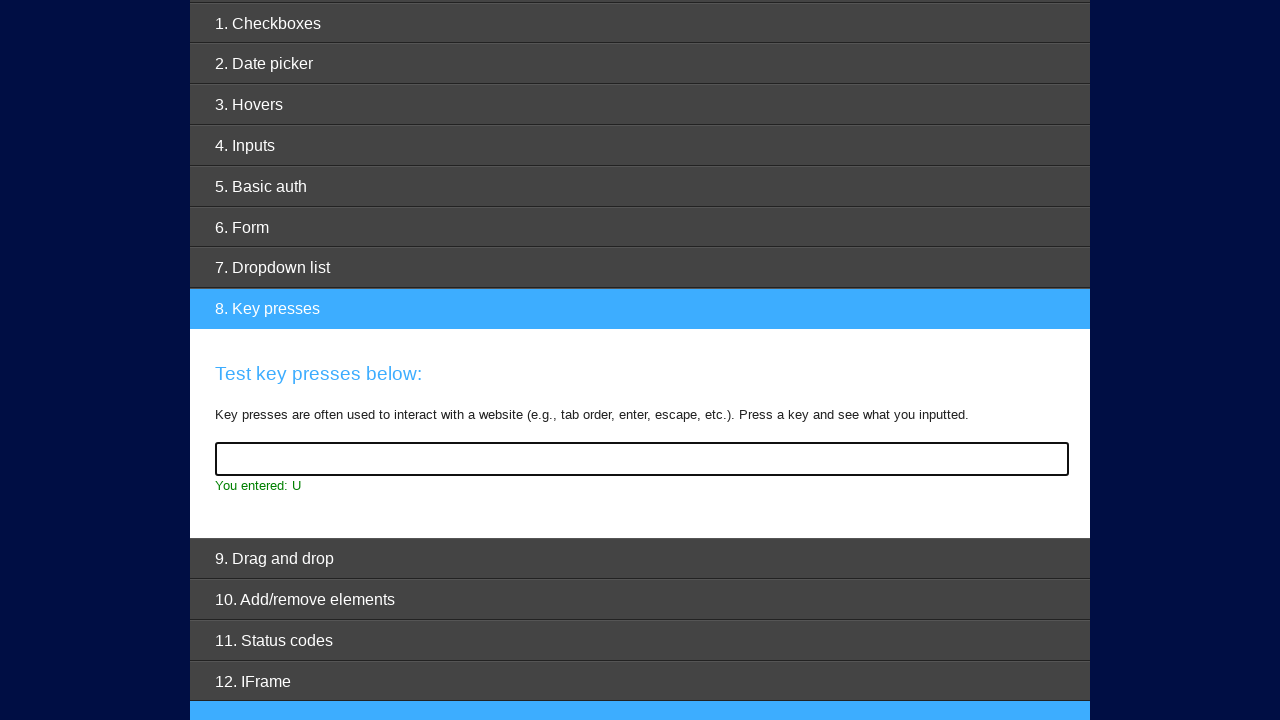

Waited 50ms for keypress 'u' to be registered
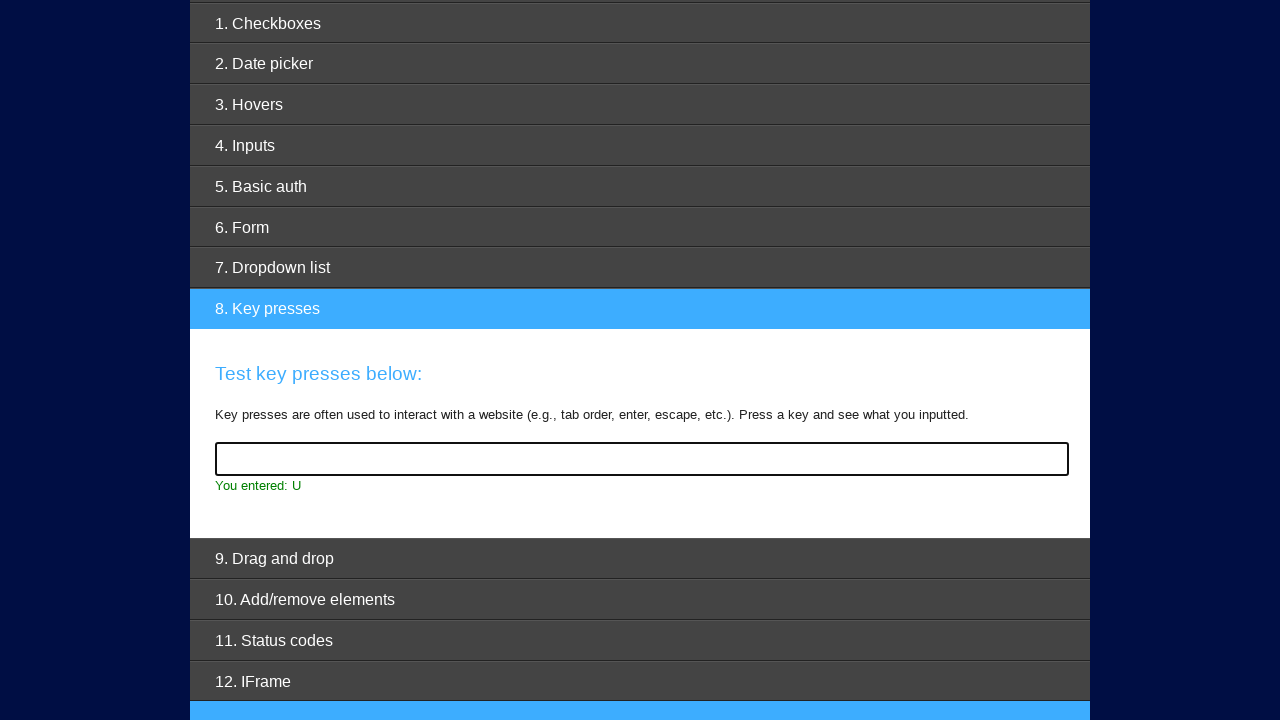

Pressed key 'v' on #target
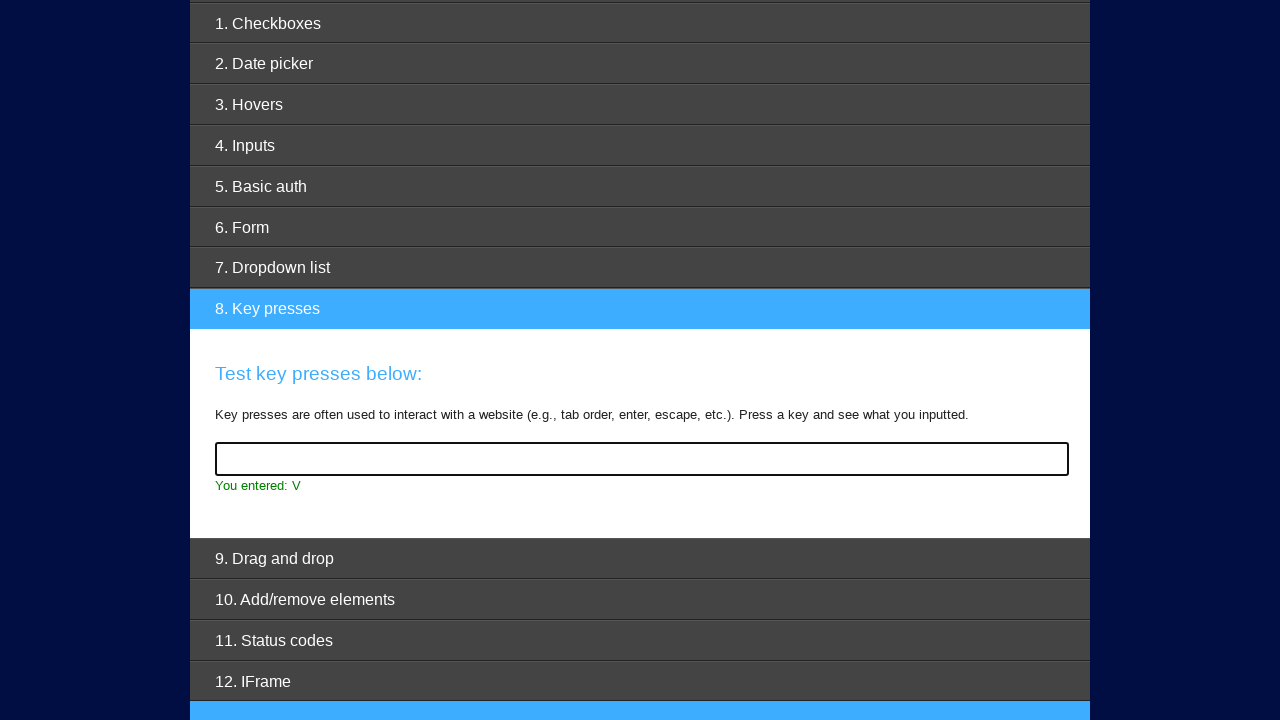

Waited 50ms for keypress 'v' to be registered
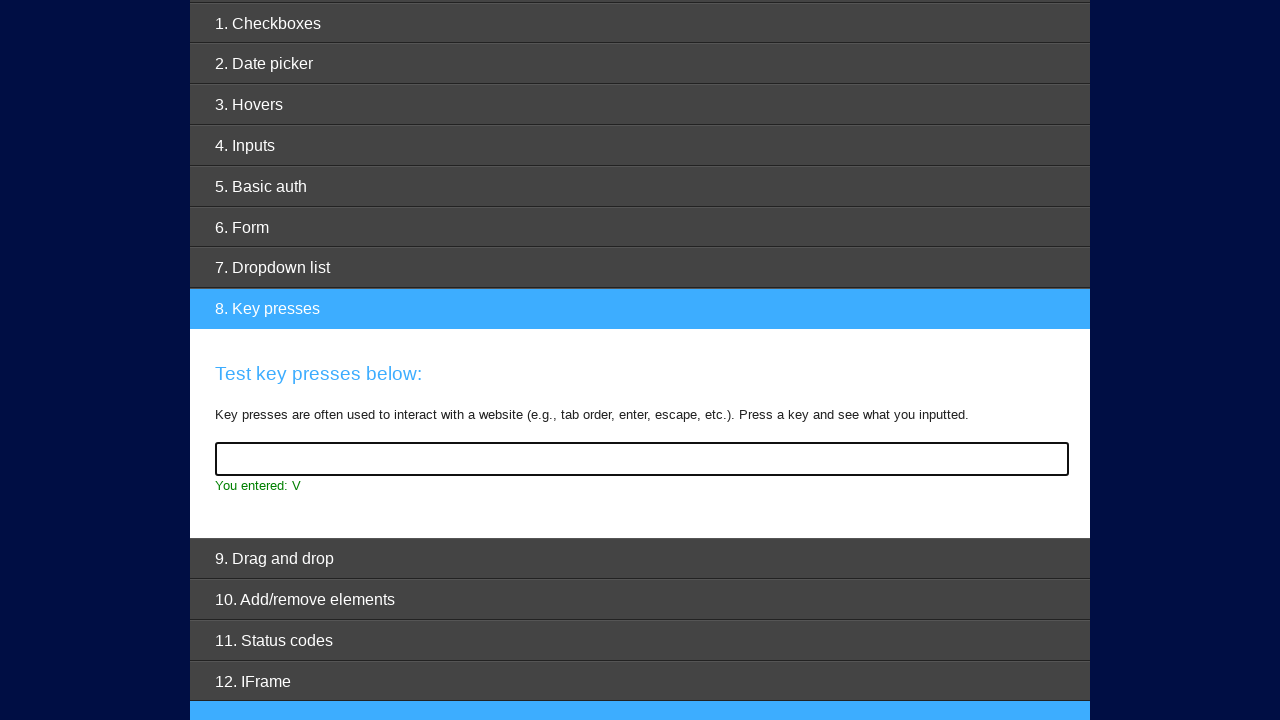

Pressed key 'w' on #target
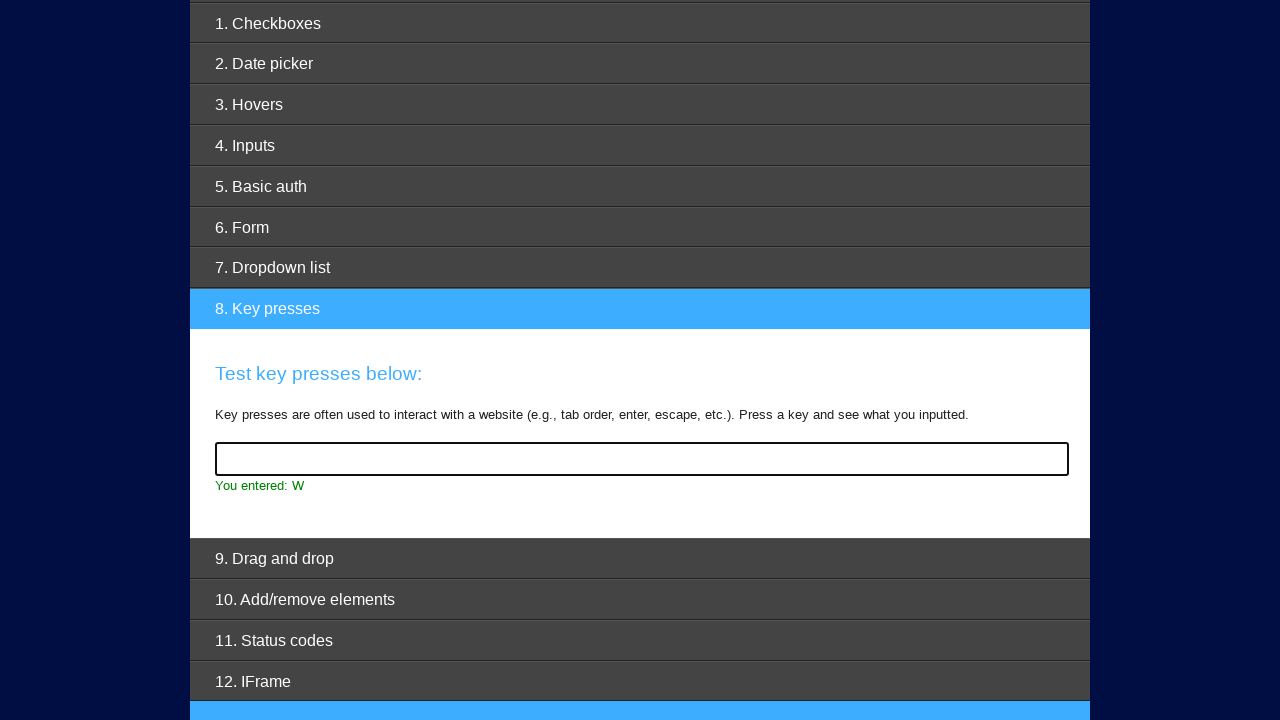

Waited 50ms for keypress 'w' to be registered
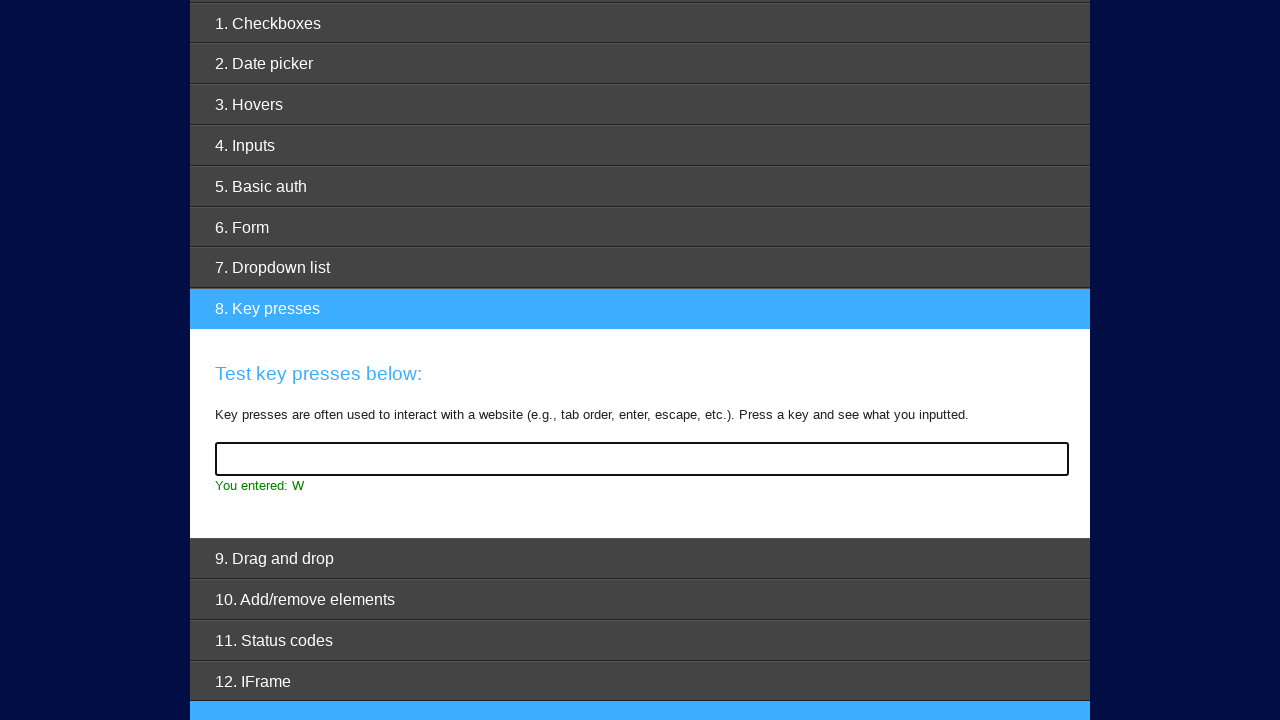

Pressed key 'x' on #target
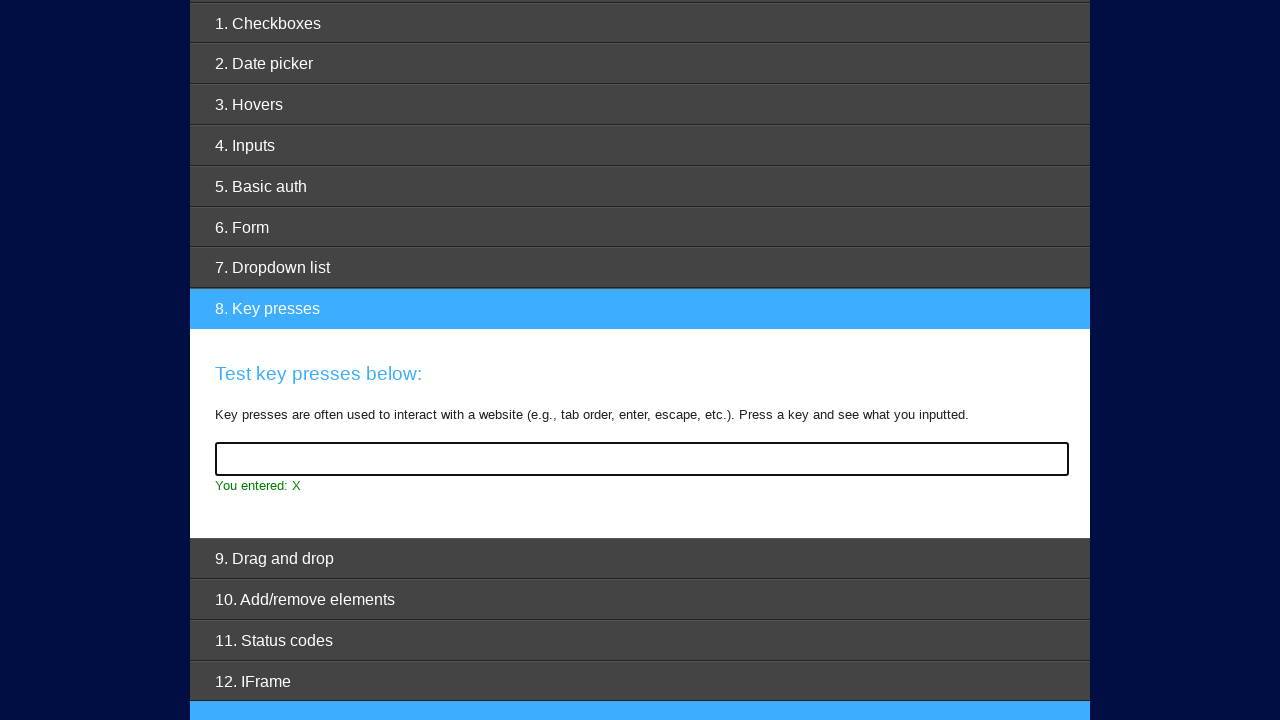

Waited 50ms for keypress 'x' to be registered
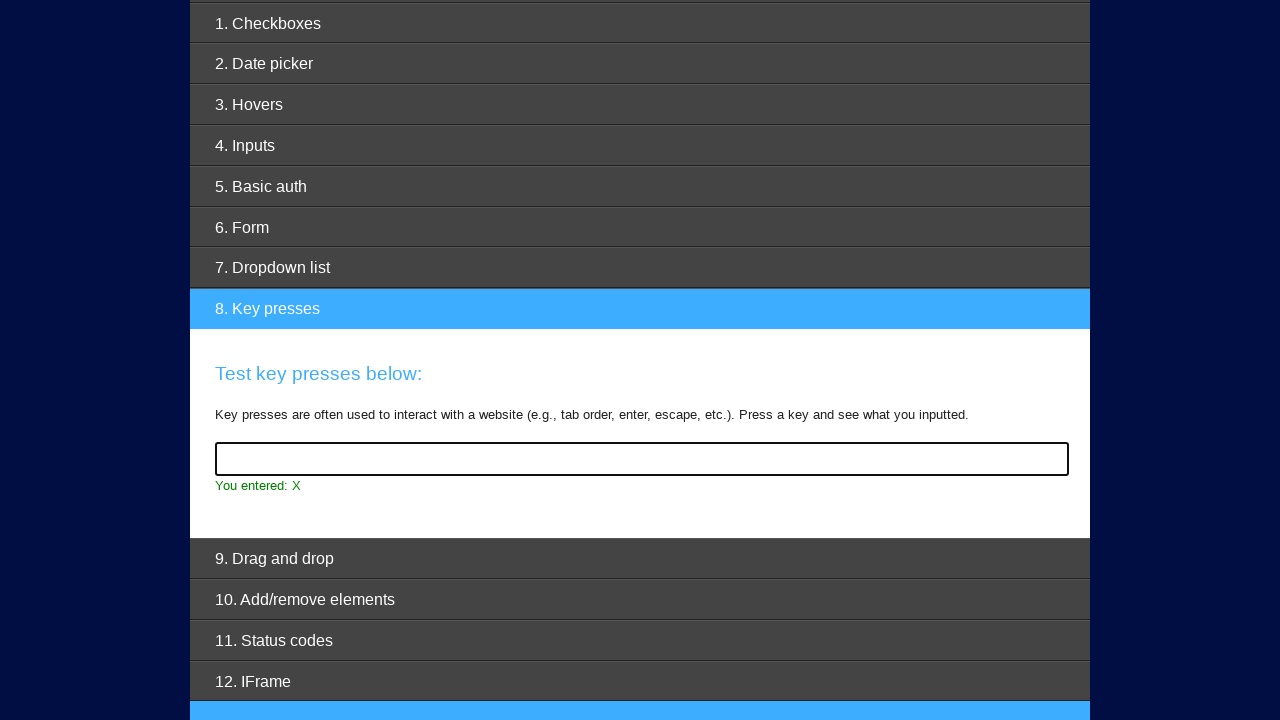

Pressed key 'y' on #target
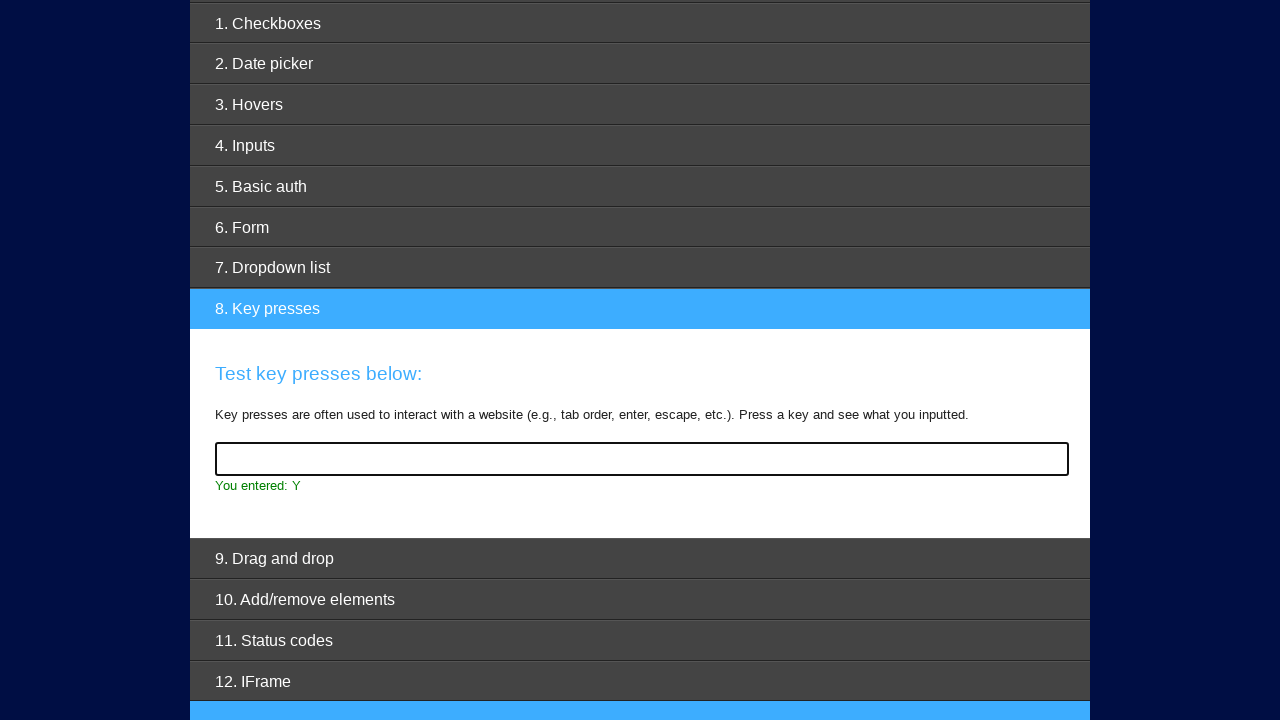

Waited 50ms for keypress 'y' to be registered
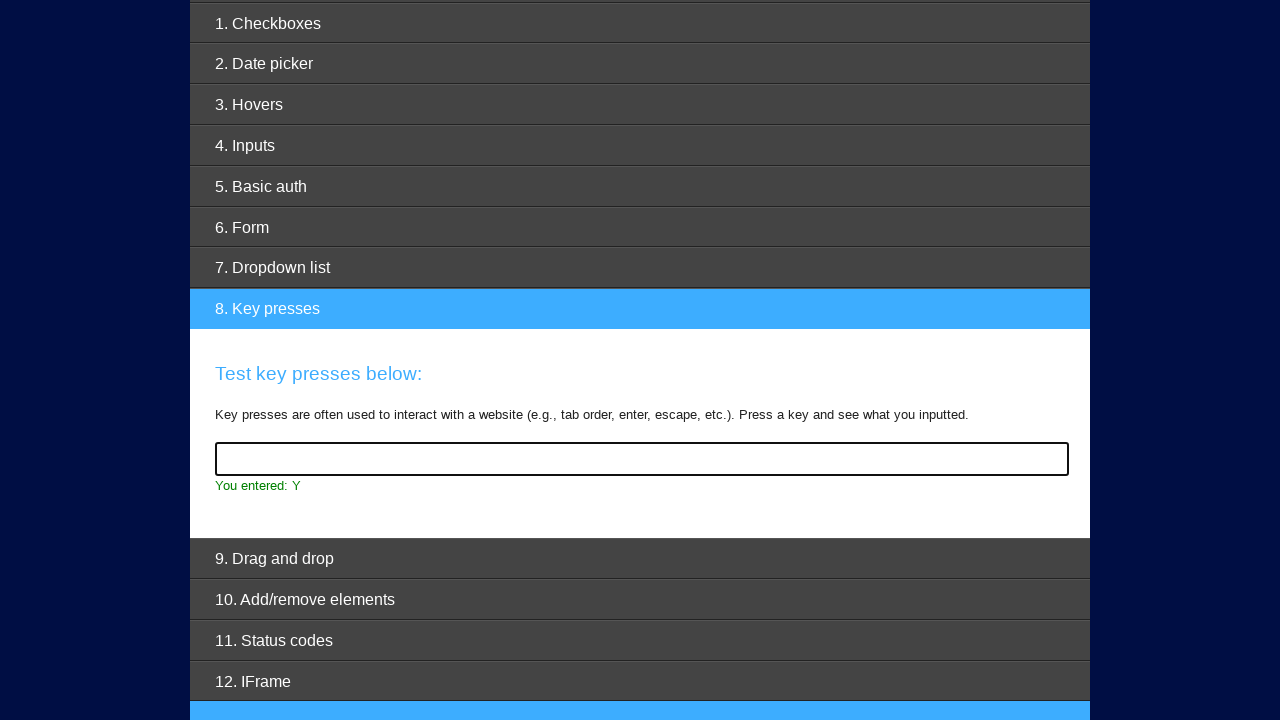

Pressed key 'z' on #target
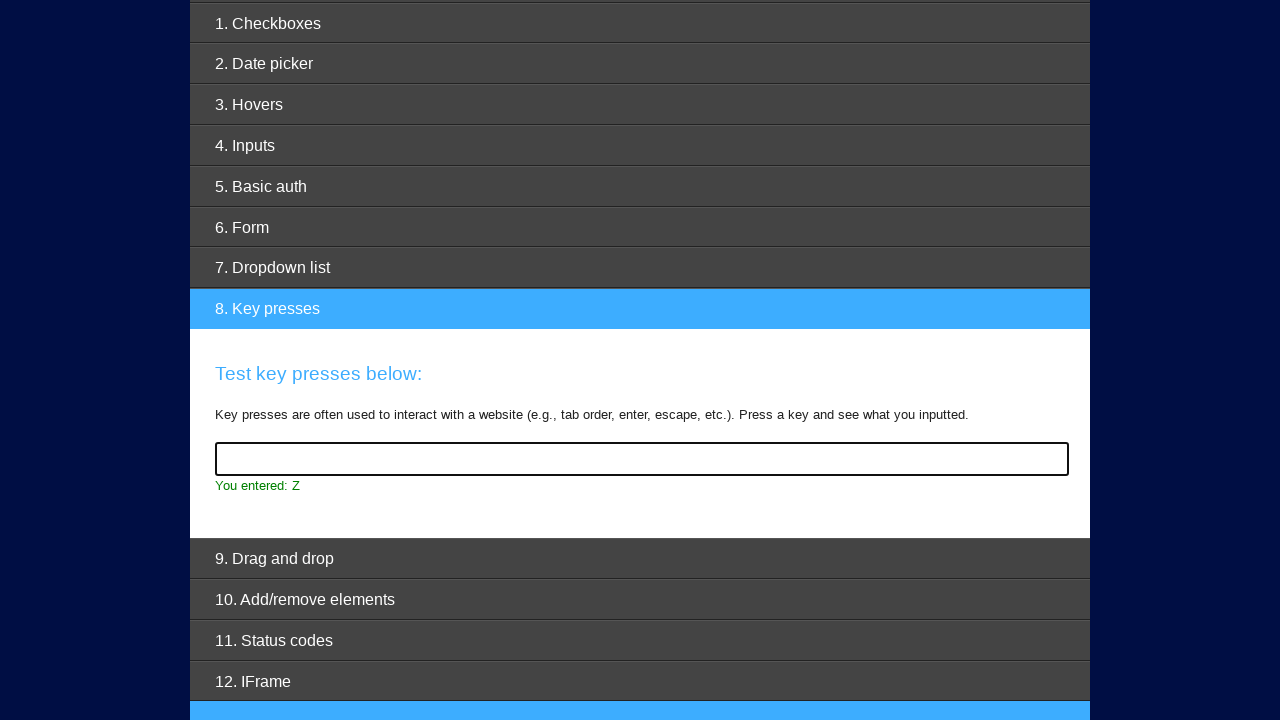

Waited 50ms for keypress 'z' to be registered
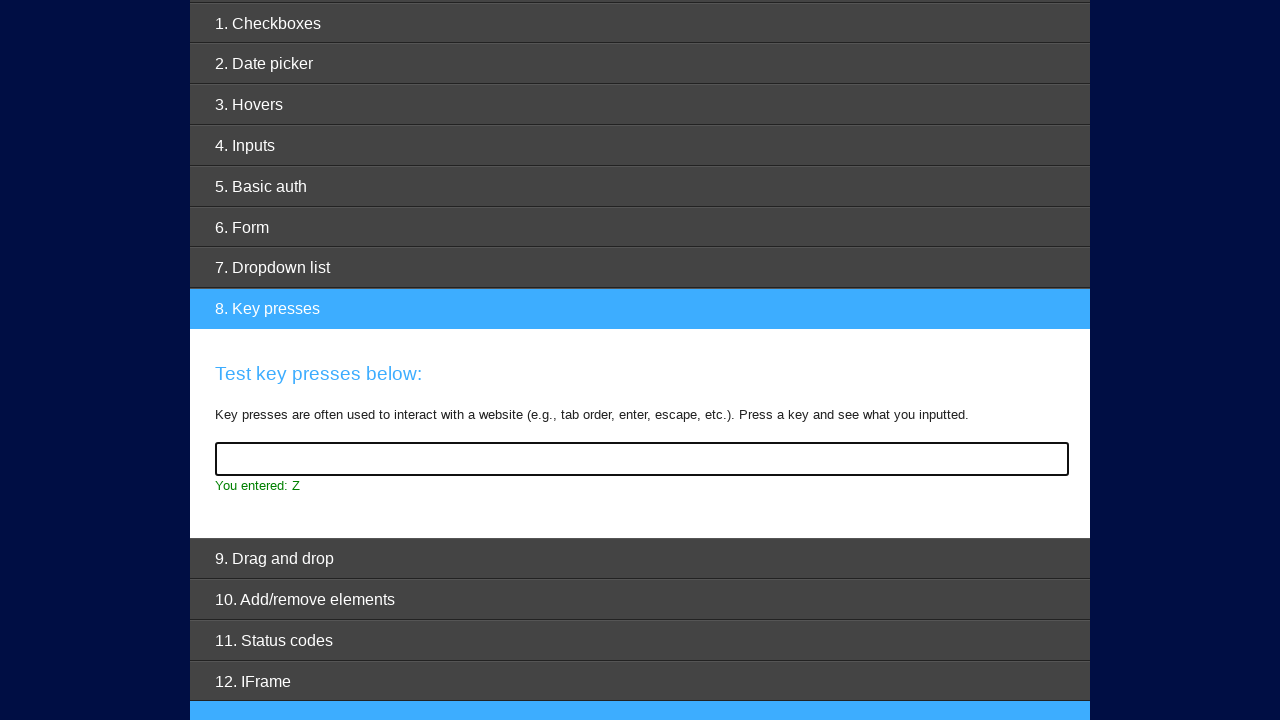

Pressed key 'A' on #target
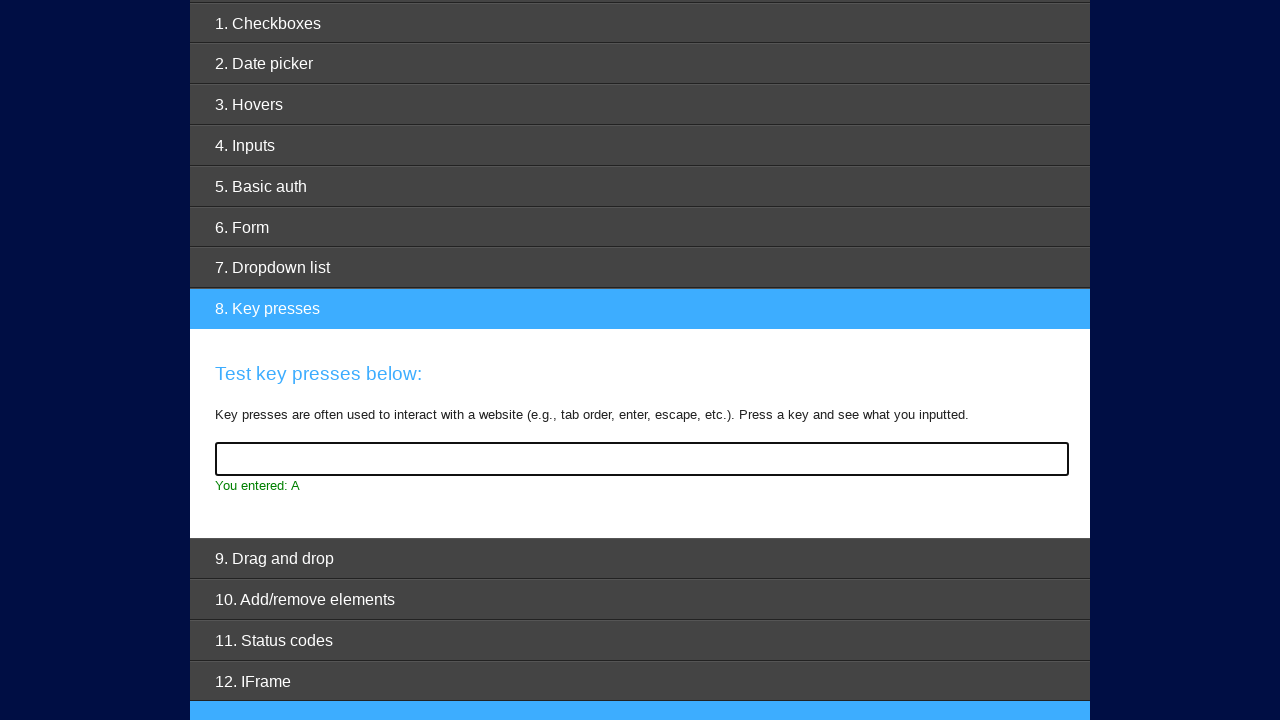

Waited 50ms for keypress 'A' to be registered
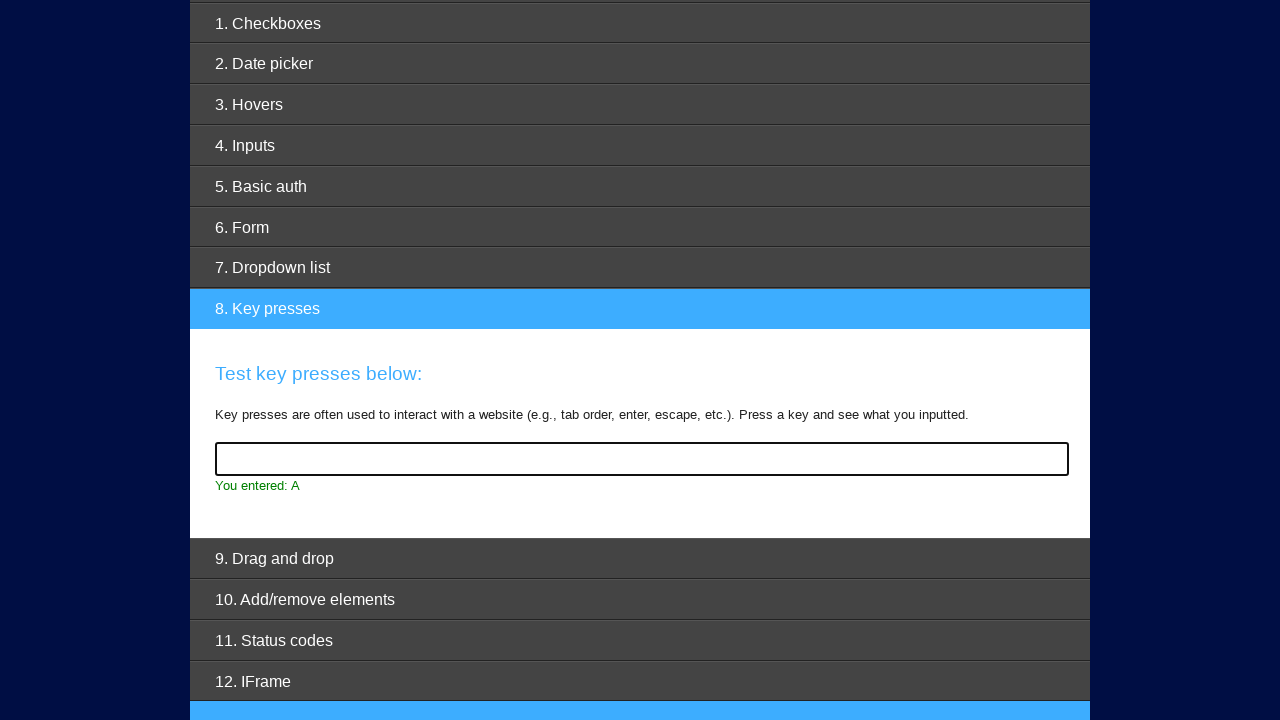

Pressed key 'B' on #target
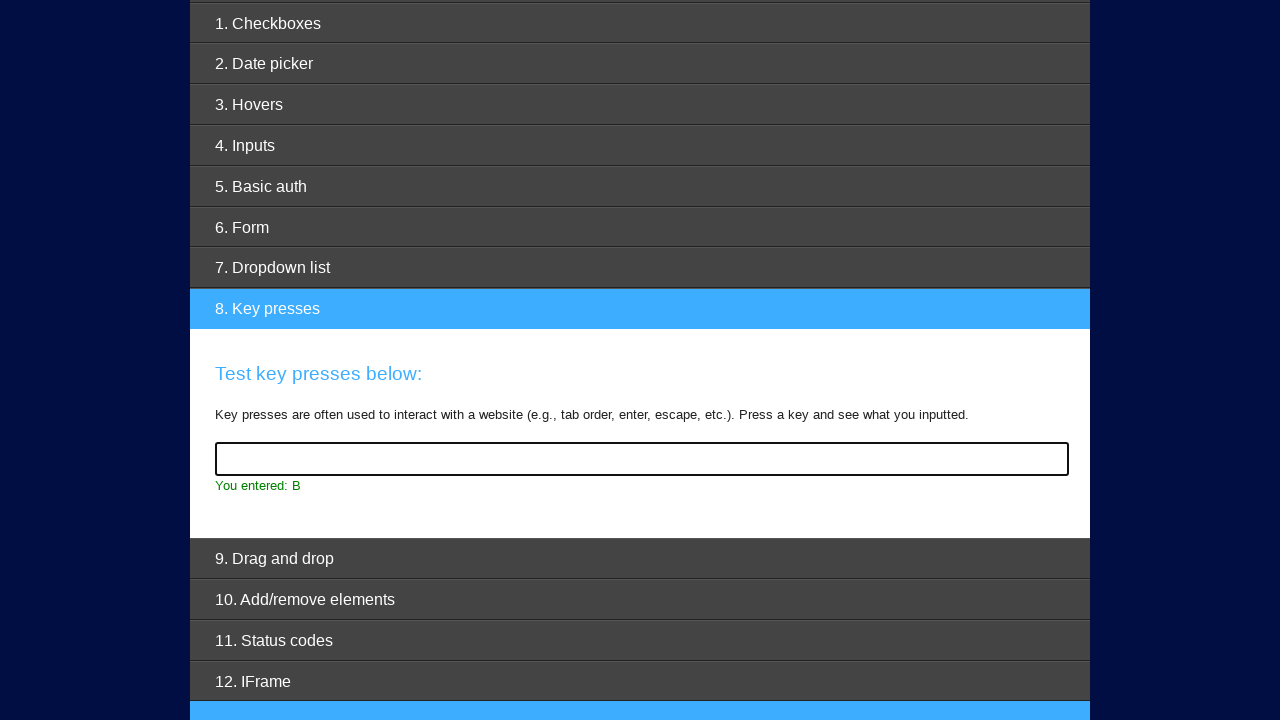

Waited 50ms for keypress 'B' to be registered
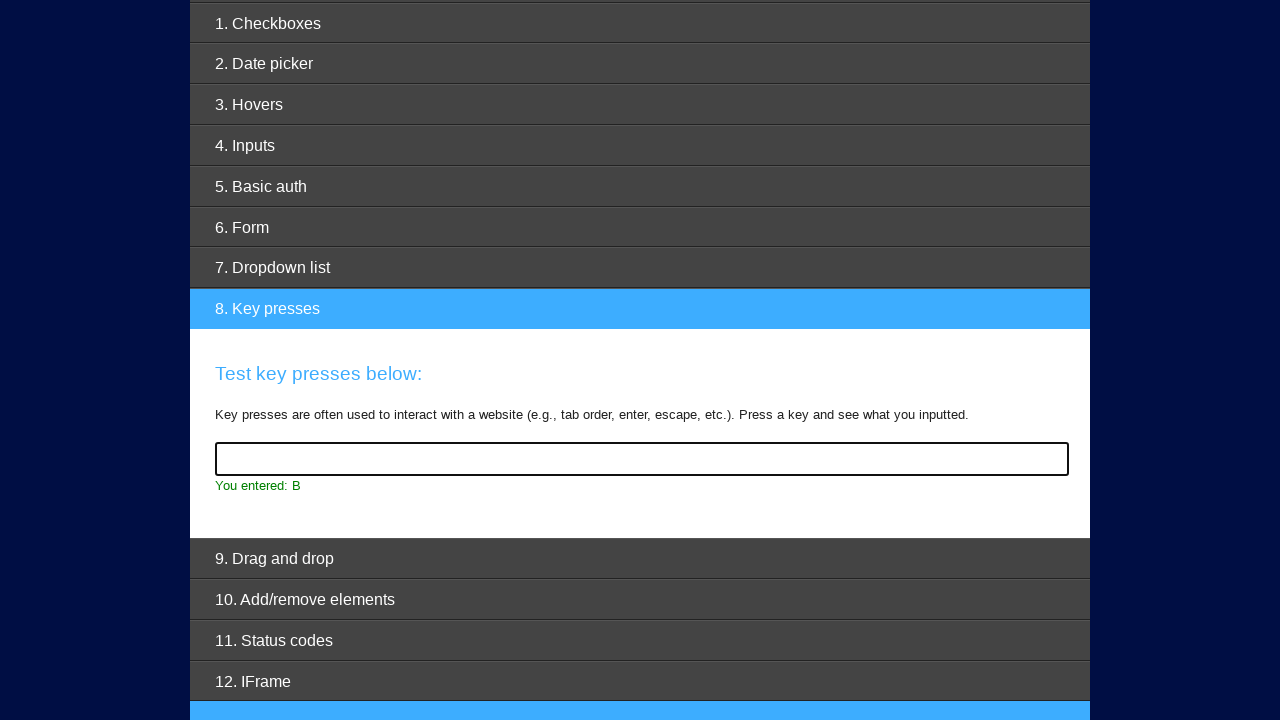

Pressed key 'C' on #target
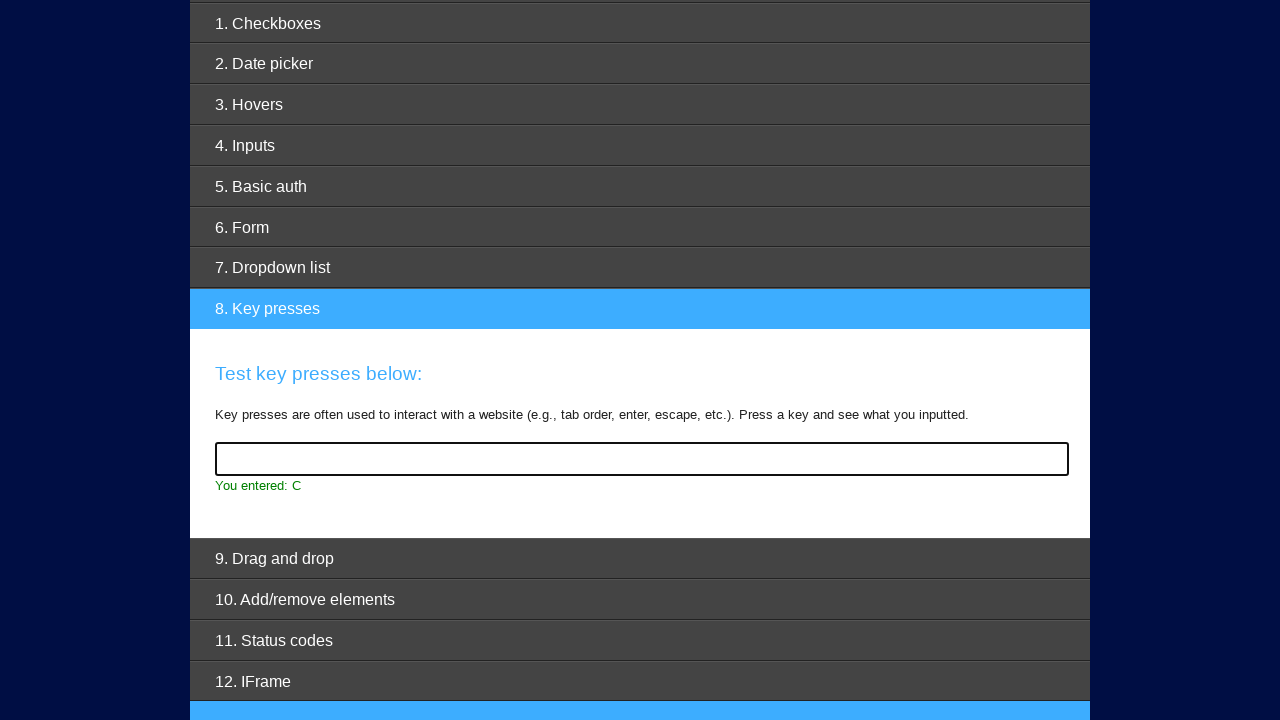

Waited 50ms for keypress 'C' to be registered
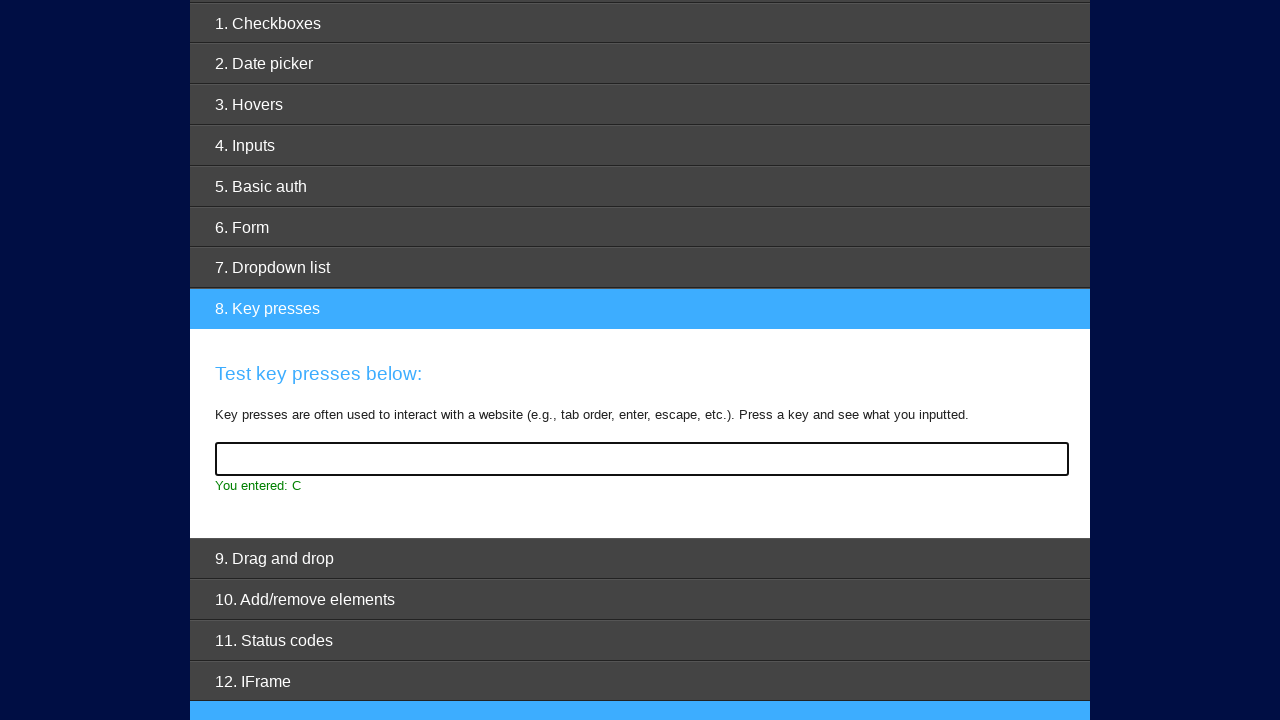

Pressed key 'D' on #target
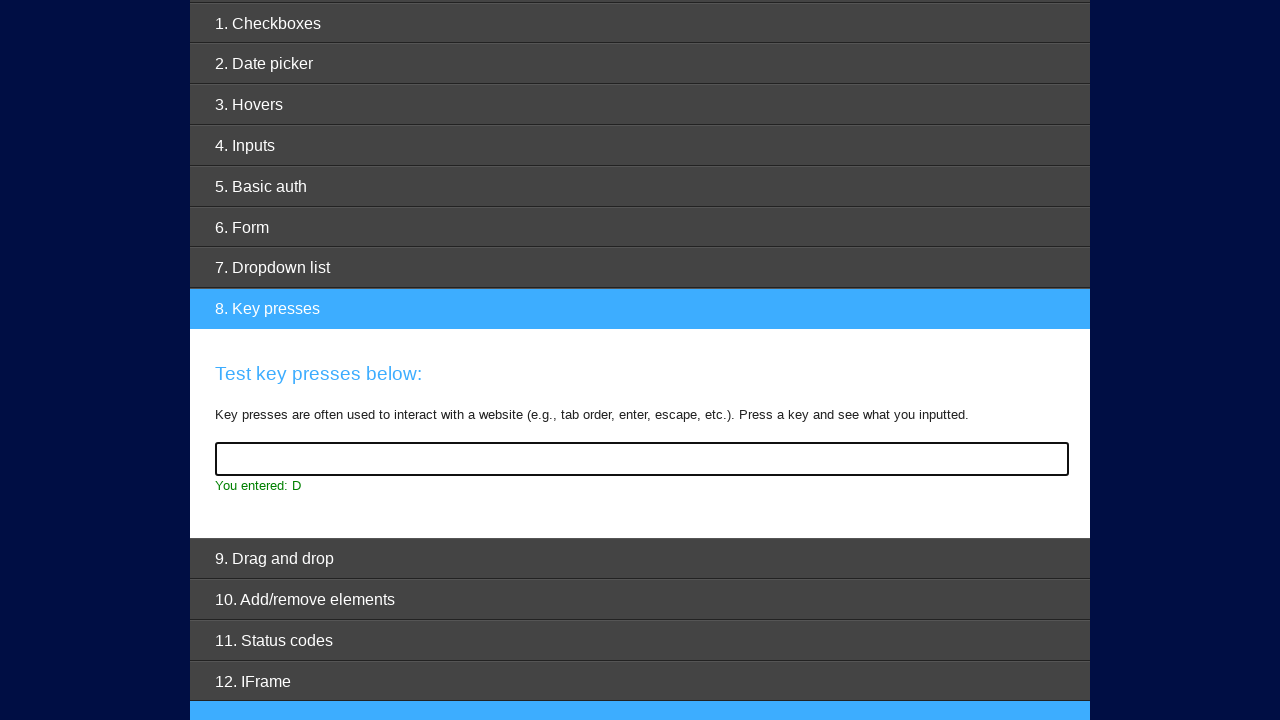

Waited 50ms for keypress 'D' to be registered
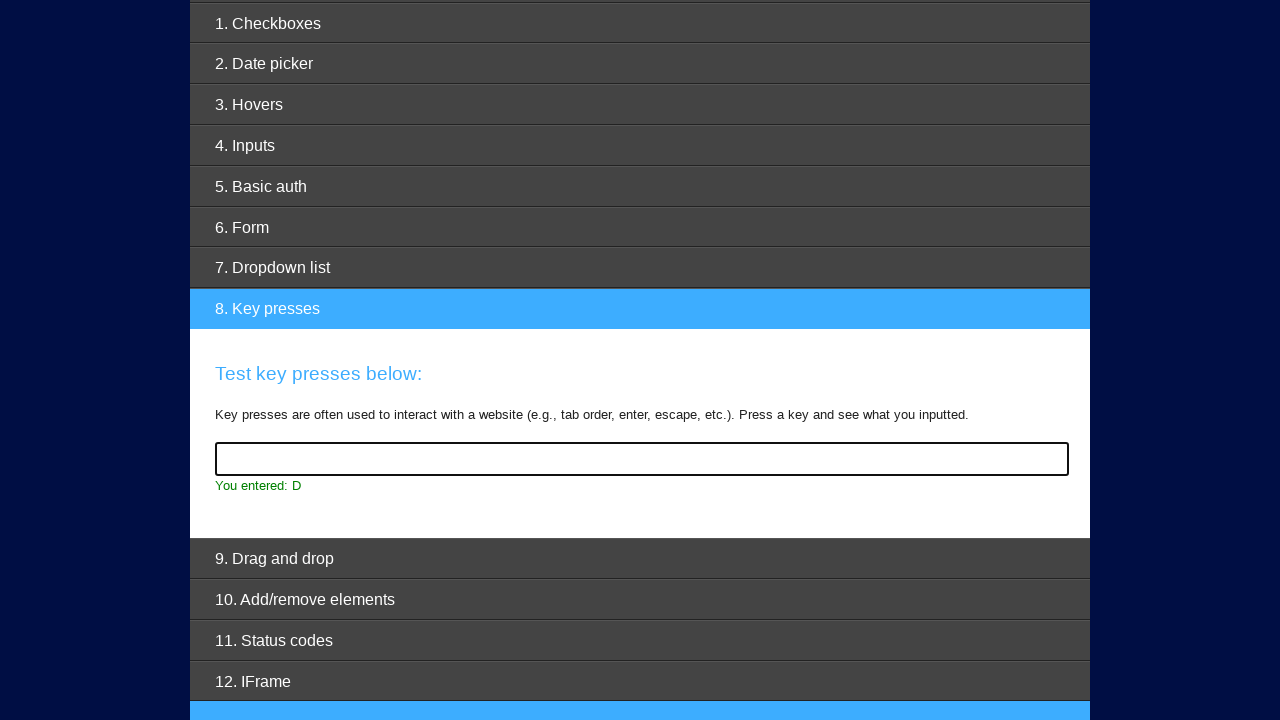

Pressed key 'E' on #target
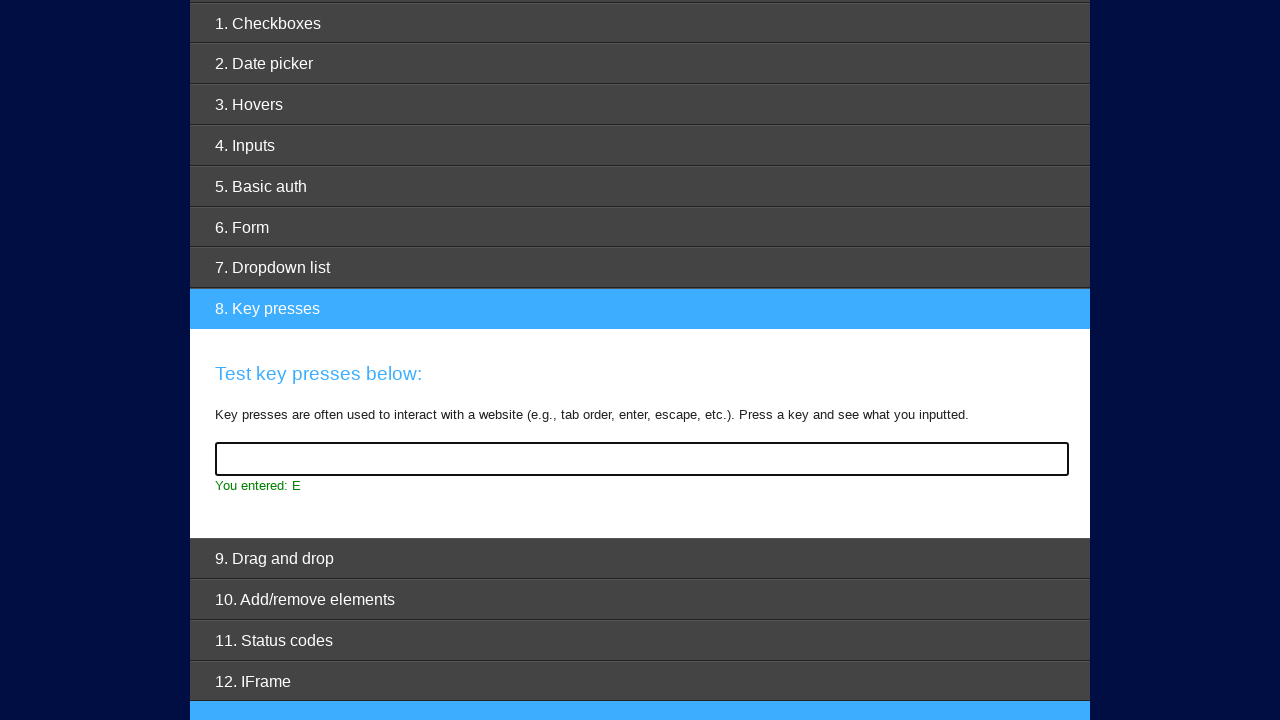

Waited 50ms for keypress 'E' to be registered
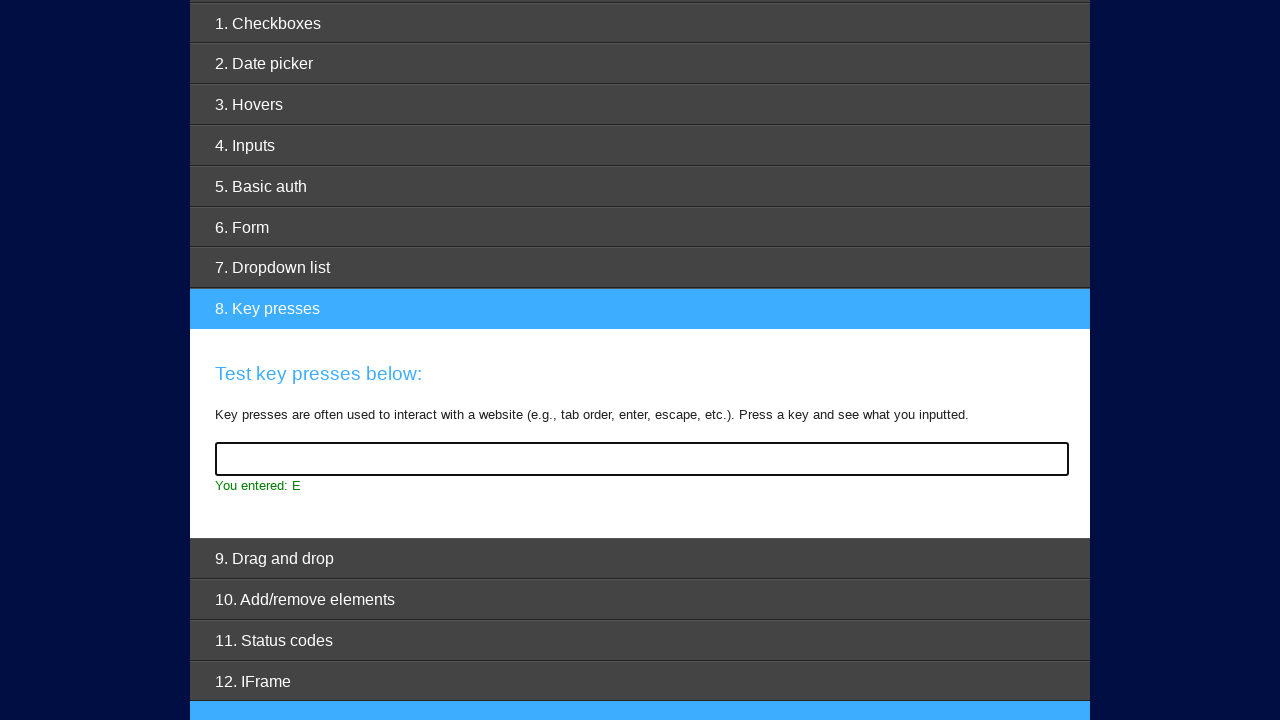

Pressed key 'F' on #target
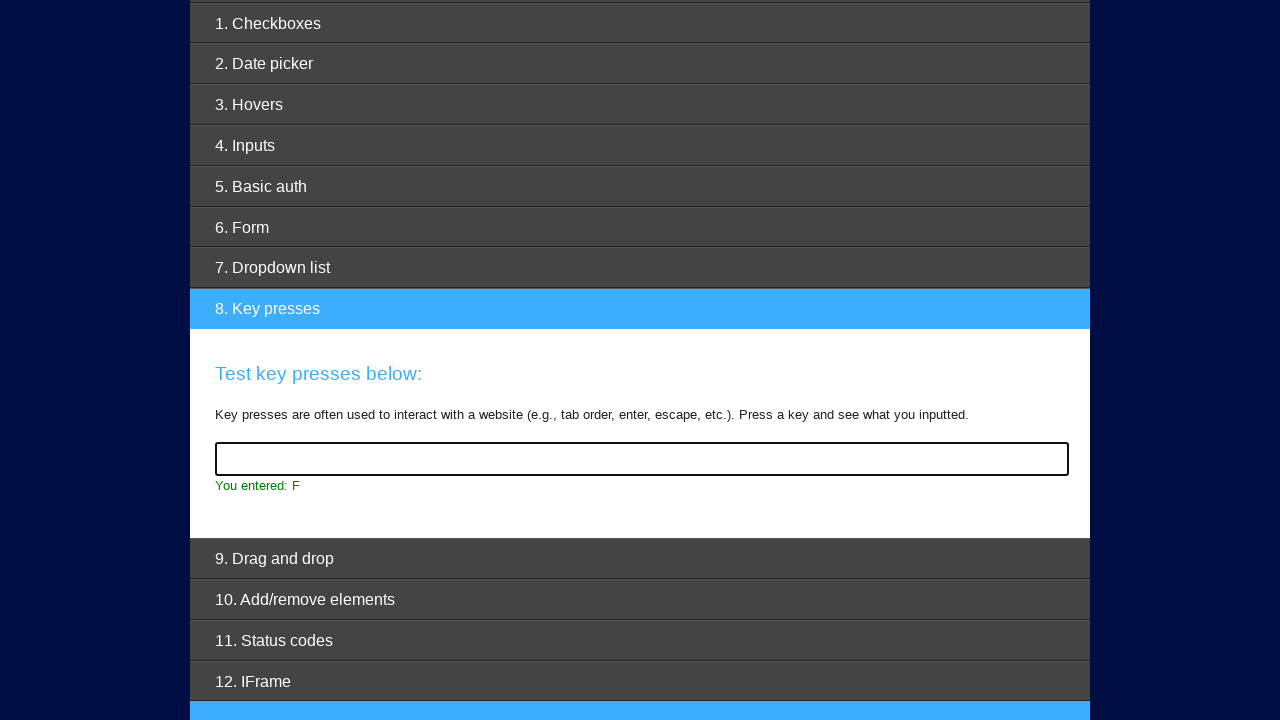

Waited 50ms for keypress 'F' to be registered
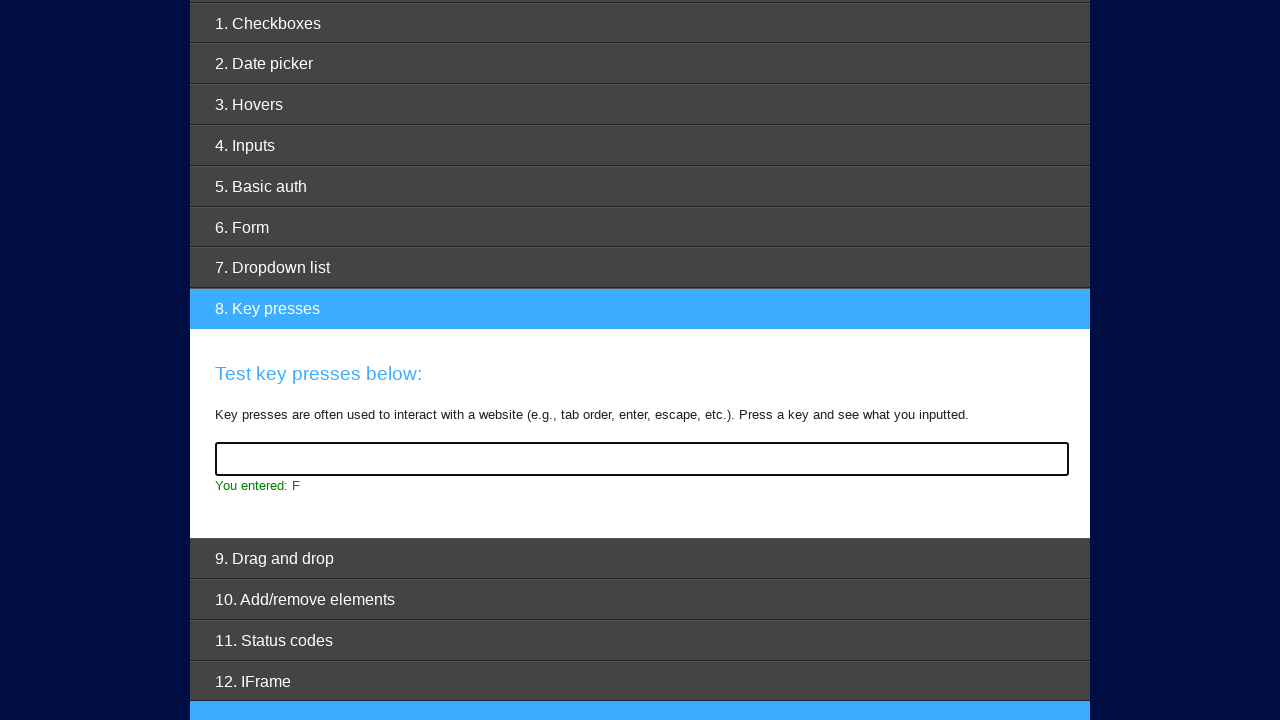

Pressed key 'G' on #target
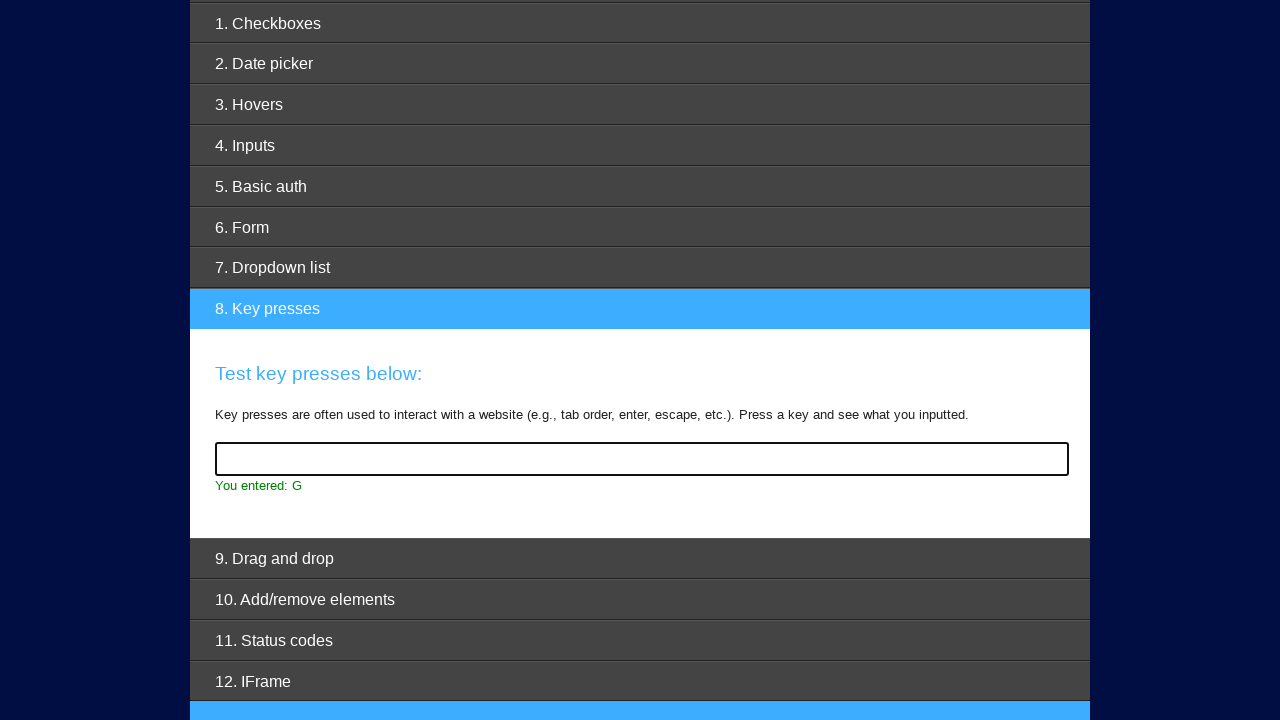

Waited 50ms for keypress 'G' to be registered
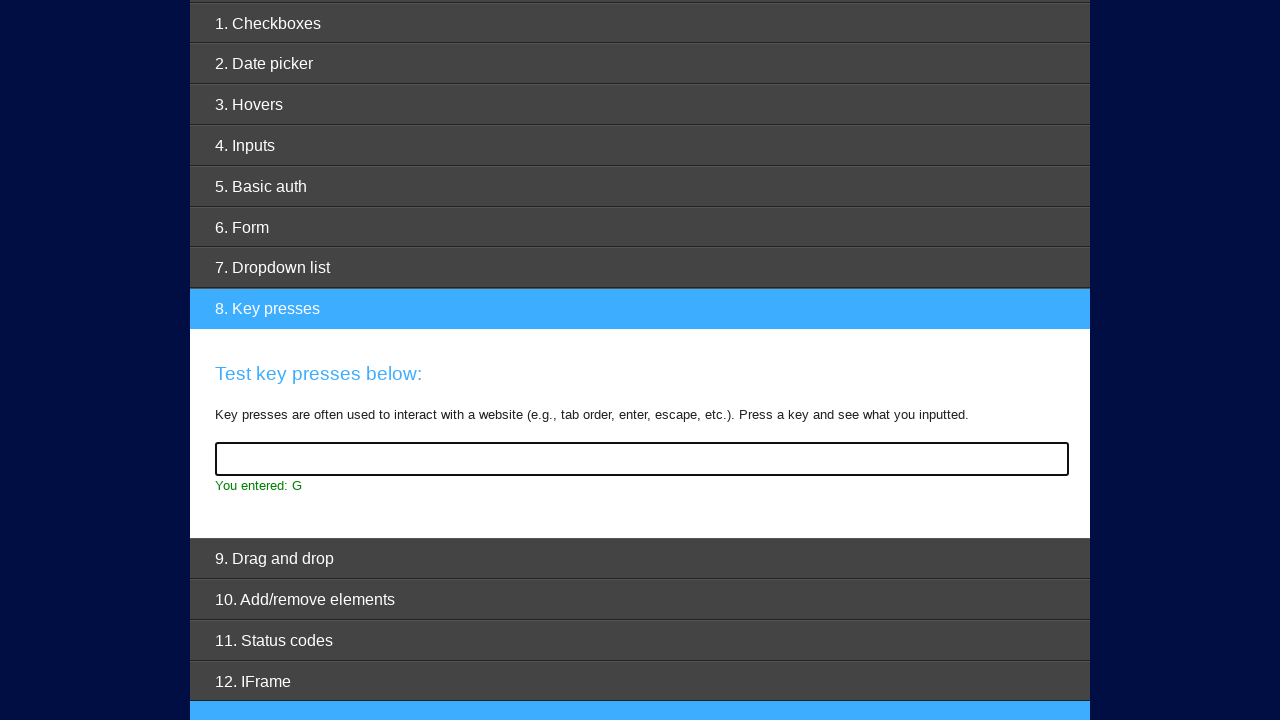

Pressed key 'H' on #target
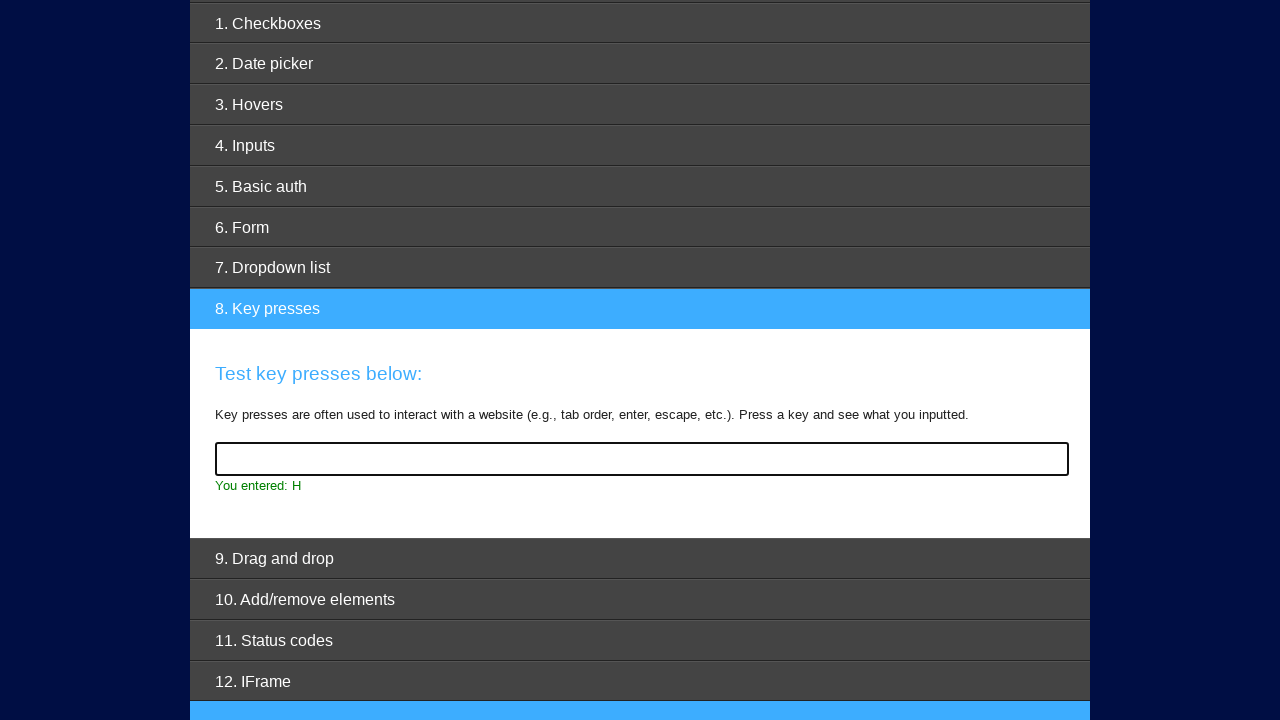

Waited 50ms for keypress 'H' to be registered
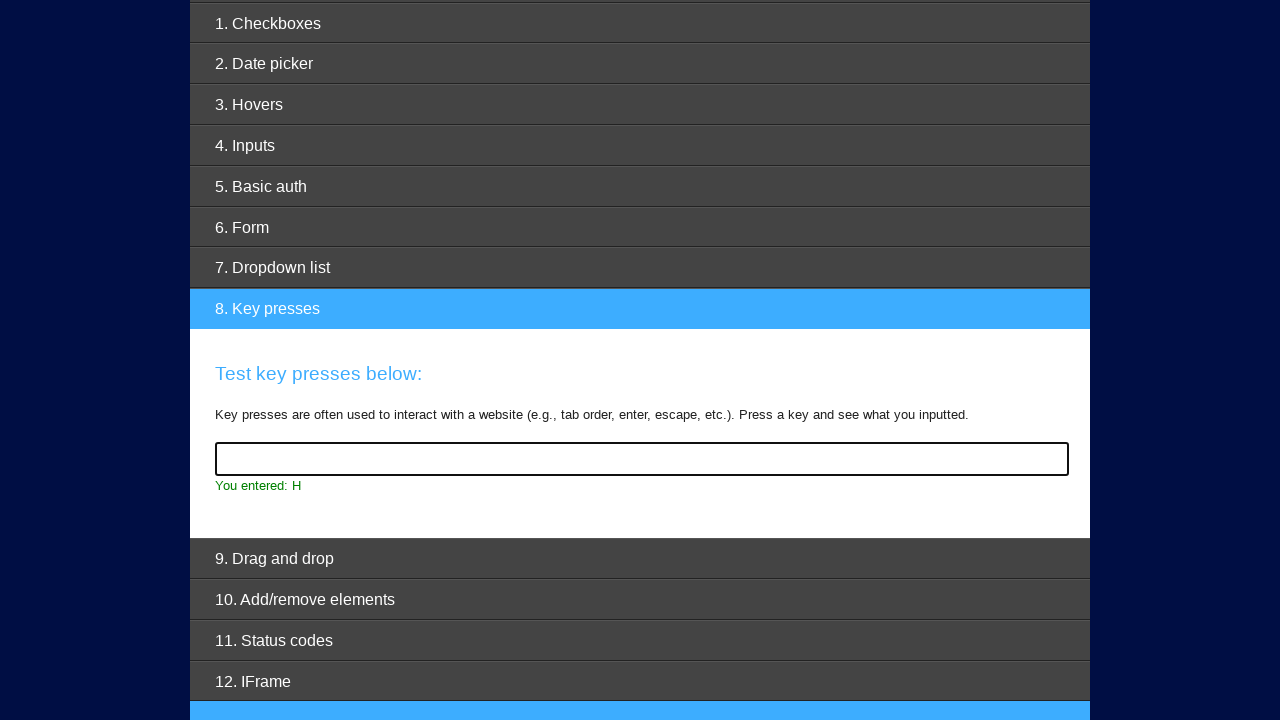

Pressed key 'I' on #target
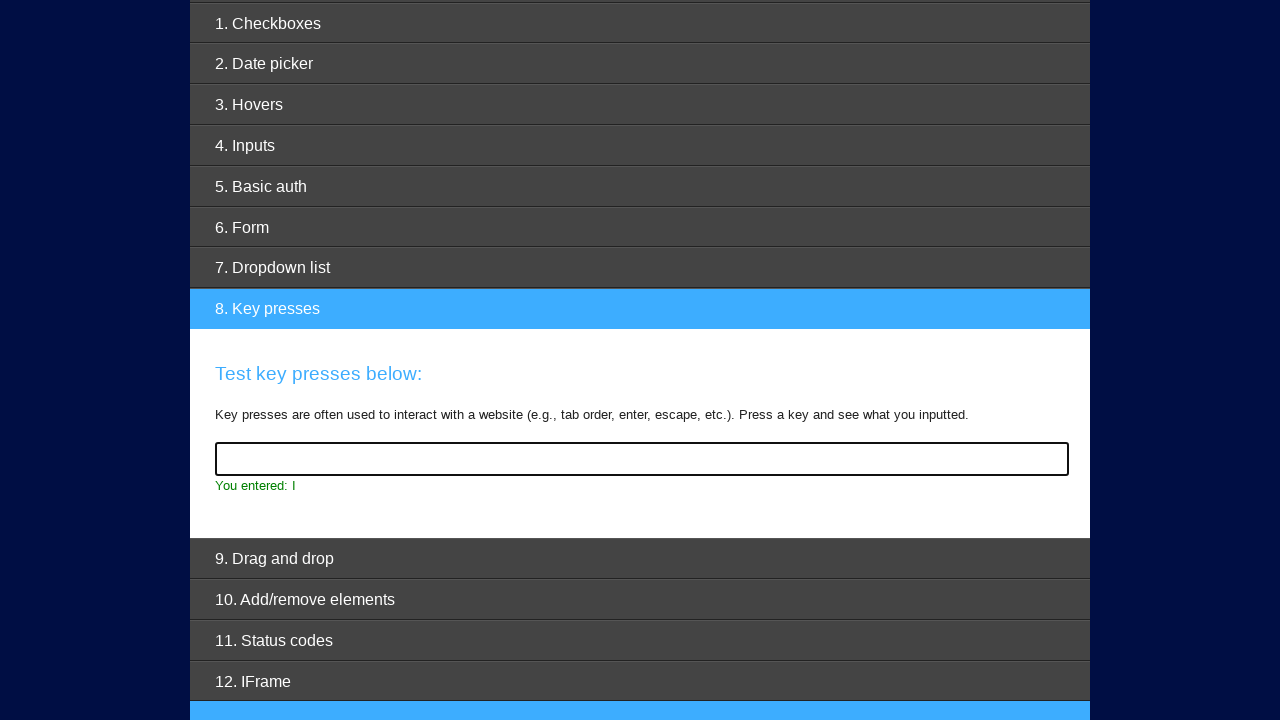

Waited 50ms for keypress 'I' to be registered
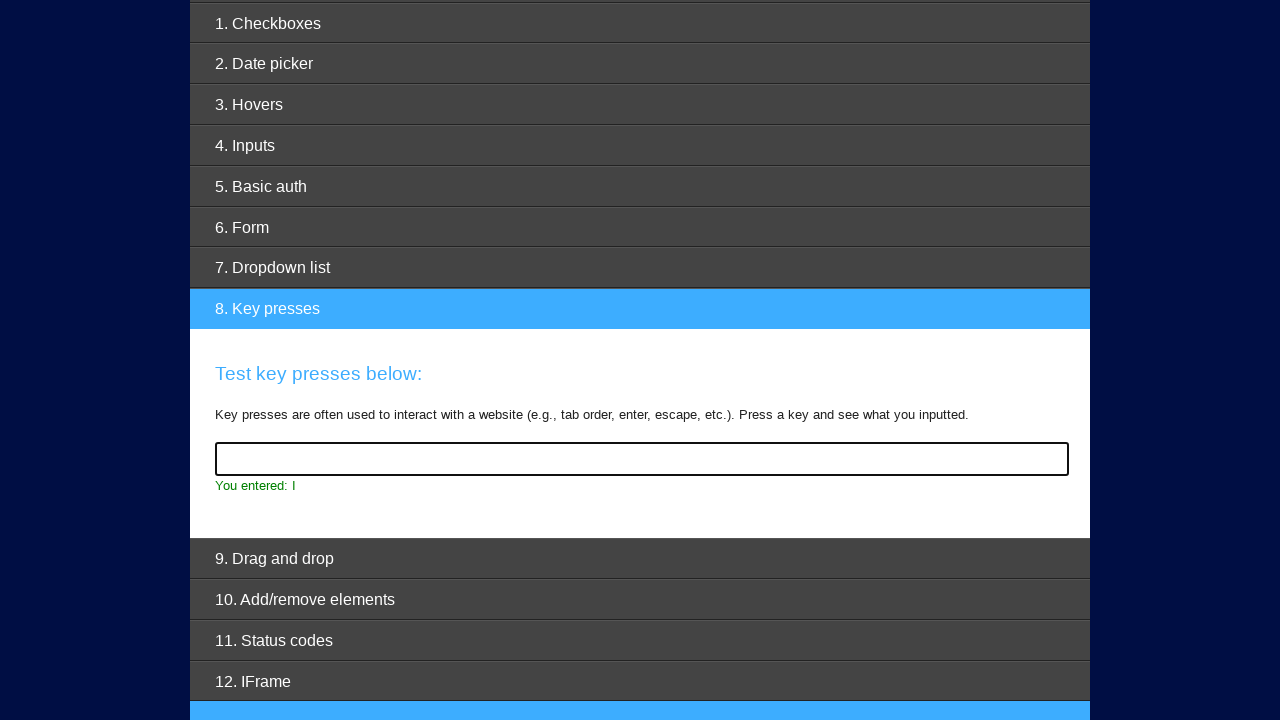

Pressed key 'J' on #target
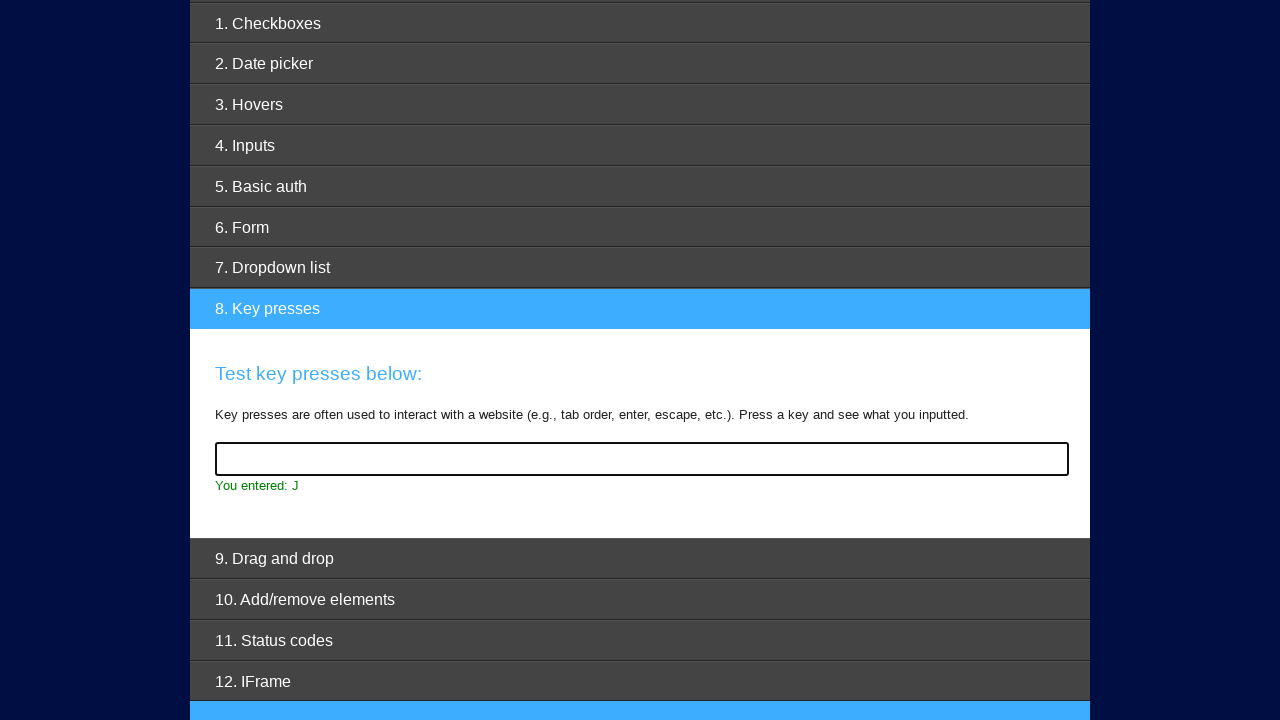

Waited 50ms for keypress 'J' to be registered
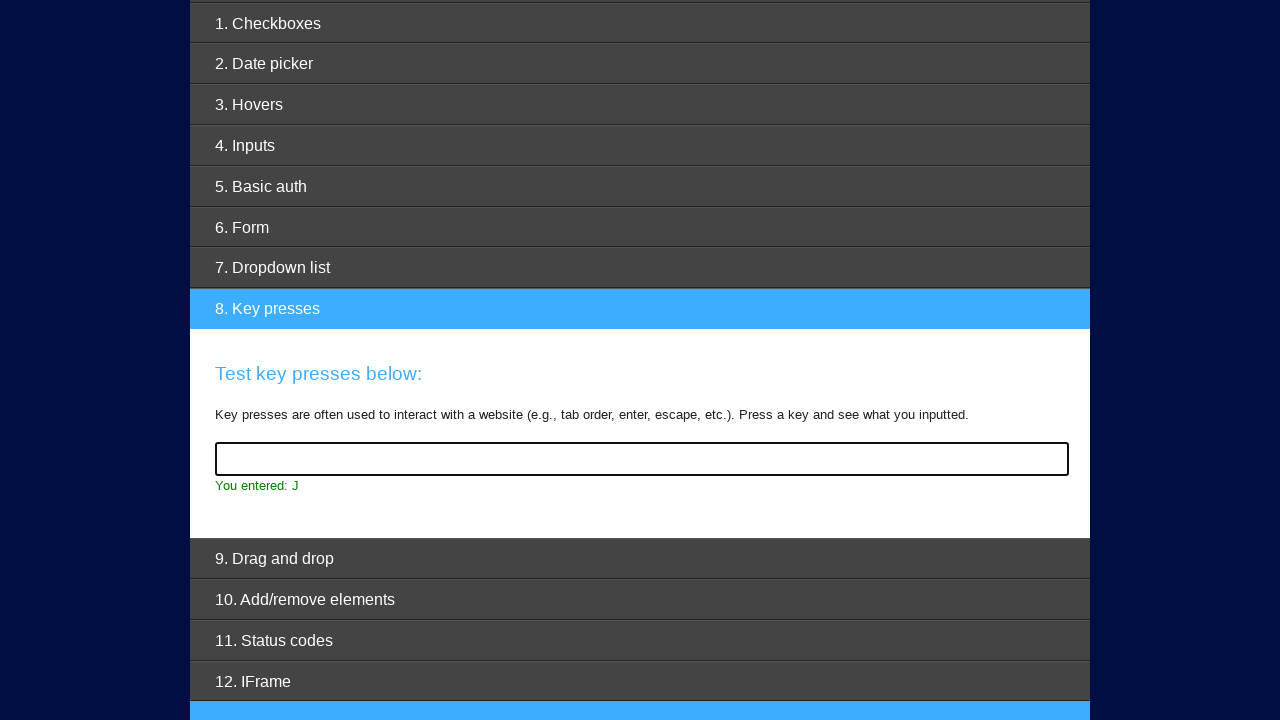

Pressed key 'K' on #target
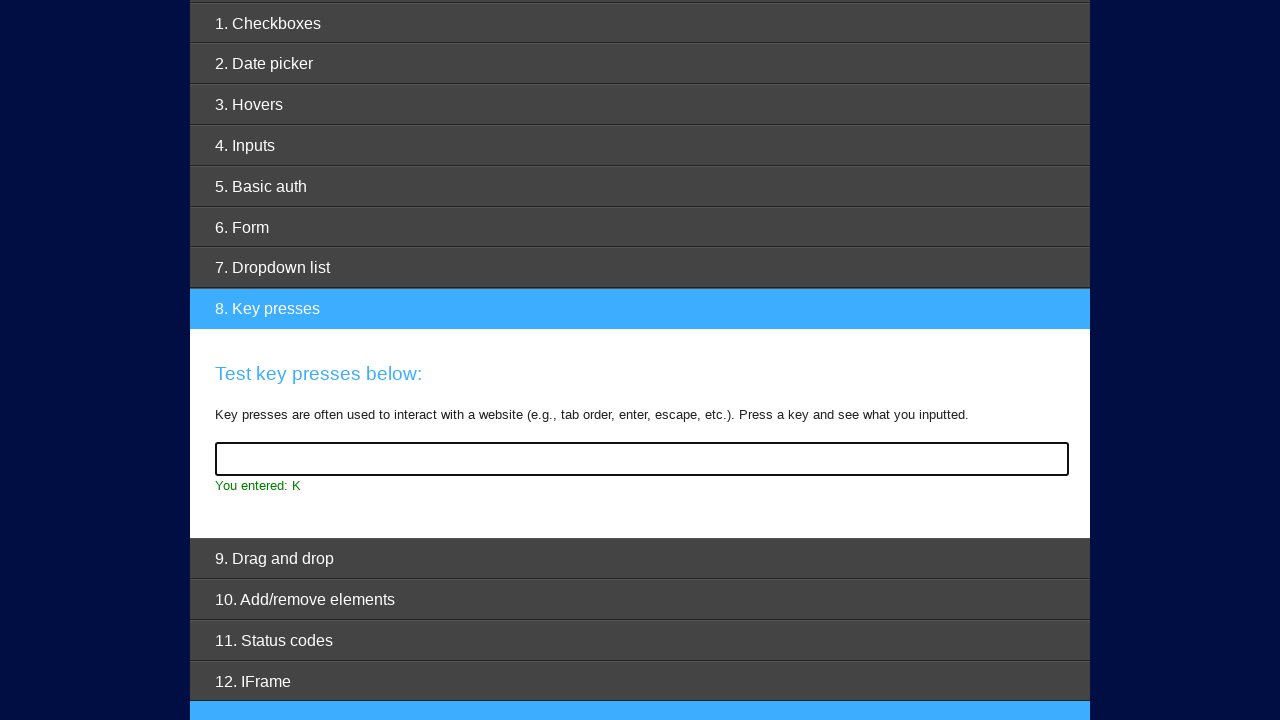

Waited 50ms for keypress 'K' to be registered
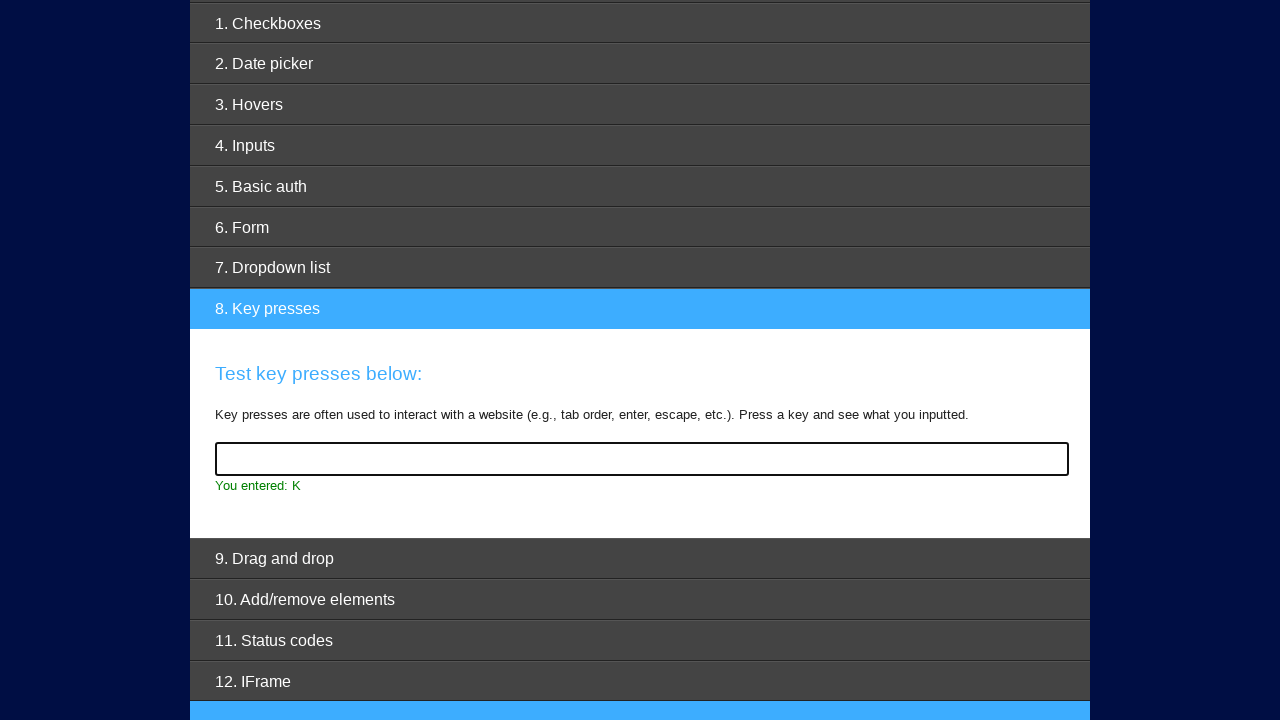

Pressed key 'L' on #target
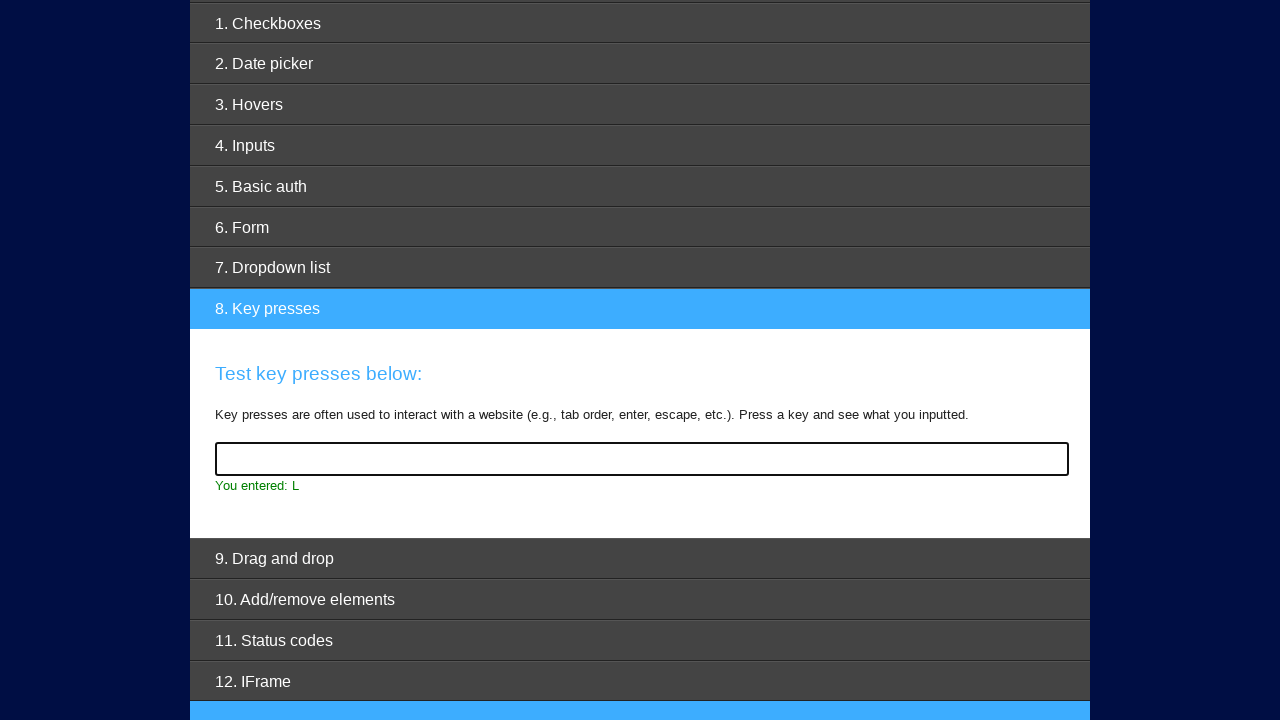

Waited 50ms for keypress 'L' to be registered
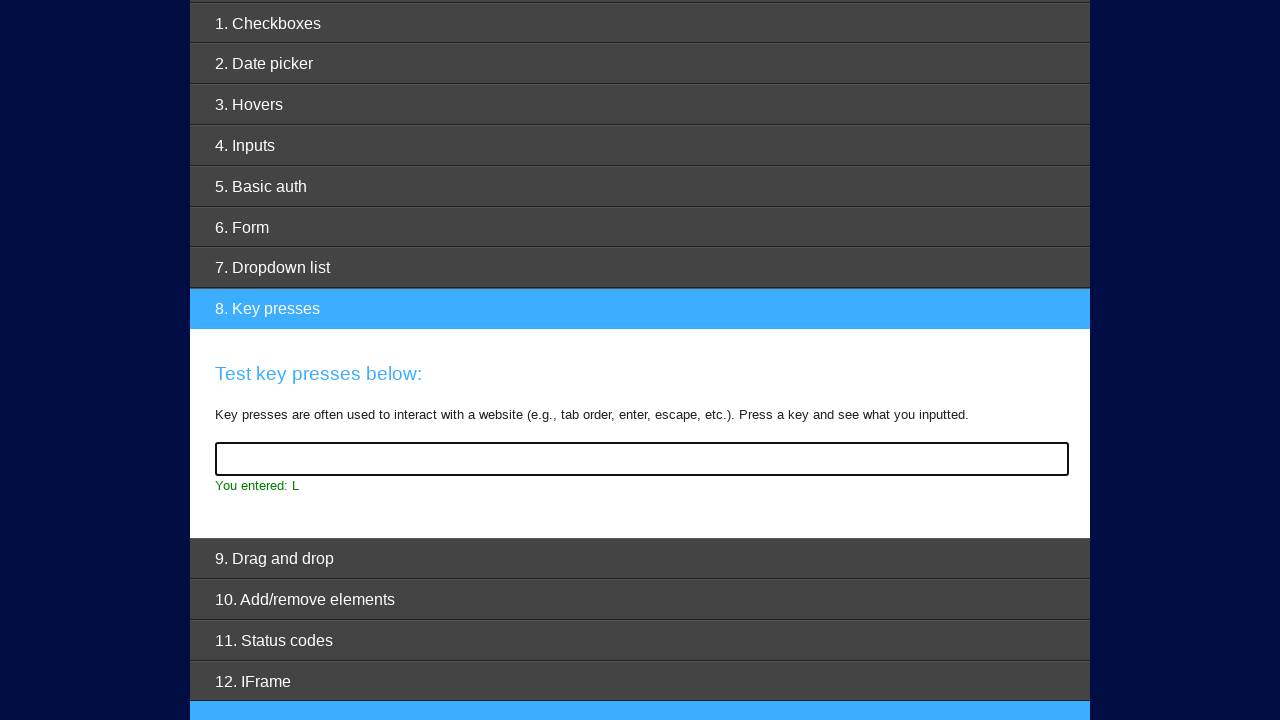

Pressed key 'M' on #target
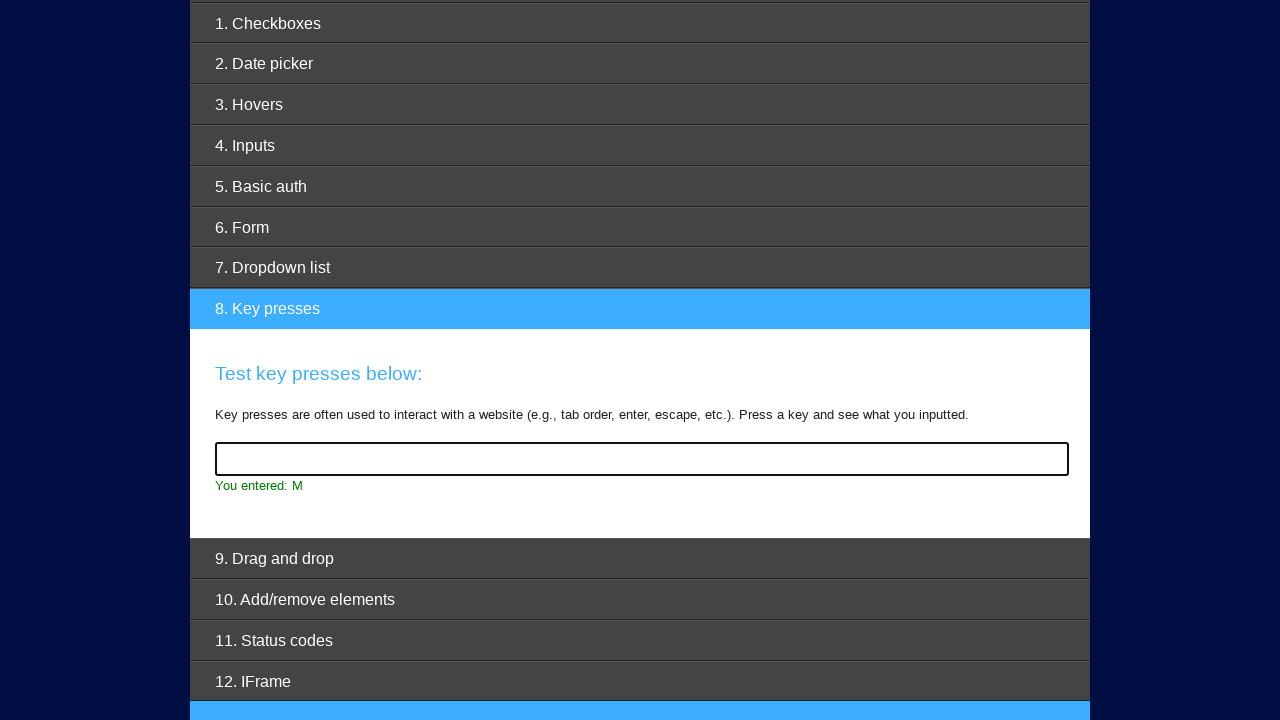

Waited 50ms for keypress 'M' to be registered
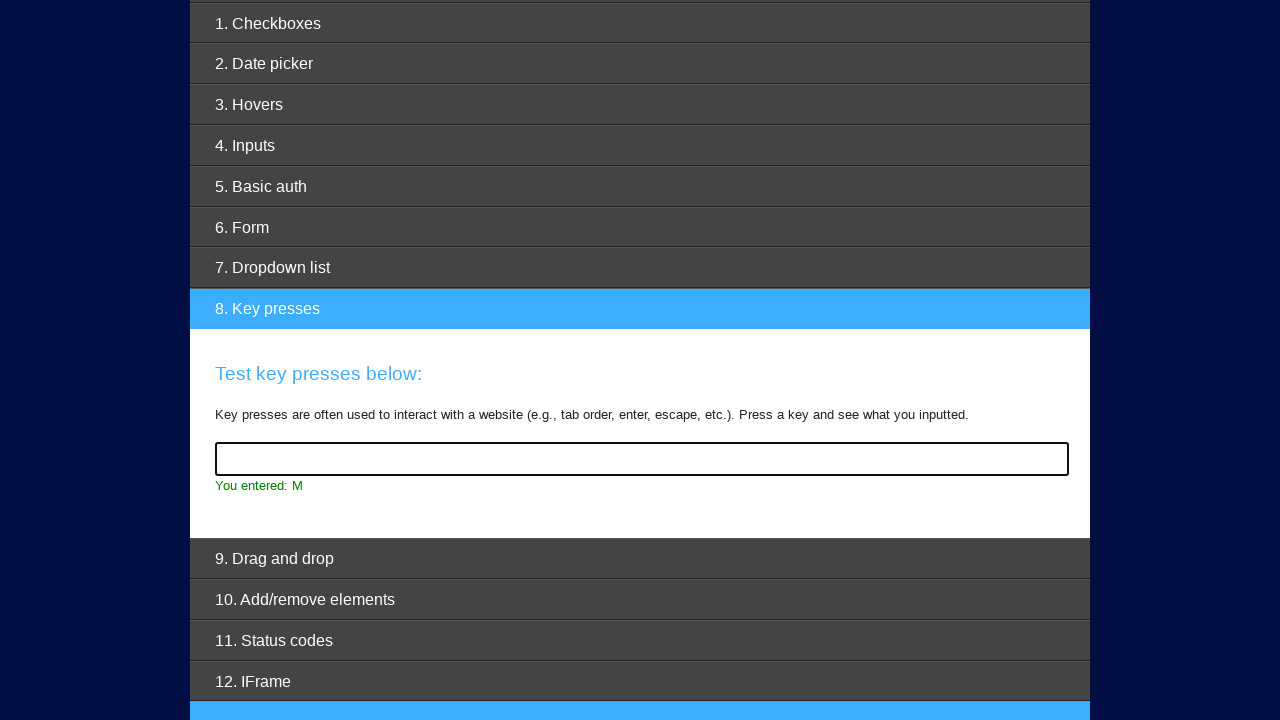

Pressed key 'N' on #target
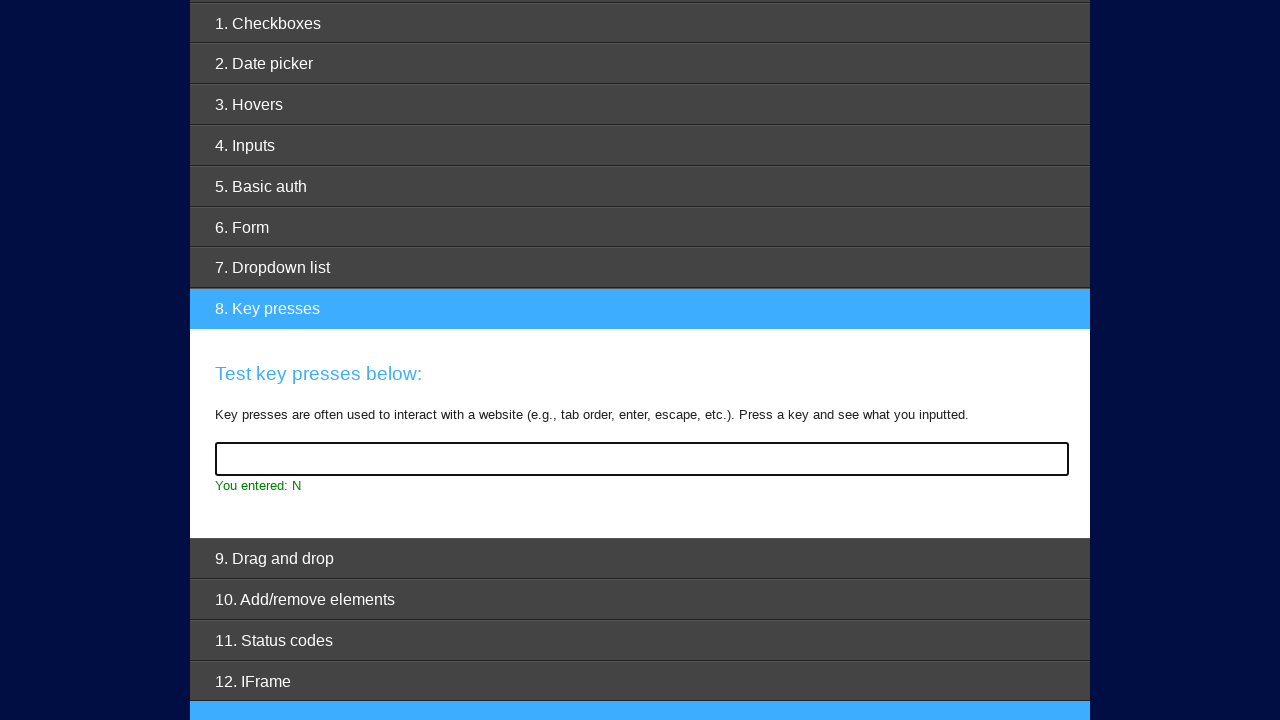

Waited 50ms for keypress 'N' to be registered
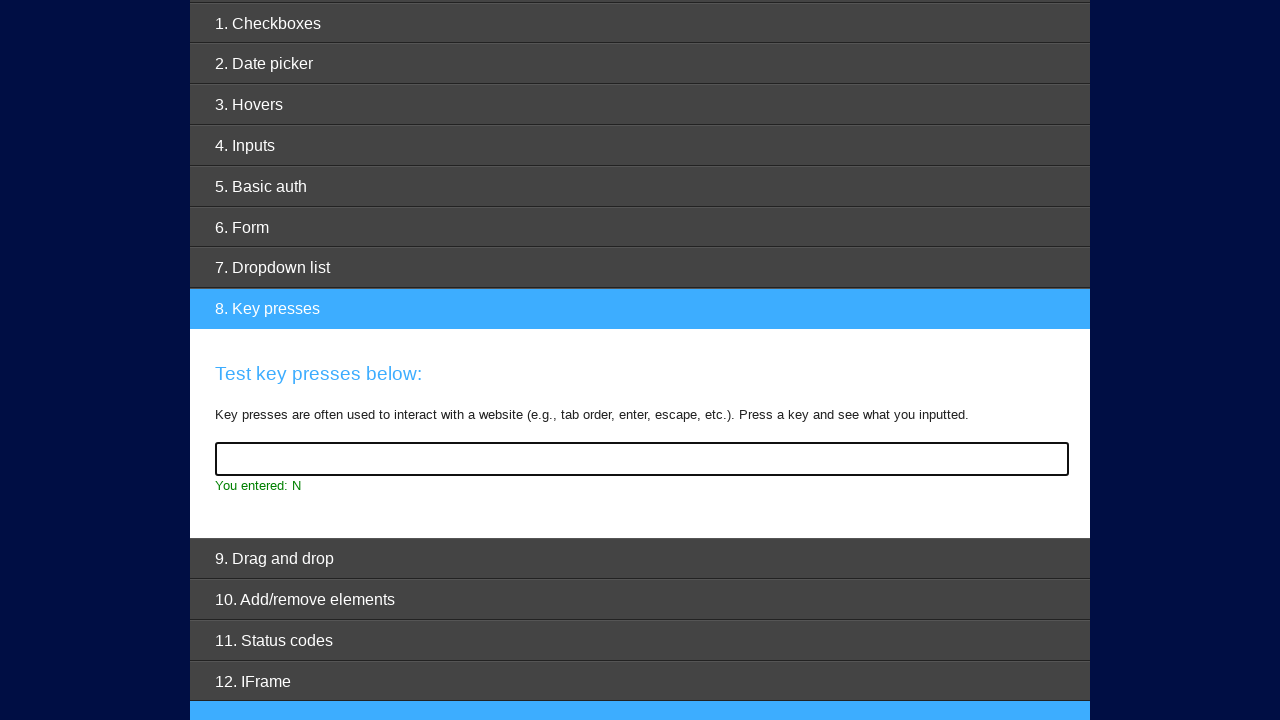

Pressed key 'O' on #target
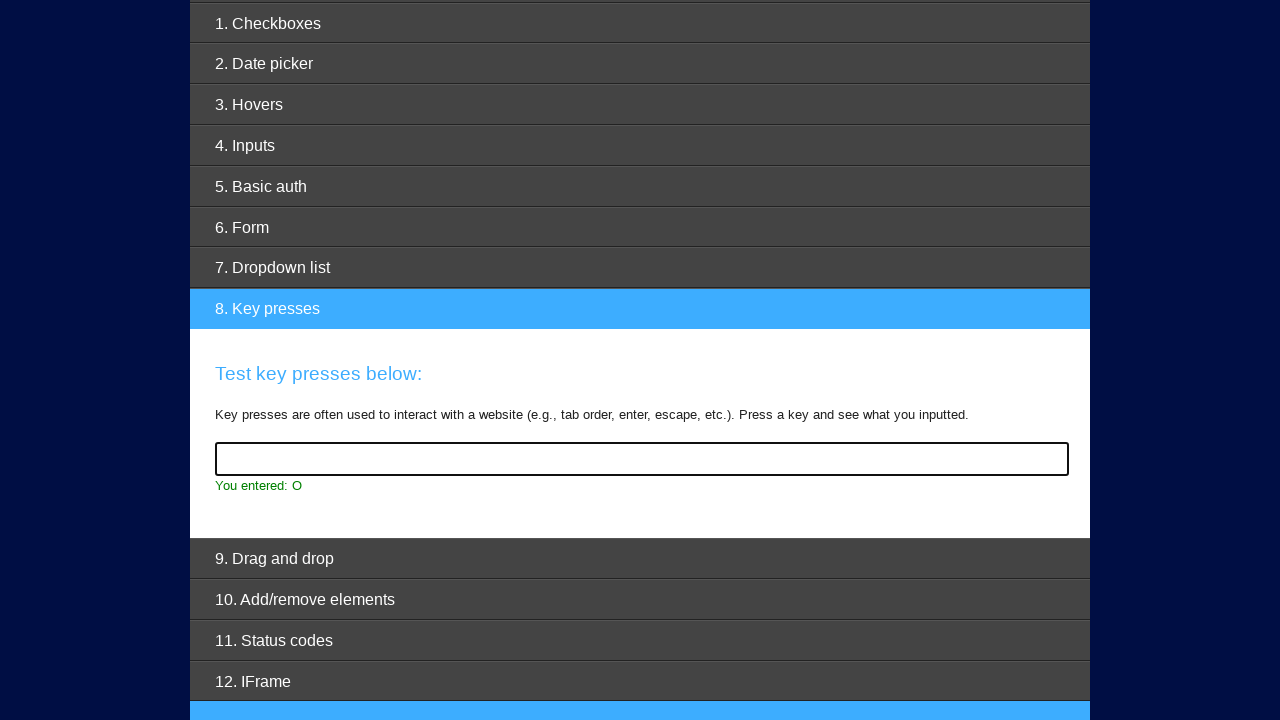

Waited 50ms for keypress 'O' to be registered
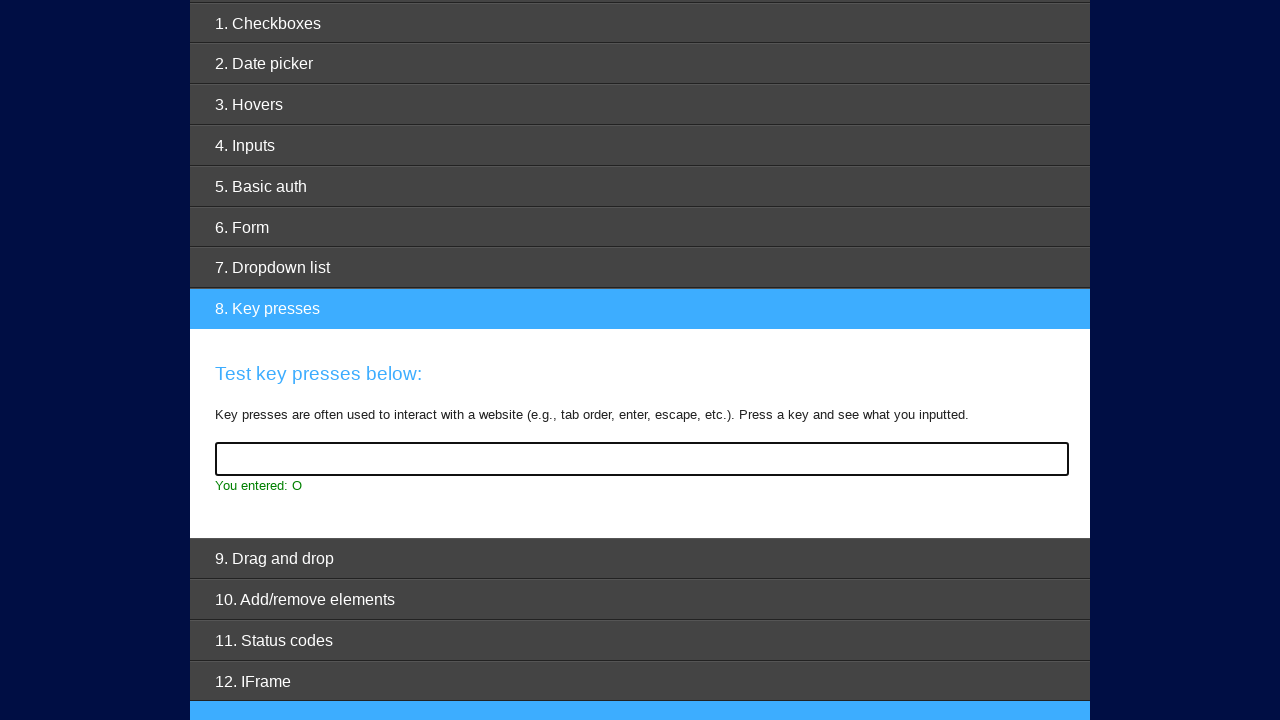

Pressed key 'P' on #target
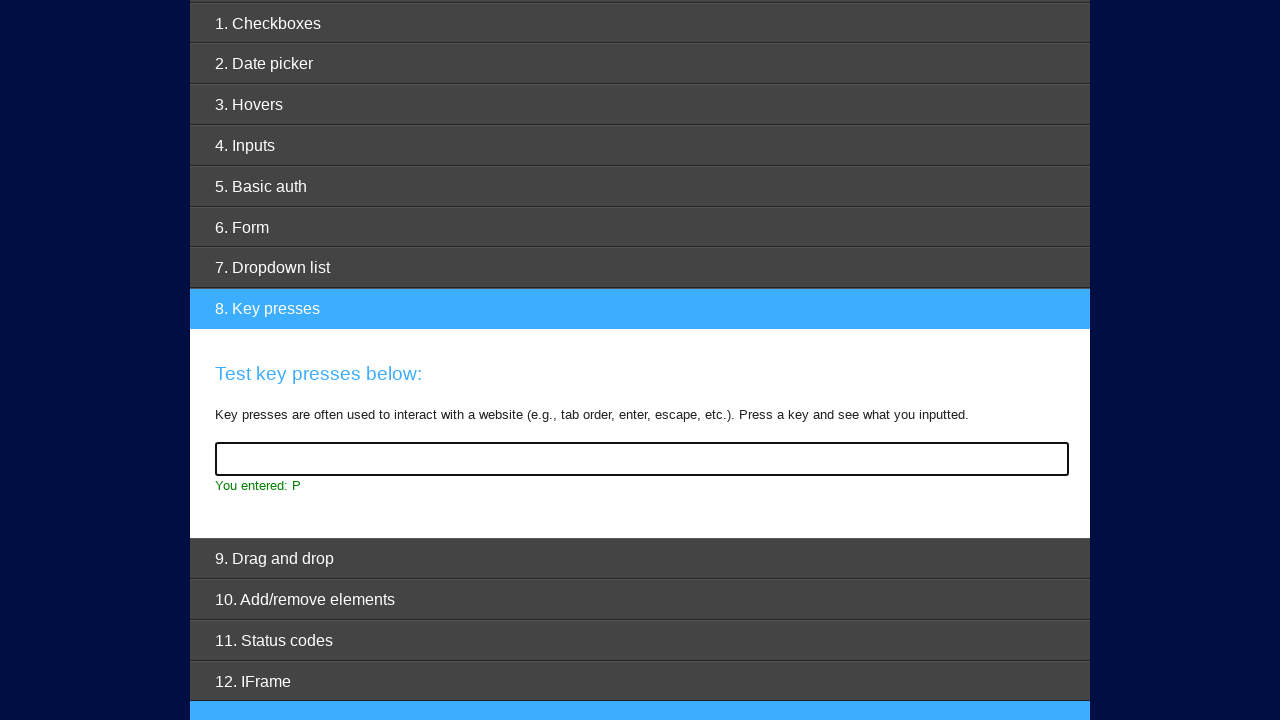

Waited 50ms for keypress 'P' to be registered
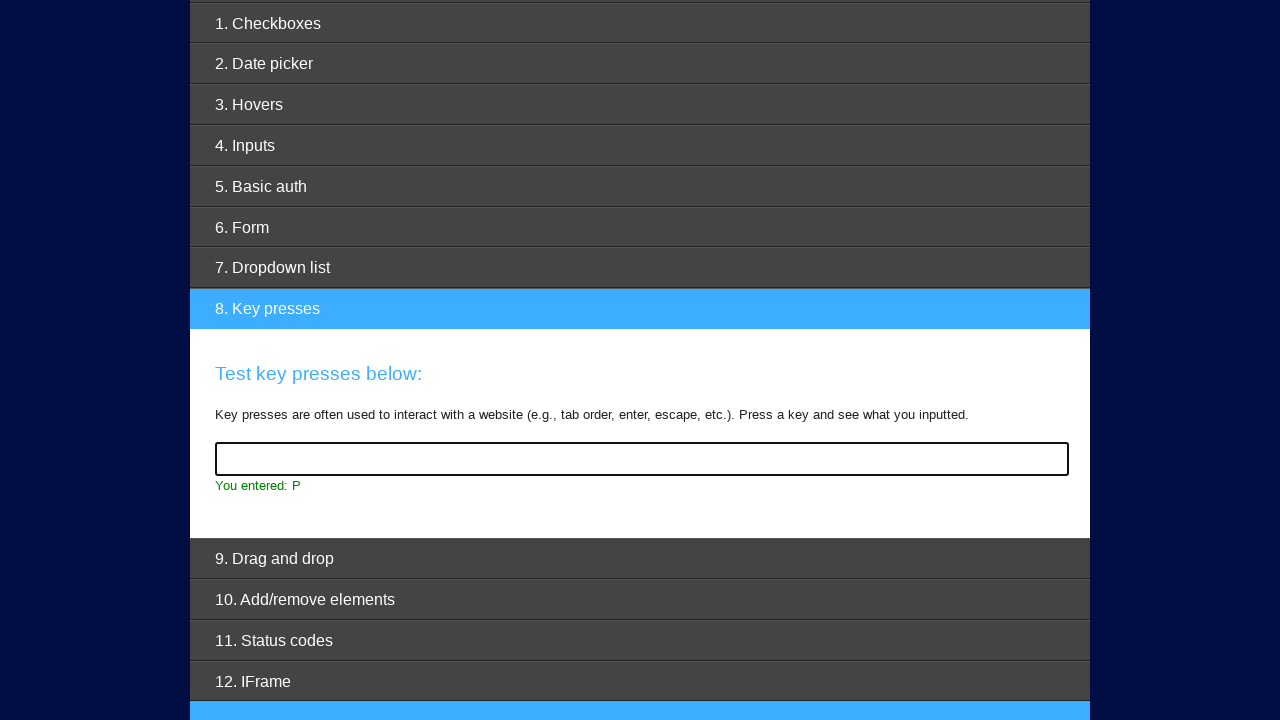

Pressed key 'Q' on #target
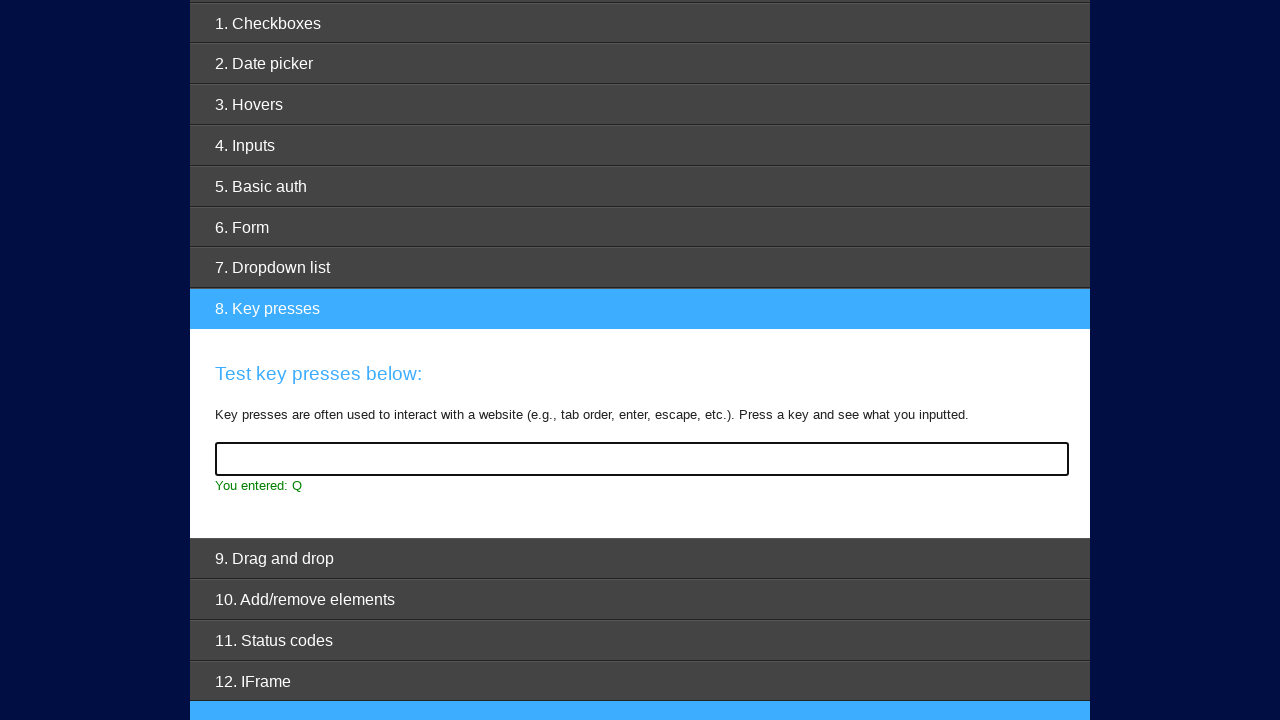

Waited 50ms for keypress 'Q' to be registered
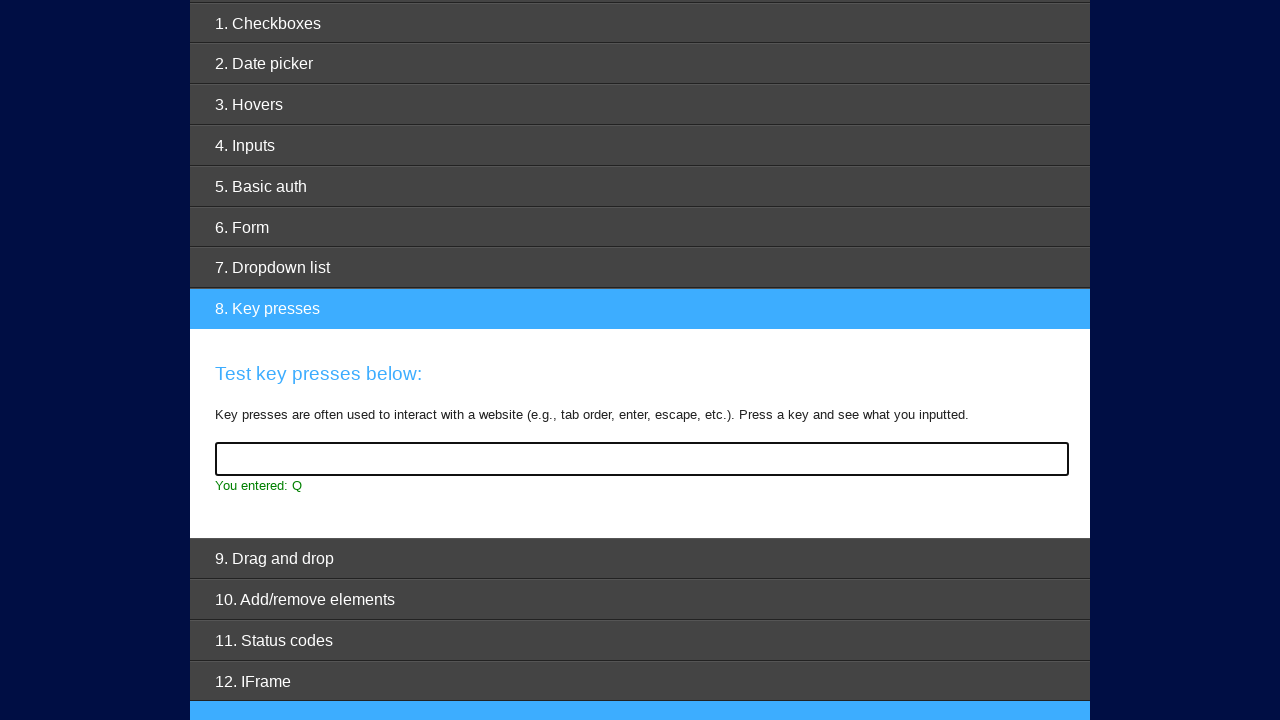

Pressed key 'R' on #target
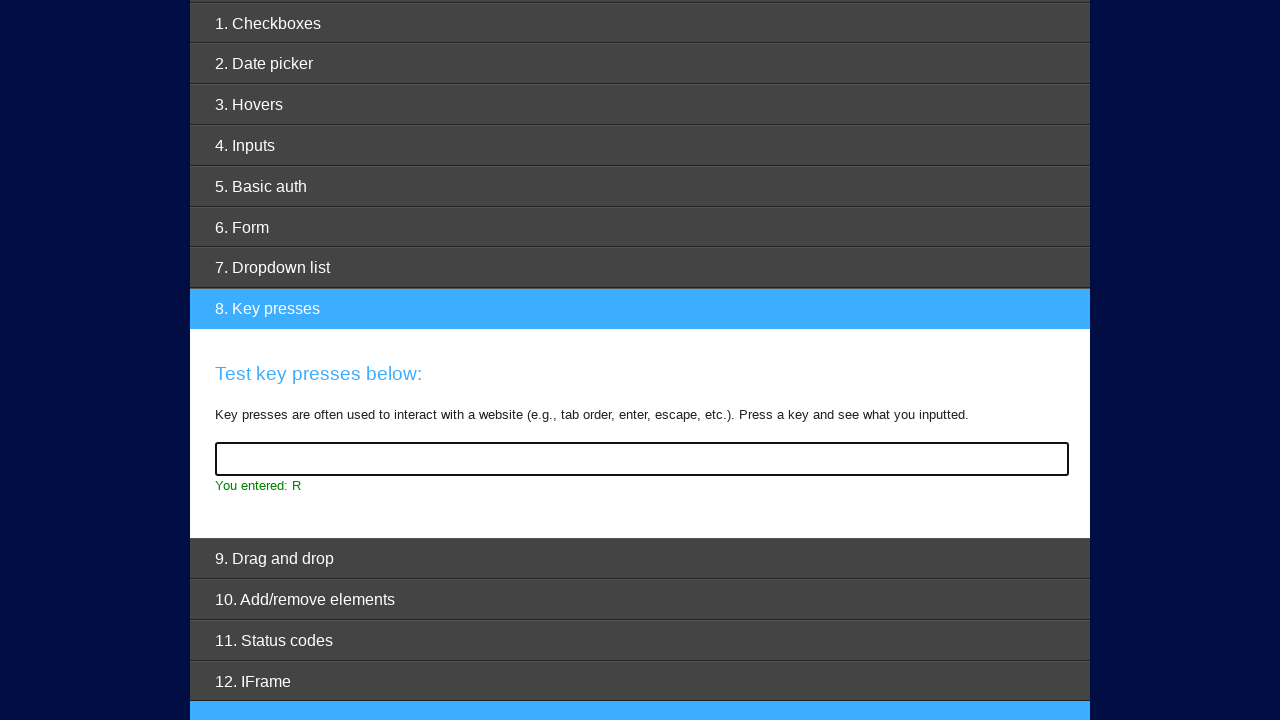

Waited 50ms for keypress 'R' to be registered
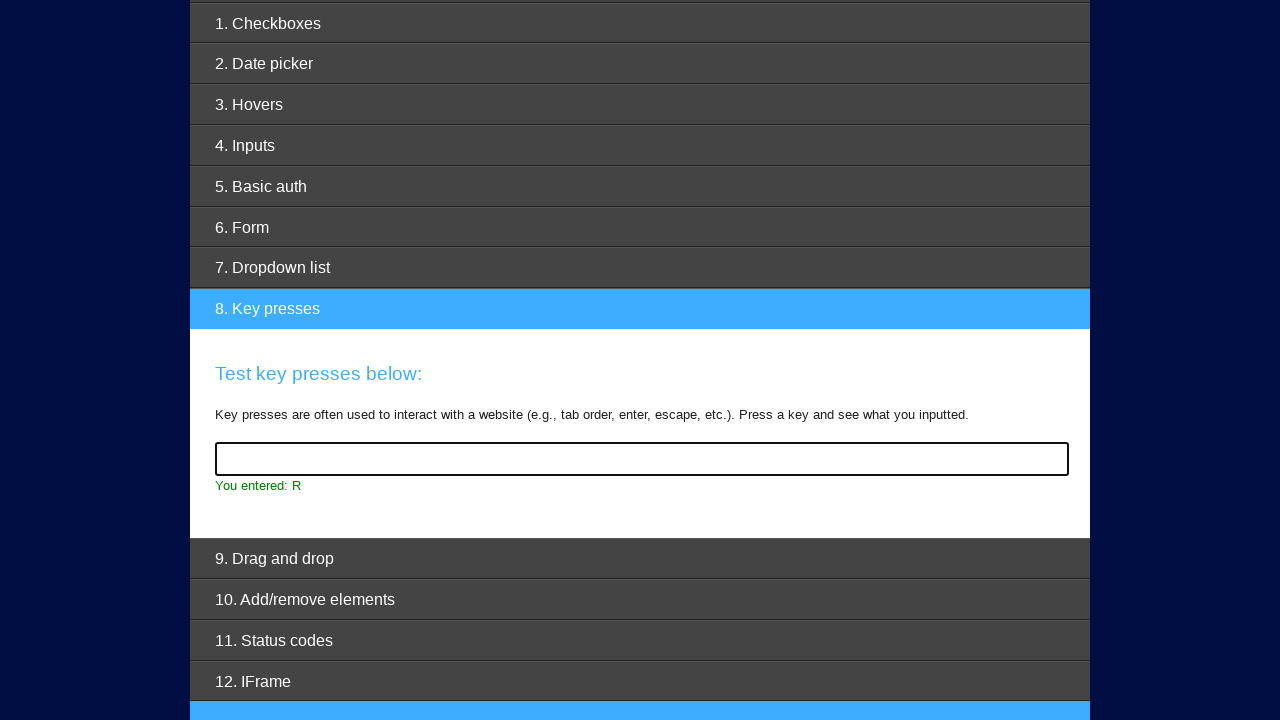

Pressed key 'S' on #target
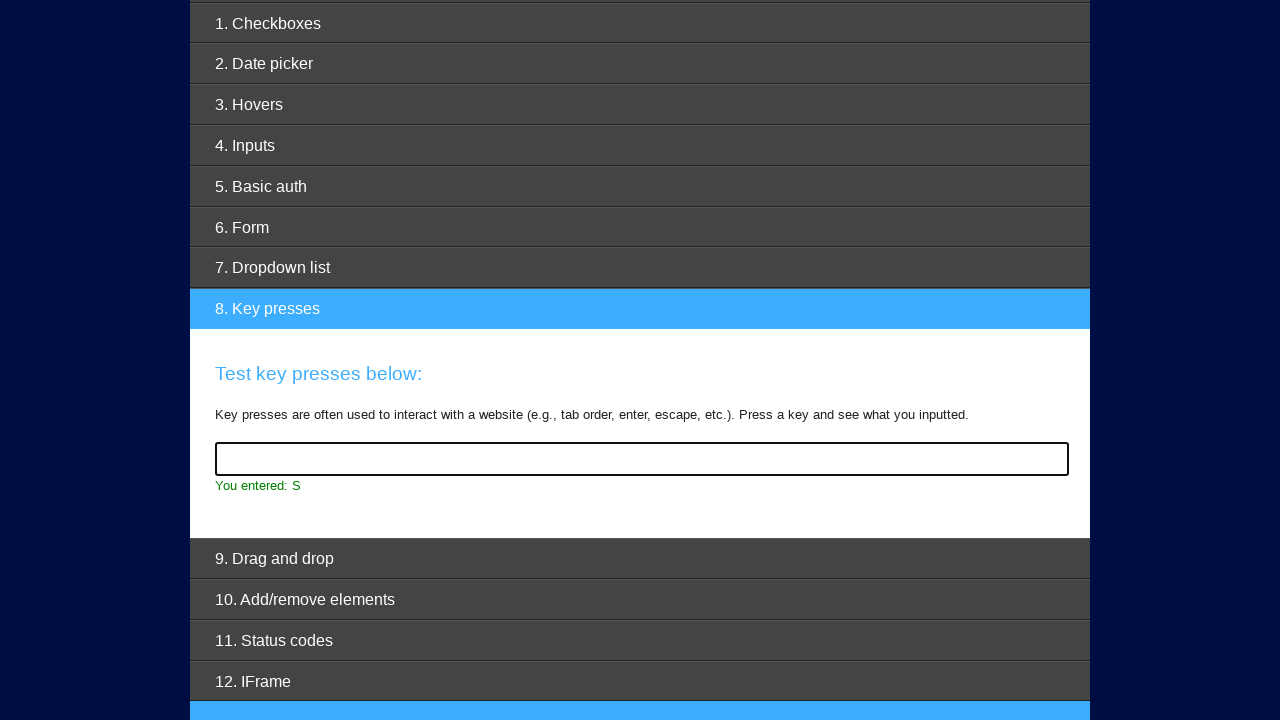

Waited 50ms for keypress 'S' to be registered
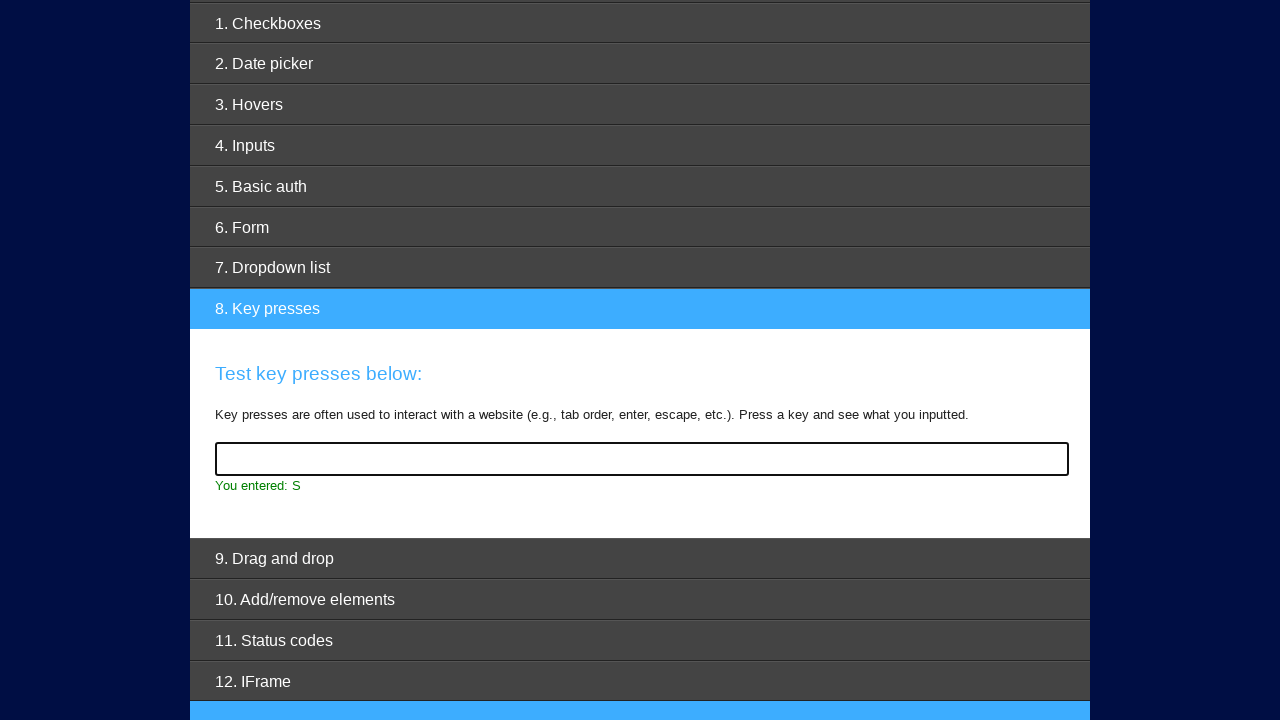

Pressed key 'T' on #target
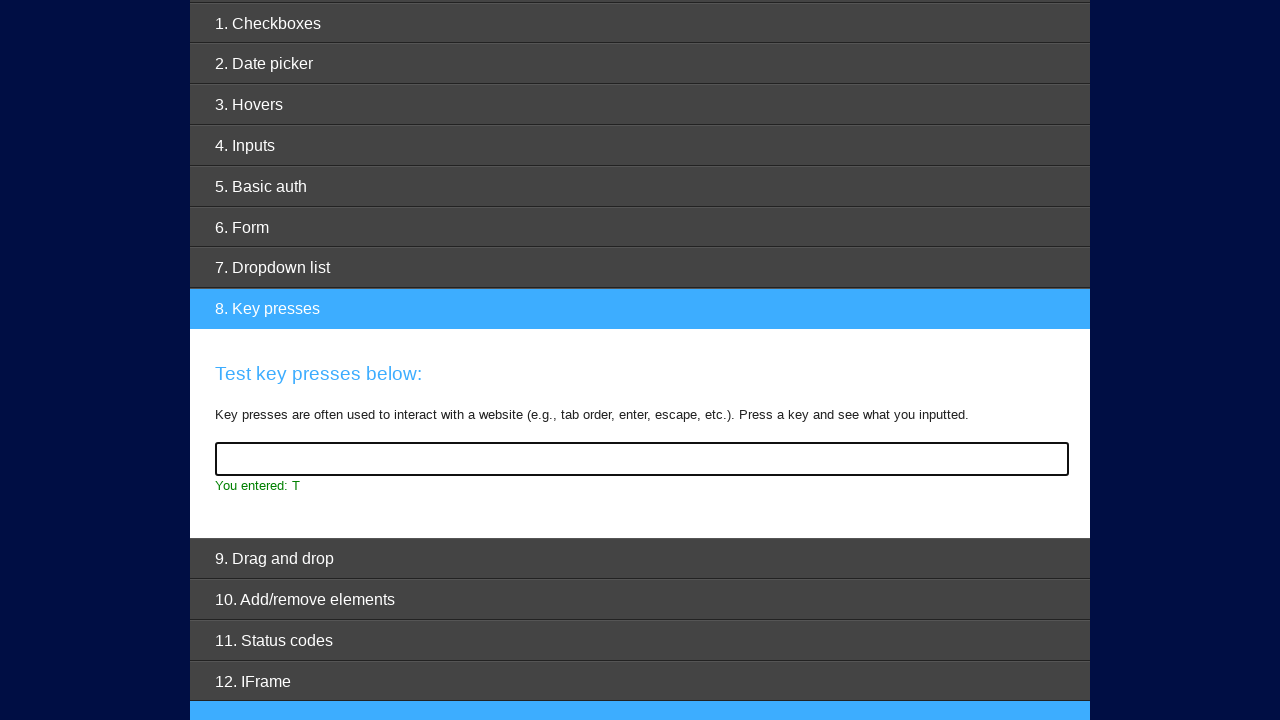

Waited 50ms for keypress 'T' to be registered
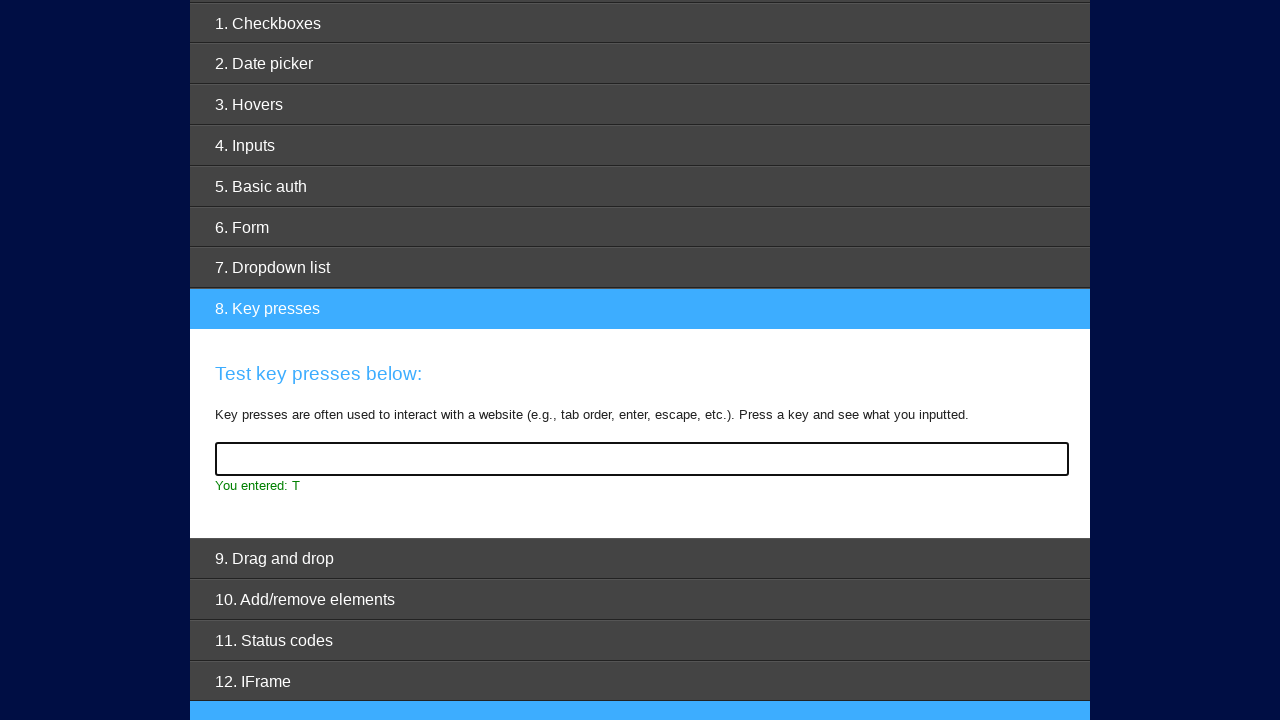

Pressed key 'U' on #target
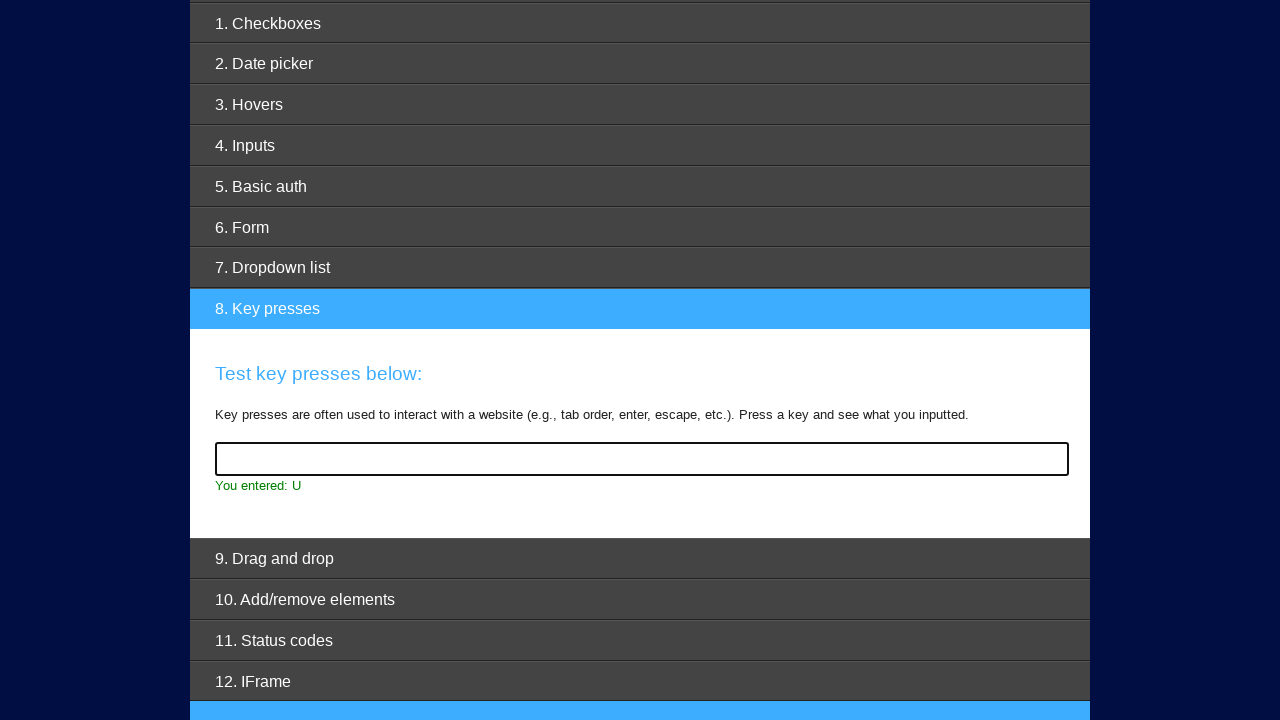

Waited 50ms for keypress 'U' to be registered
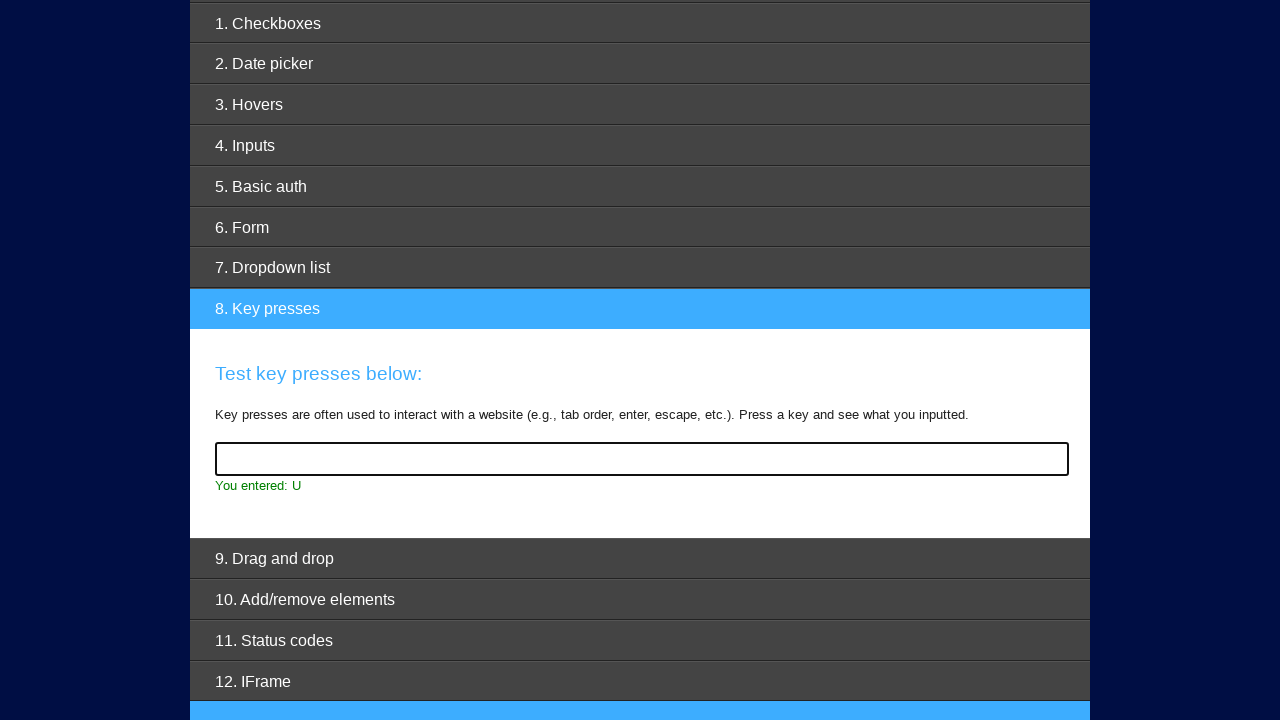

Pressed key 'V' on #target
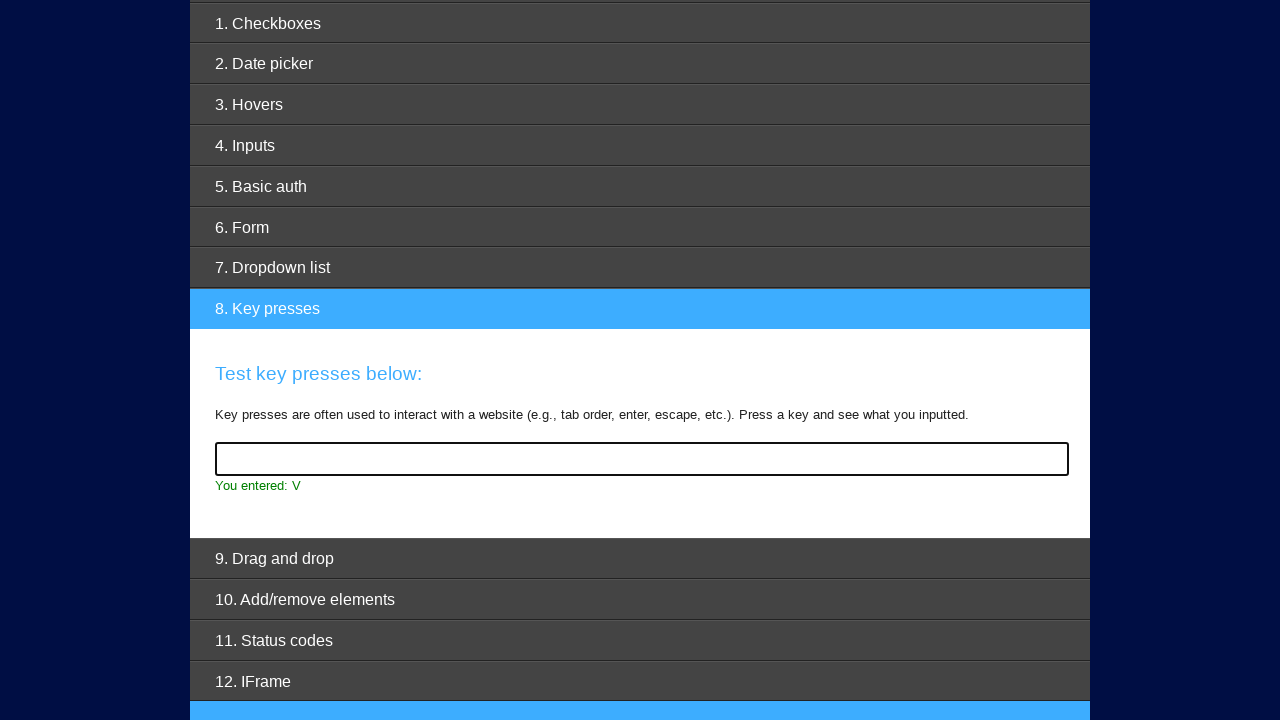

Waited 50ms for keypress 'V' to be registered
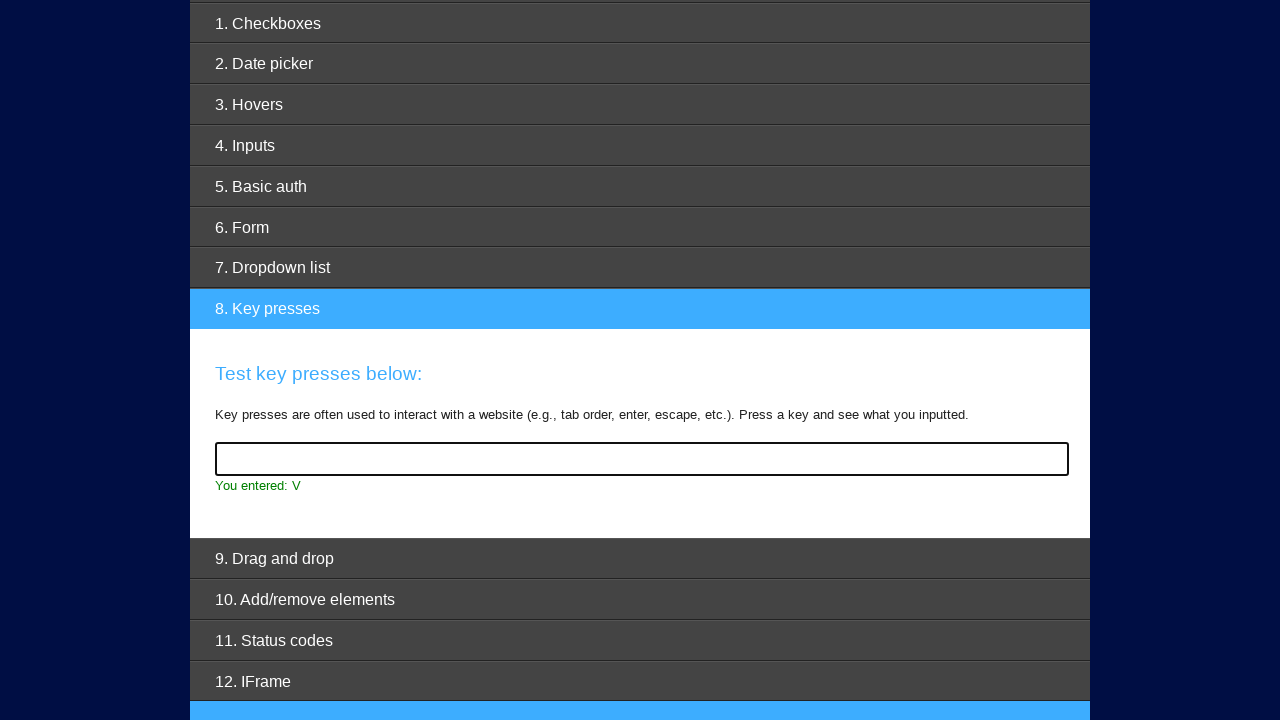

Pressed key 'W' on #target
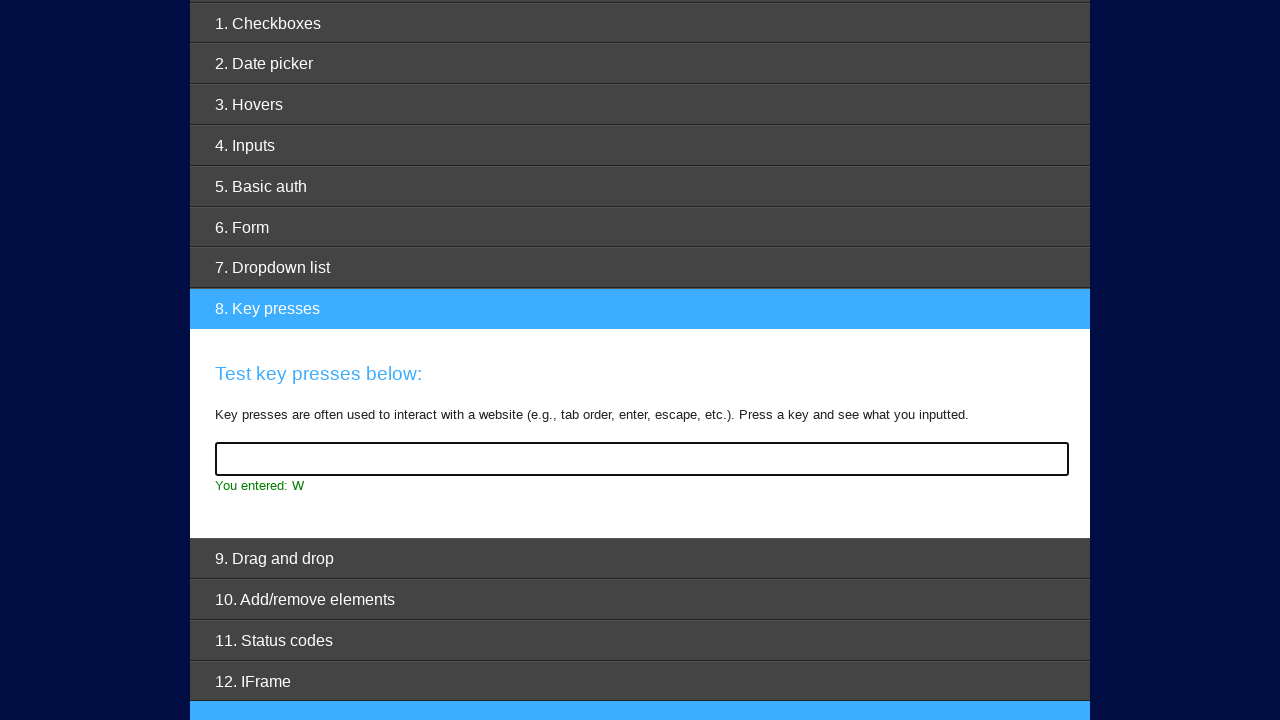

Waited 50ms for keypress 'W' to be registered
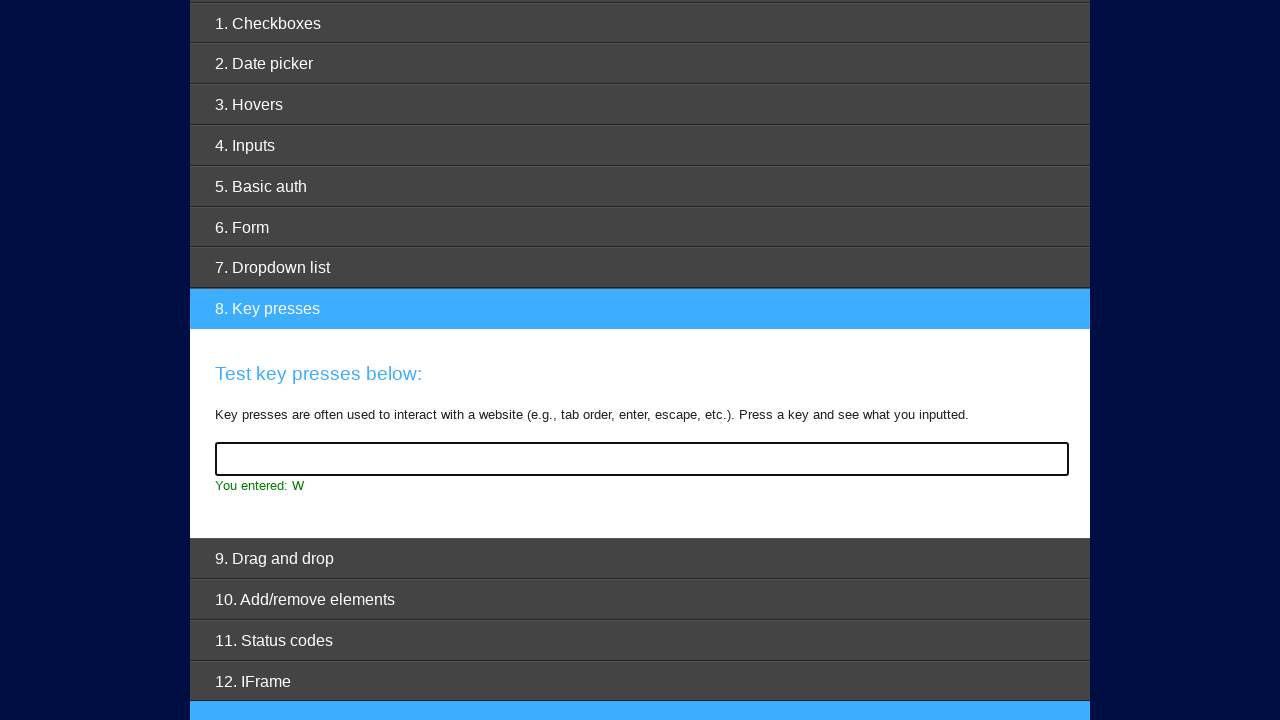

Pressed key 'X' on #target
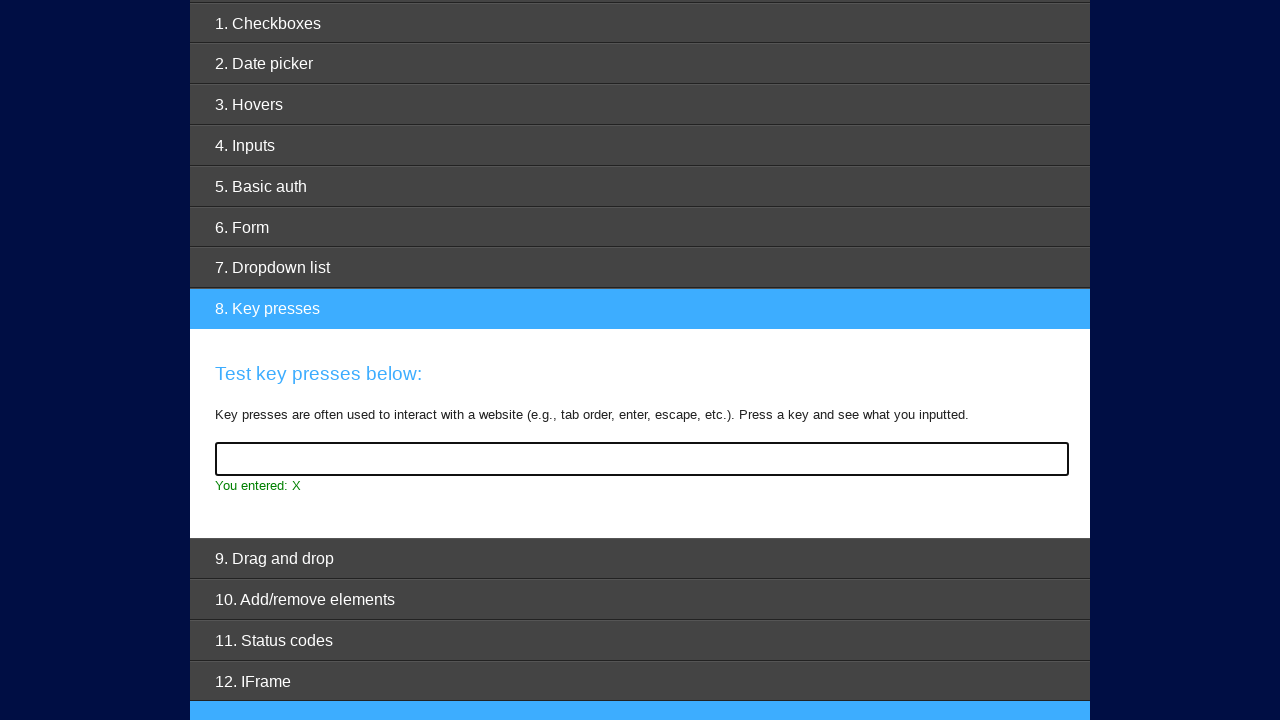

Waited 50ms for keypress 'X' to be registered
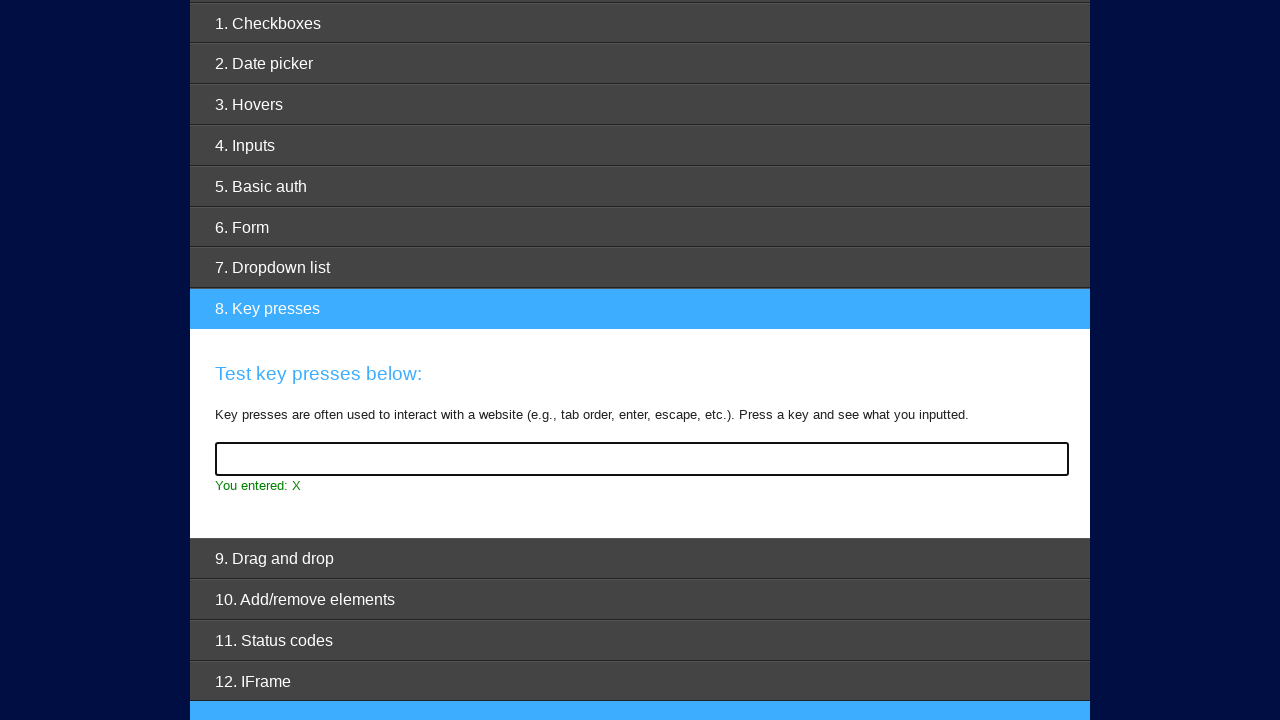

Pressed key 'Y' on #target
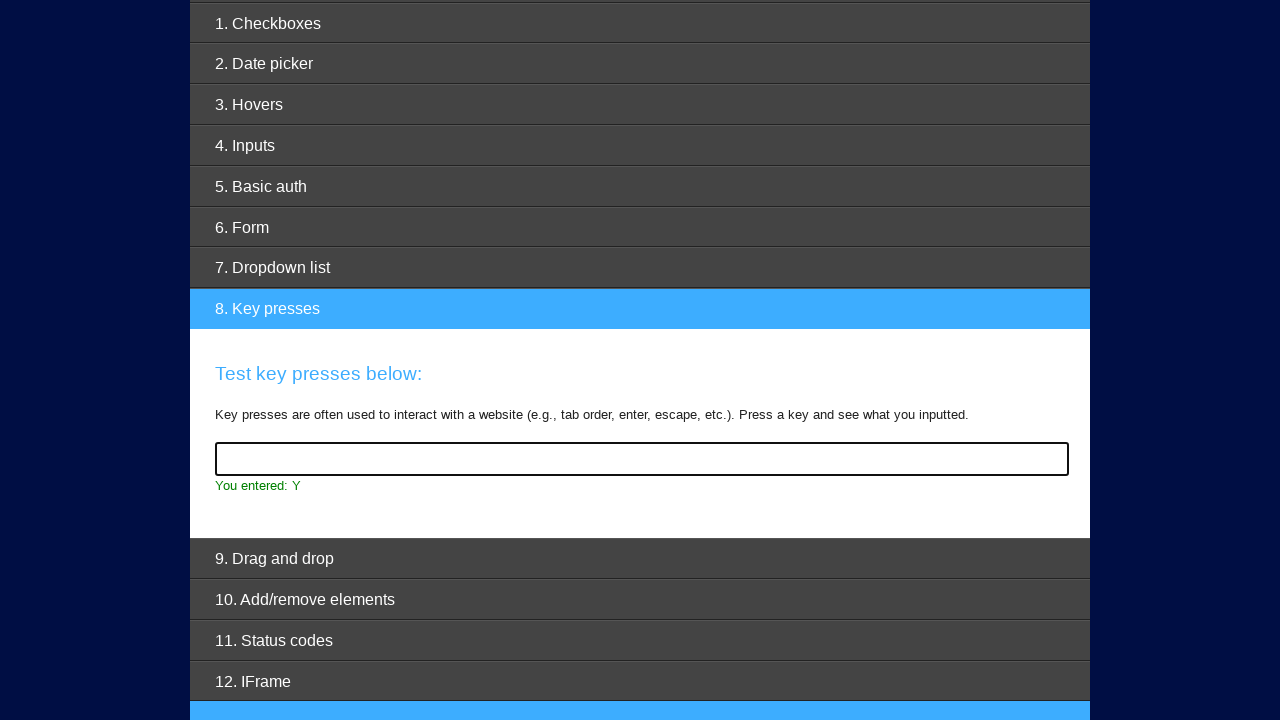

Waited 50ms for keypress 'Y' to be registered
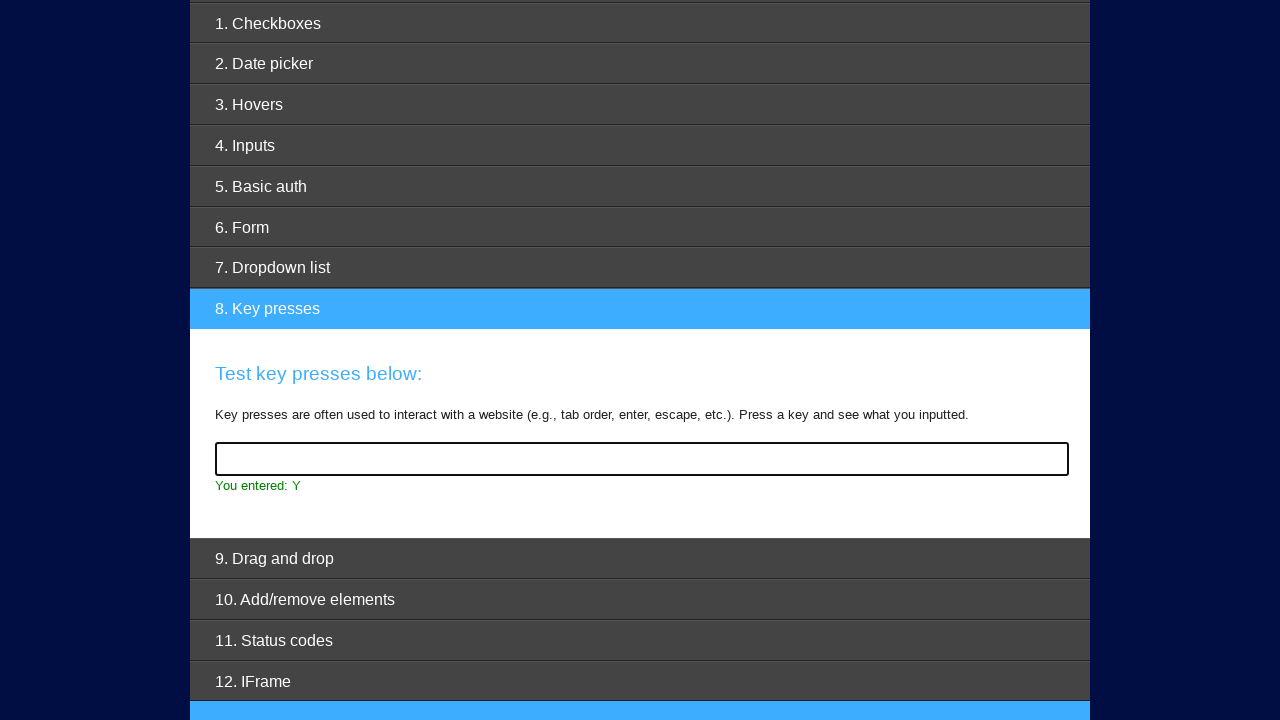

Pressed key 'Z' on #target
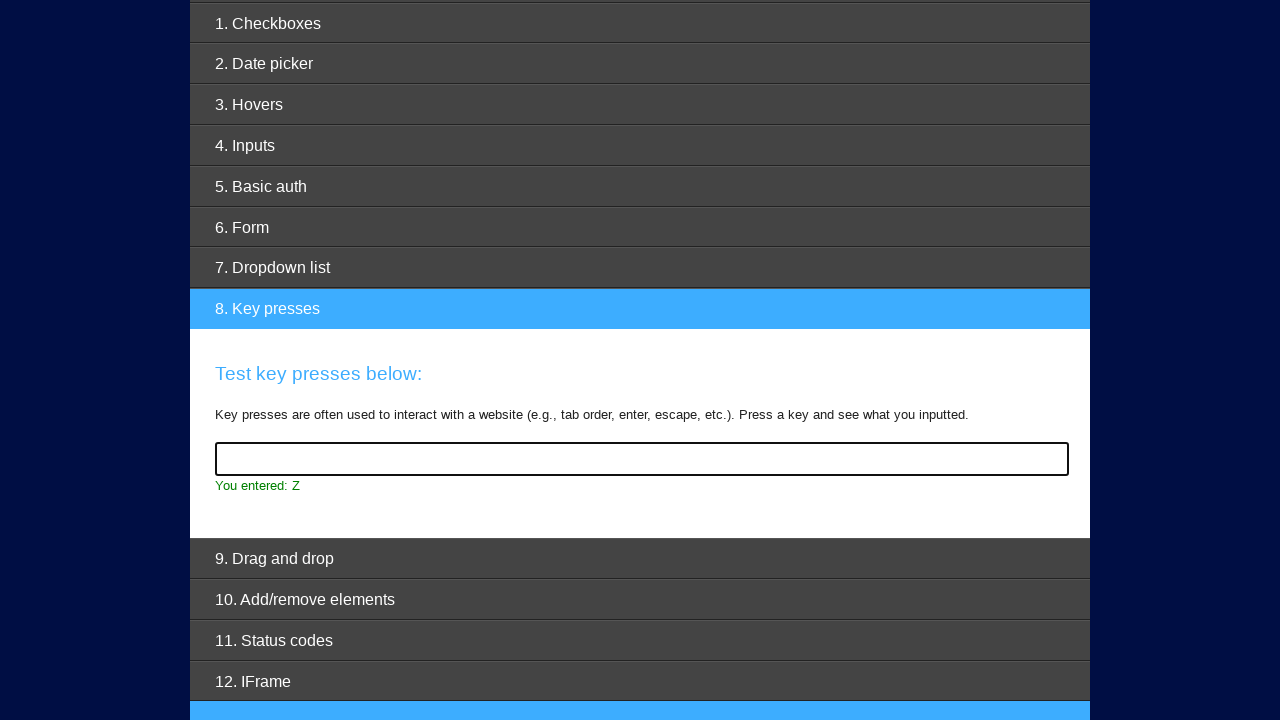

Waited 50ms for keypress 'Z' to be registered
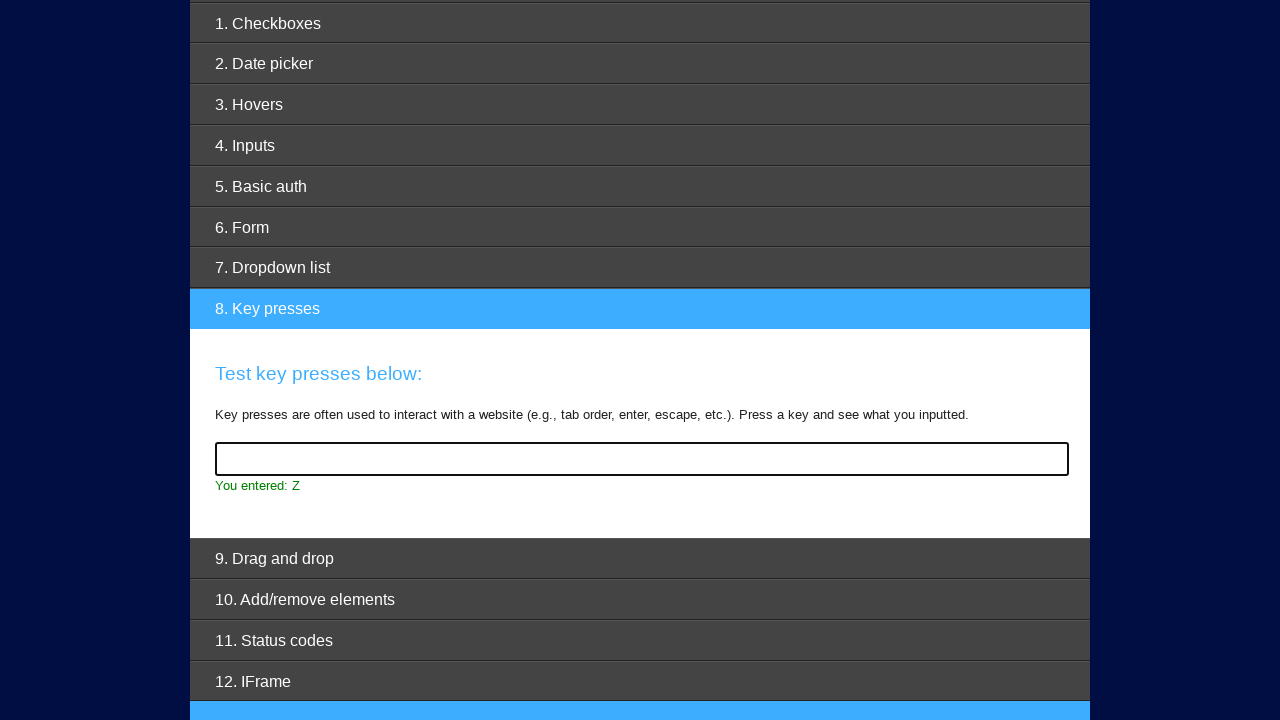

Verified that all keypresses content is present and registered
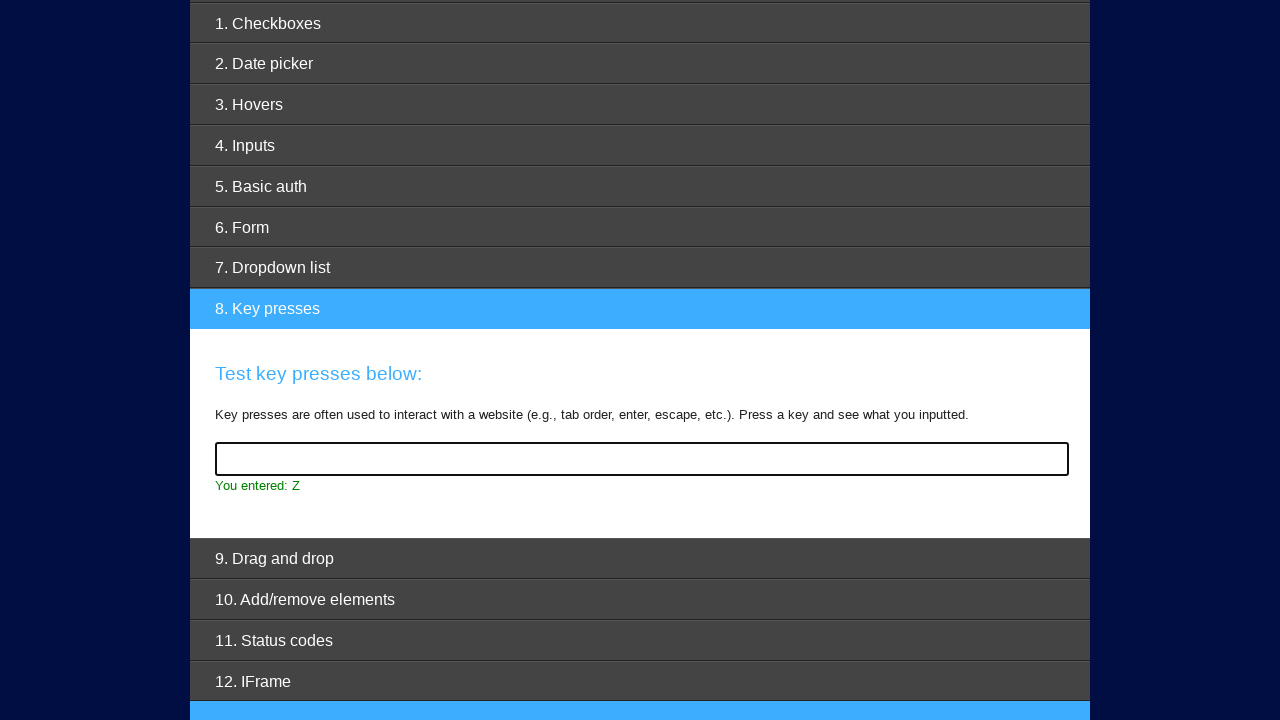

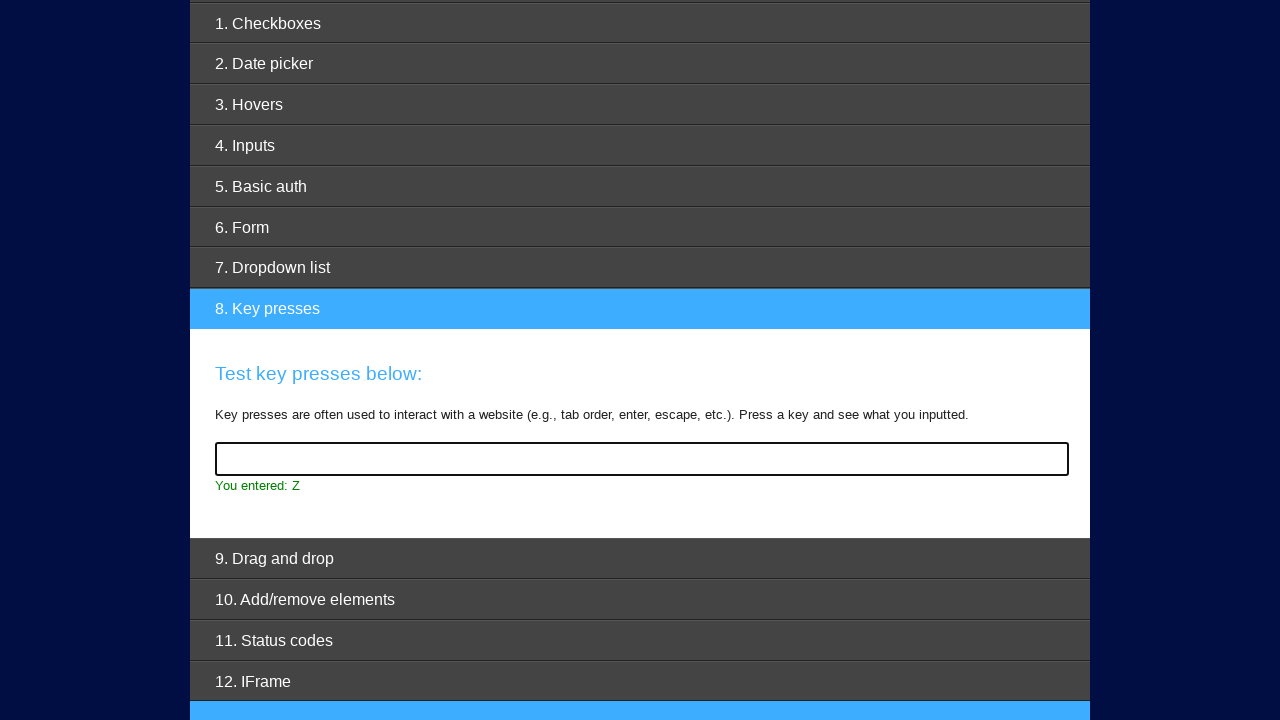